Automates the RPA Challenge website by clicking the download link, starting the challenge, and filling out multiple forms with sample data

Starting URL: https://www.rpachallenge.com/

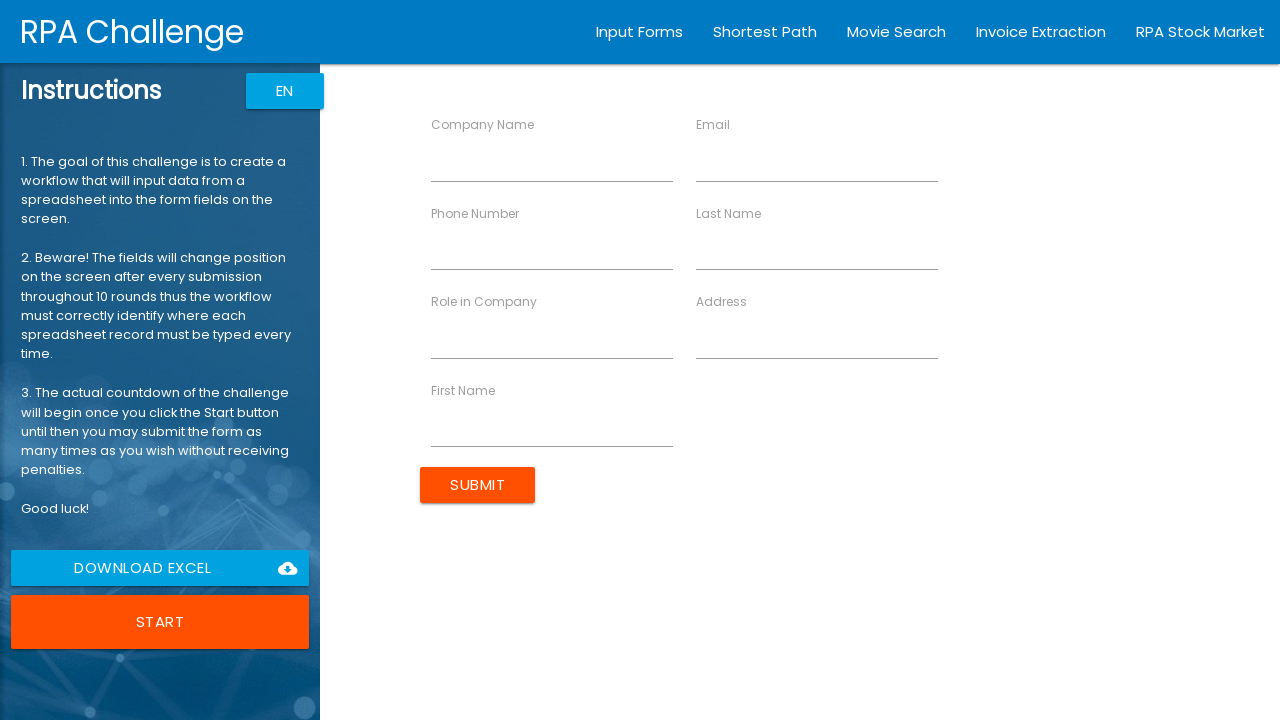

Clicked download link to retrieve Excel file at (160, 568) on xpath=/html/body/app-root/div[2]/app-rpa1/div/div[1]/div[6]/a
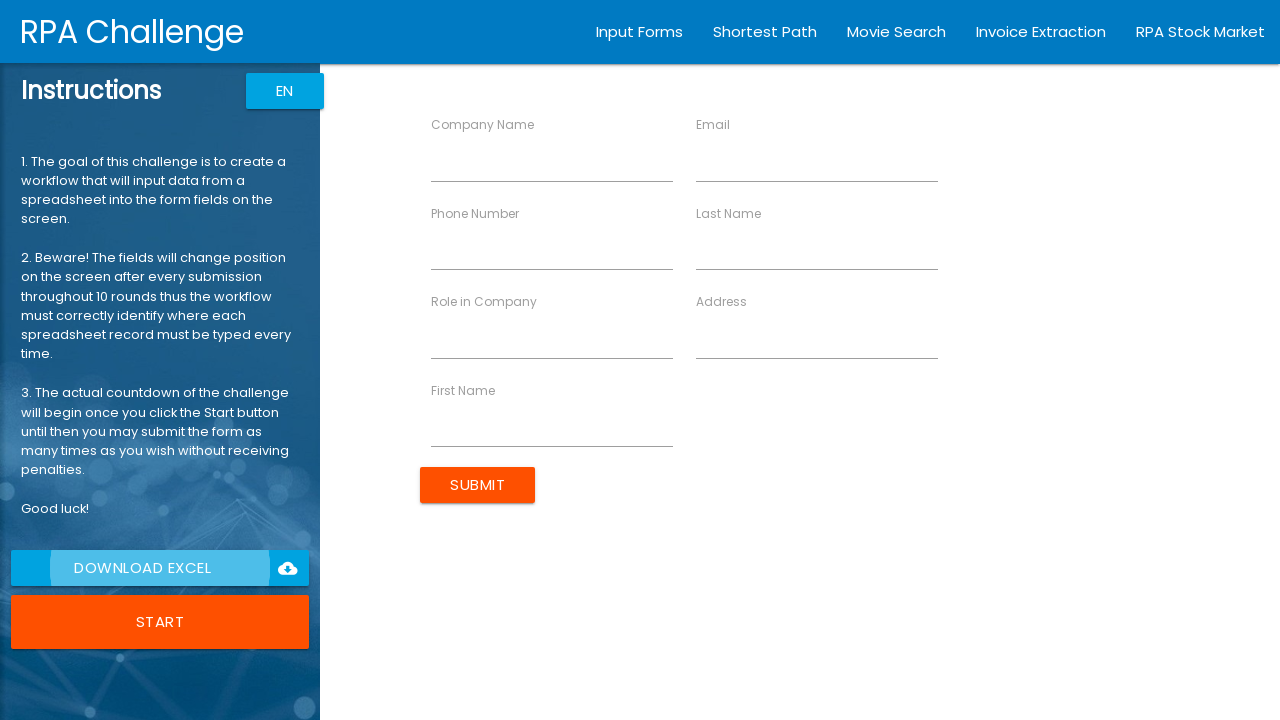

Waited 2 seconds for download to complete
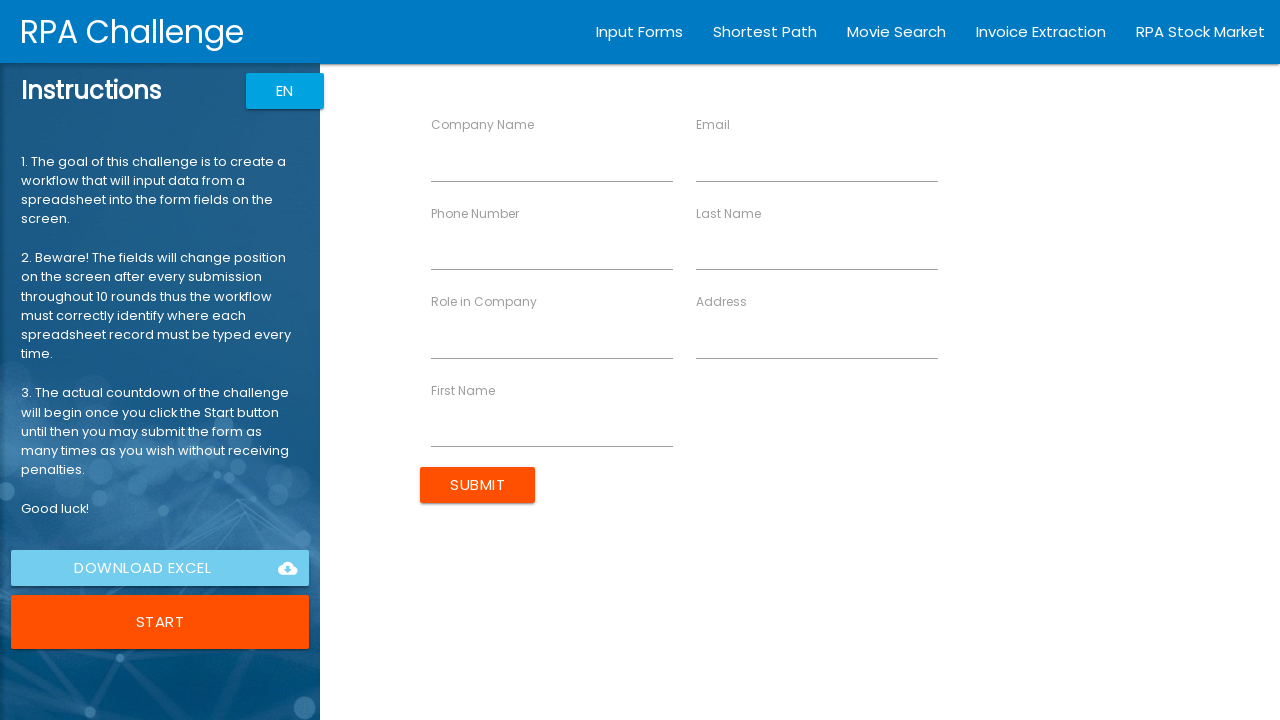

Clicked start button to begin RPA Challenge at (160, 622) on xpath=/html/body/app-root/div[2]/app-rpa1/div/div[1]/div[6]/button
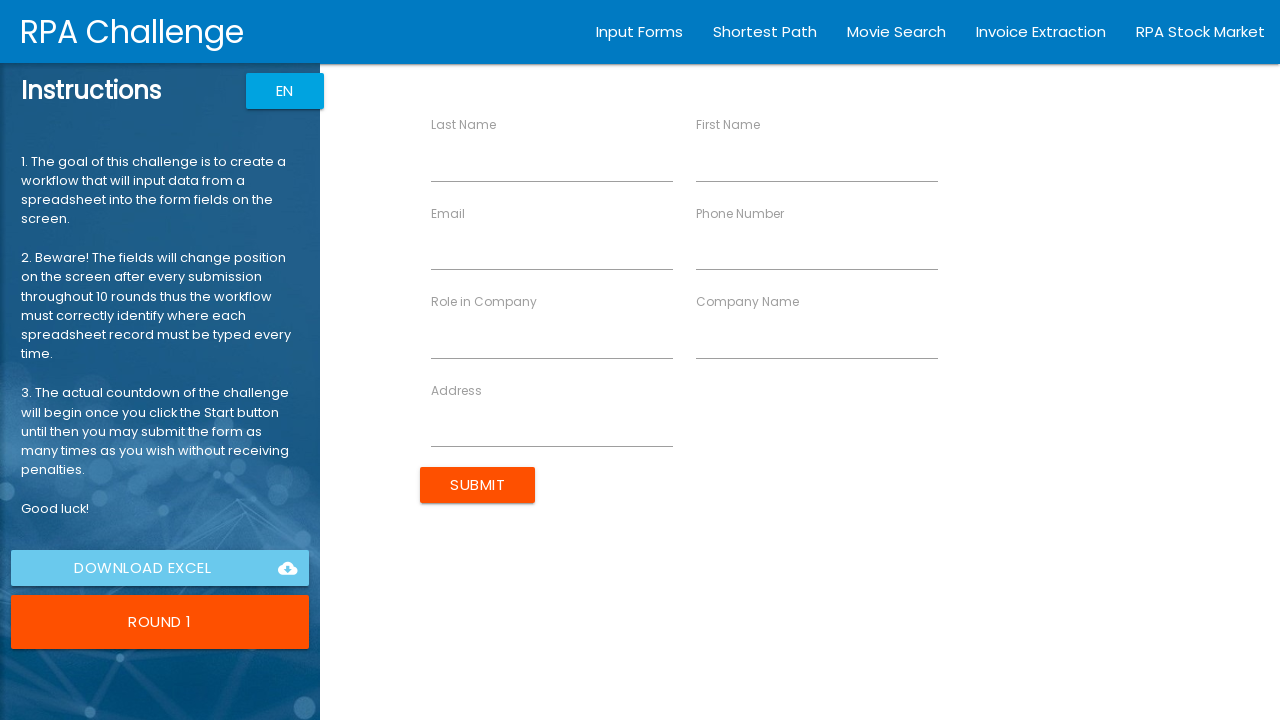

Filled company name with 'IT Solutions Inc' on [ng-reflect-name="labelCompanyName"]
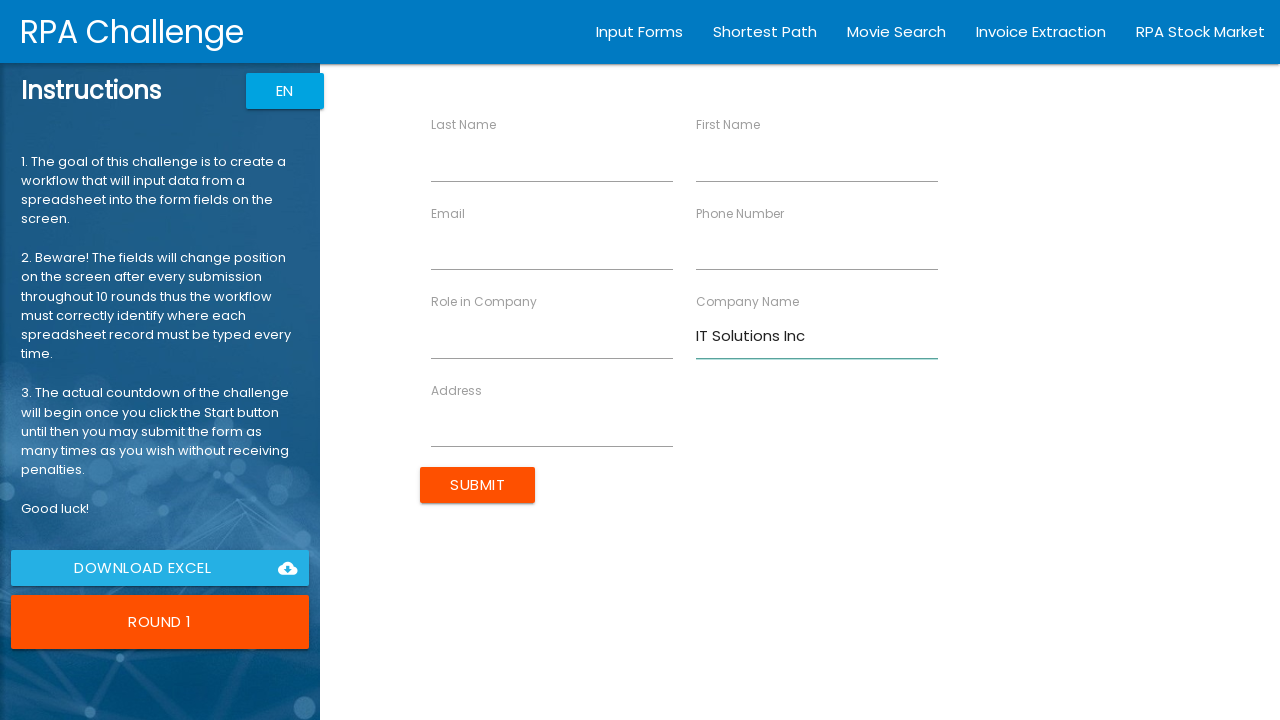

Filled phone number with '555-0101' on [ng-reflect-name="labelPhone"]
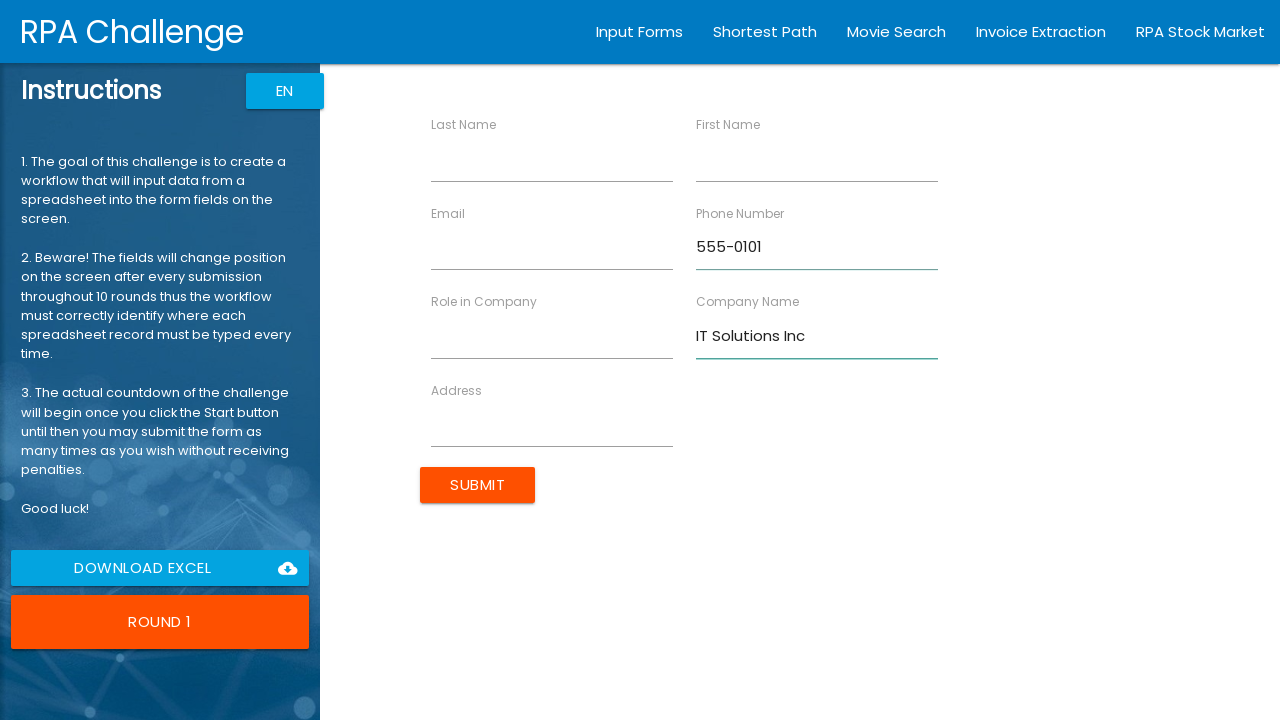

Filled email with 'john.smith@example.com' on [ng-reflect-name="labelEmail"]
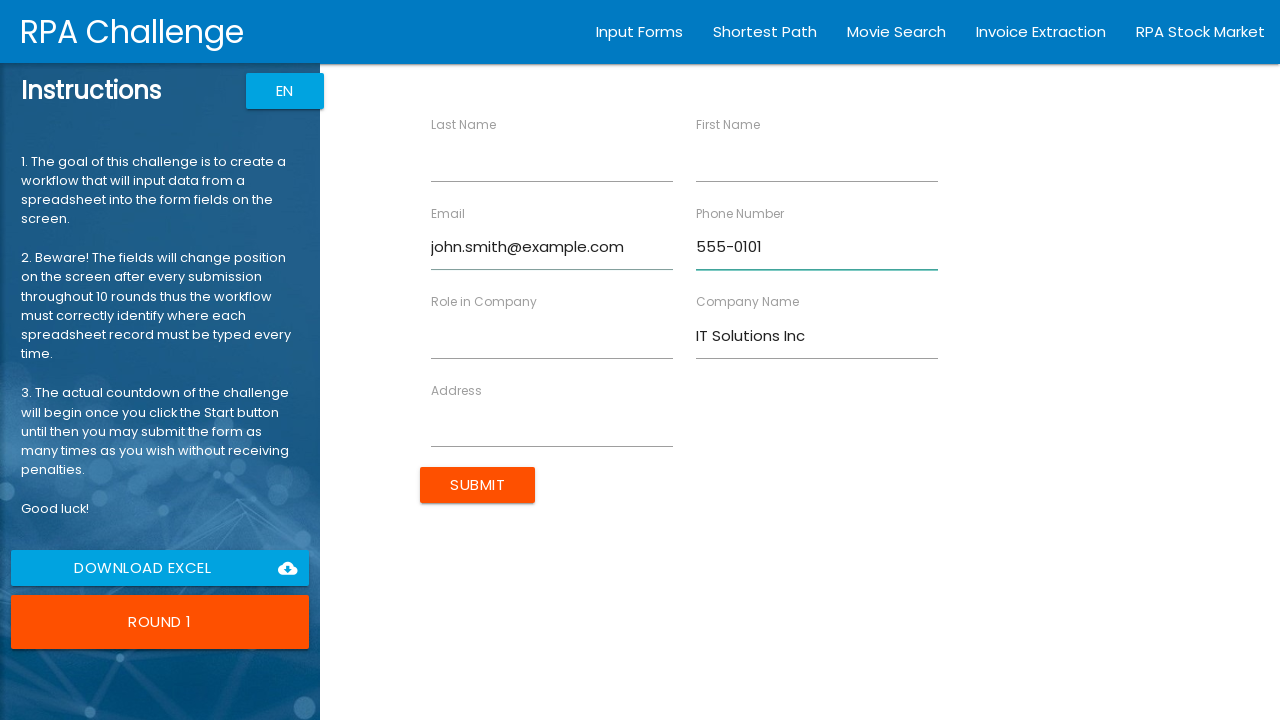

Filled role with 'Software Developer' on [ng-reflect-name="labelRole"]
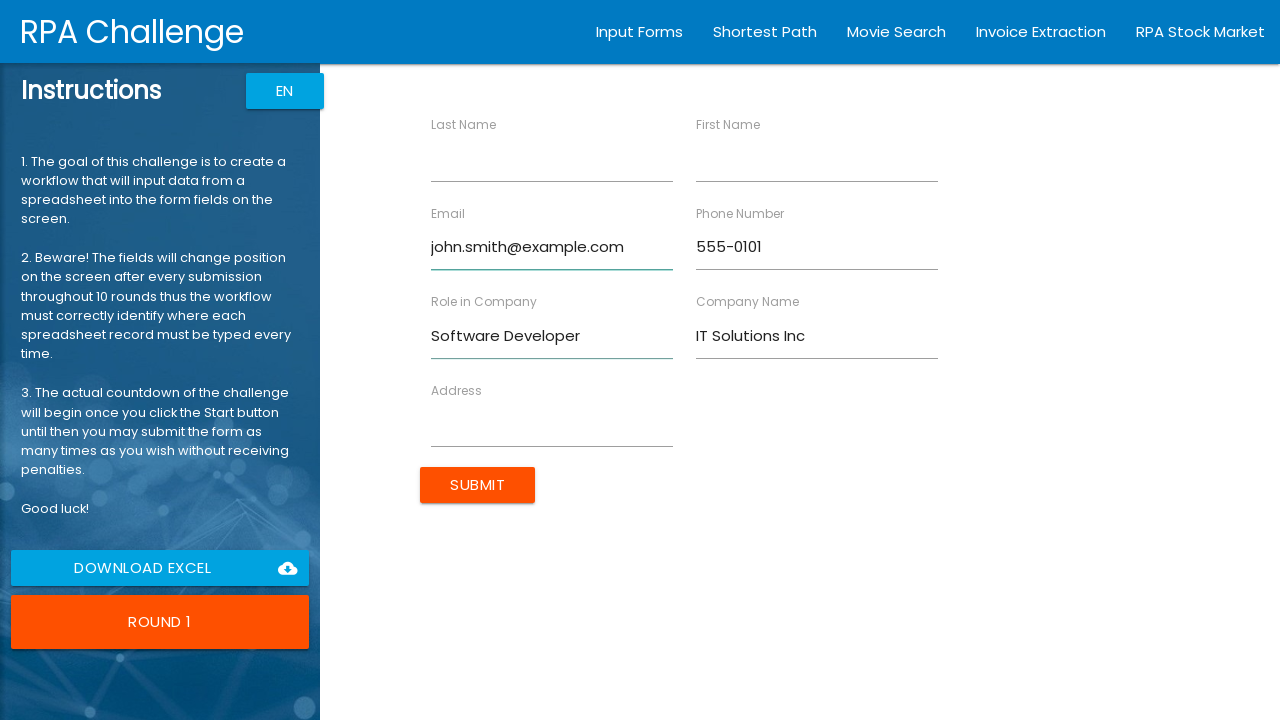

Filled last name with 'Smith' on [ng-reflect-name="labelLastName"]
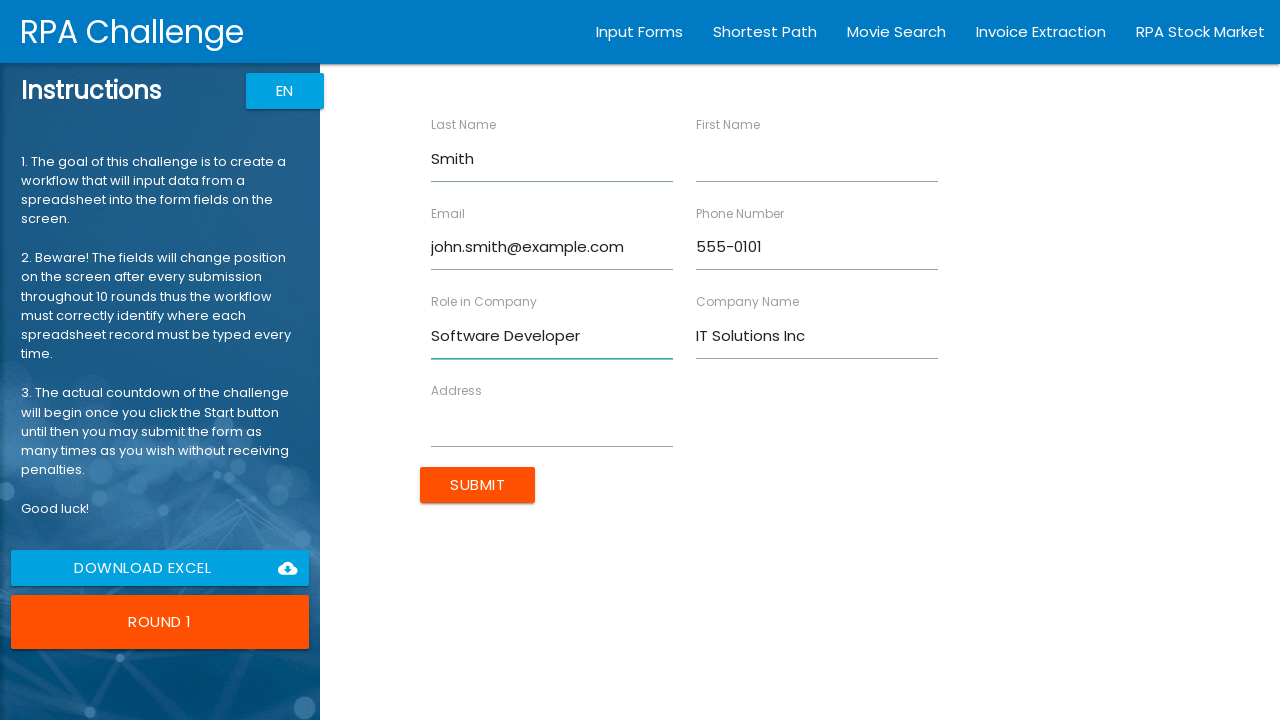

Filled address with '123 Tech Street' on [ng-reflect-name="labelAddress"]
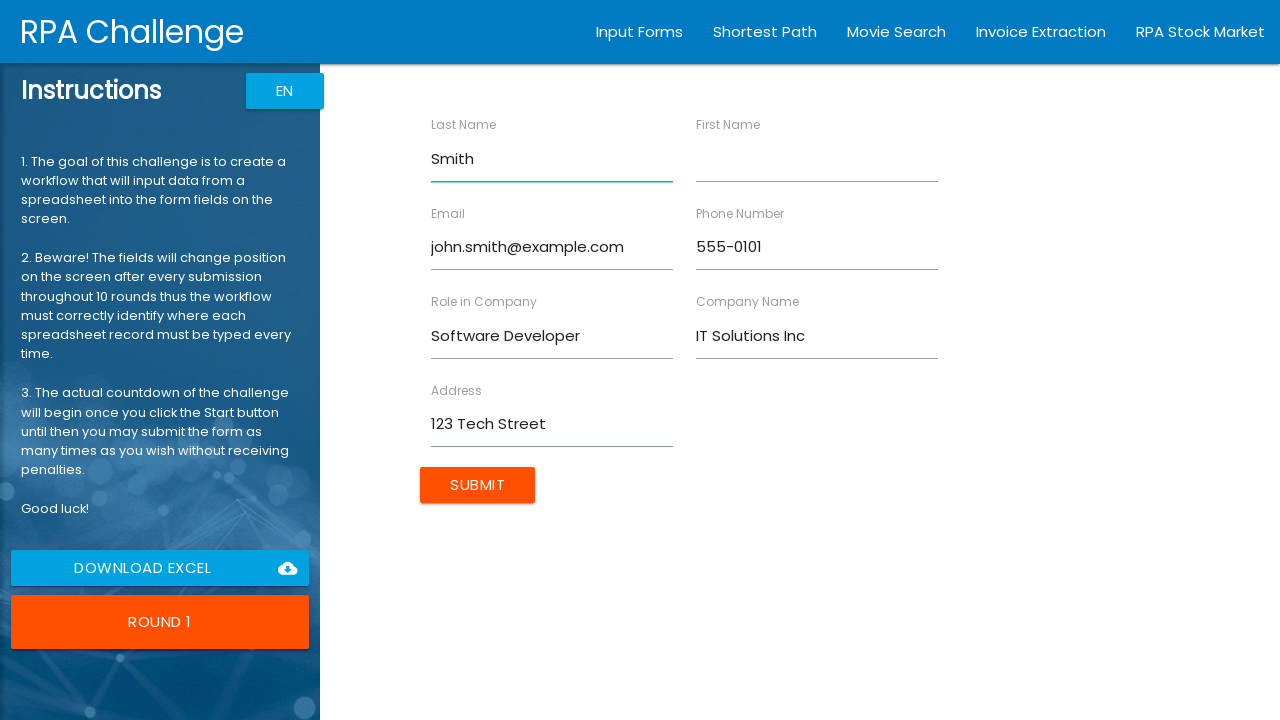

Filled first name with 'John' on [ng-reflect-name="labelFirstName"]
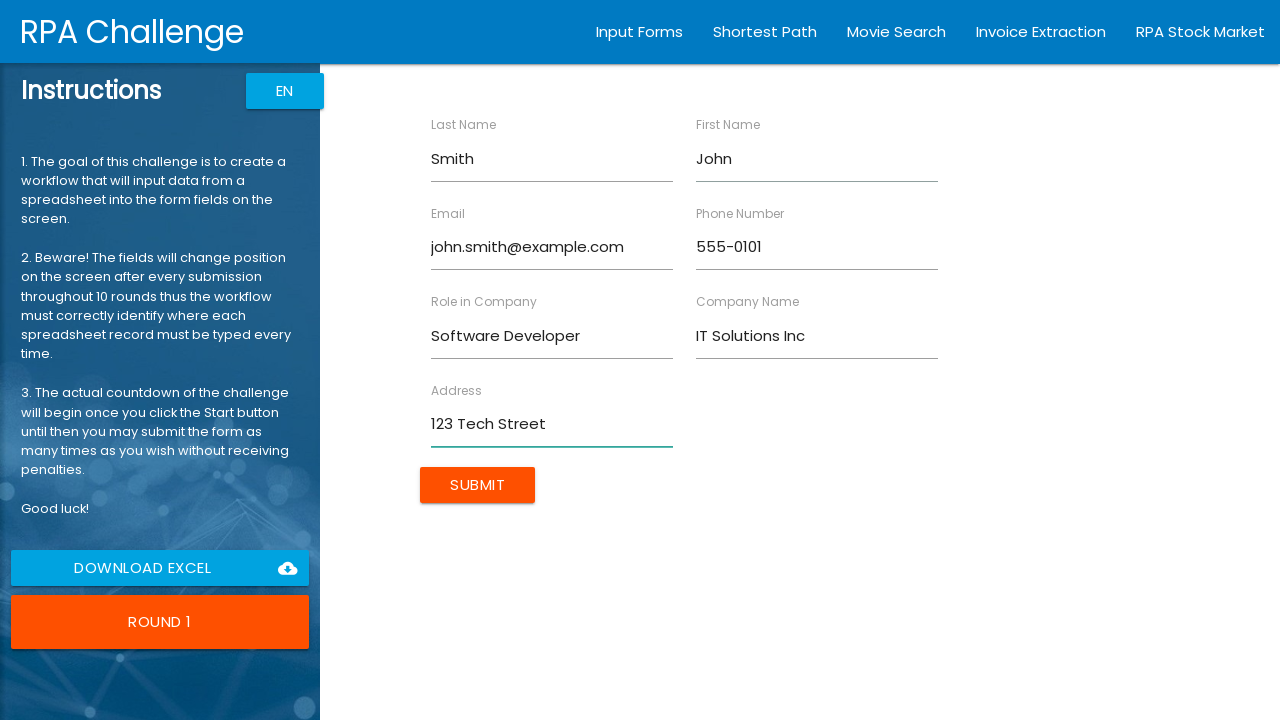

Submitted form for John Smith at (478, 485) on xpath=/html/body/app-root/div[2]/app-rpa1/div/div[2]/form/input
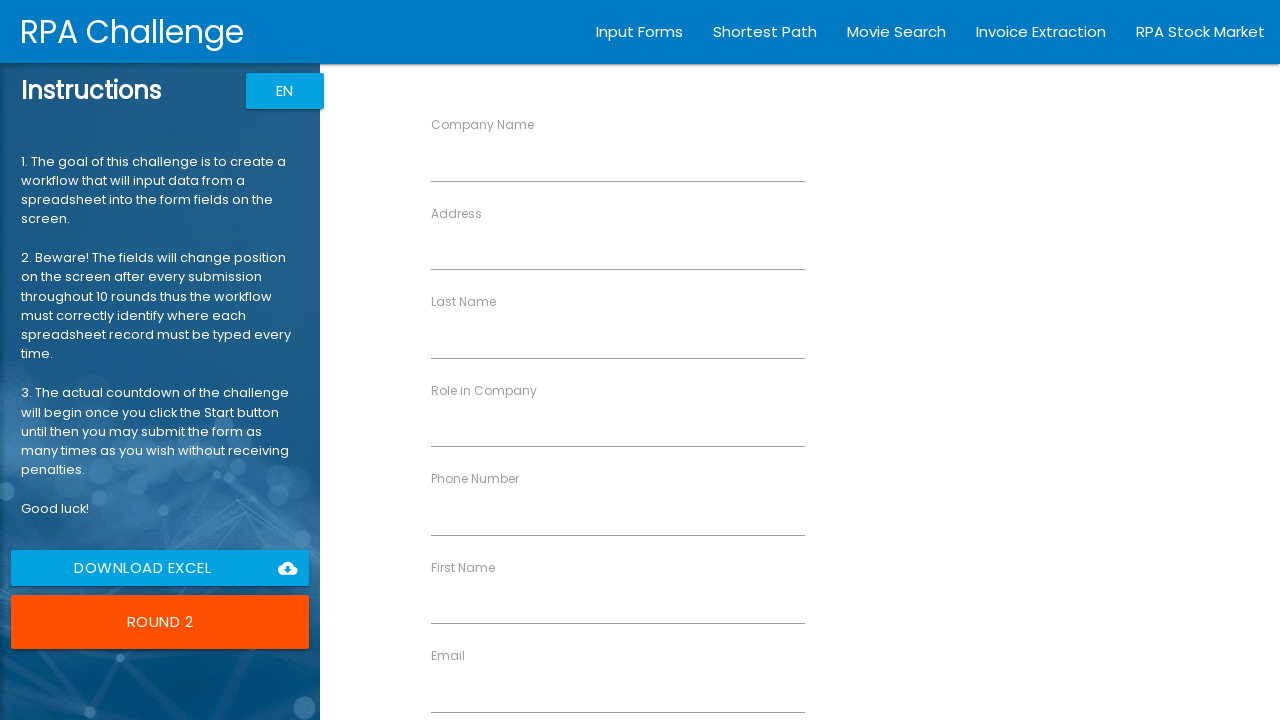

Waited 100ms for form to reset
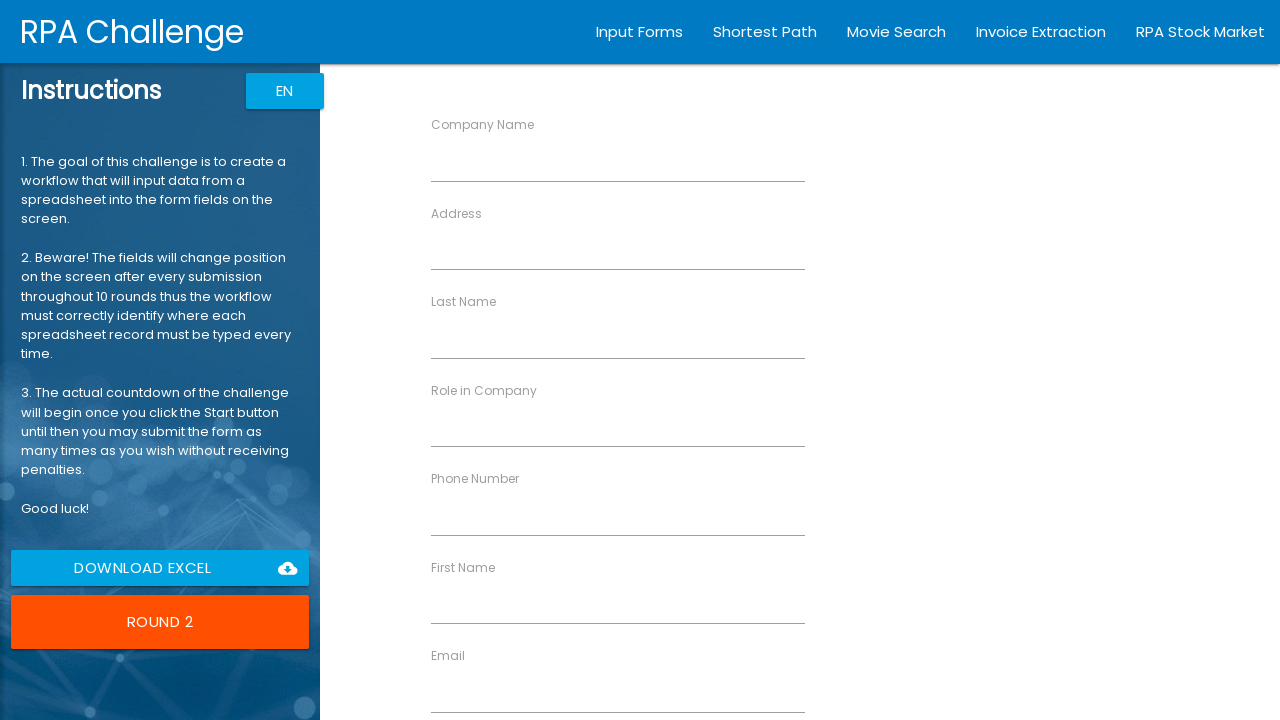

Filled company name with 'Marketing Pro' on [ng-reflect-name="labelCompanyName"]
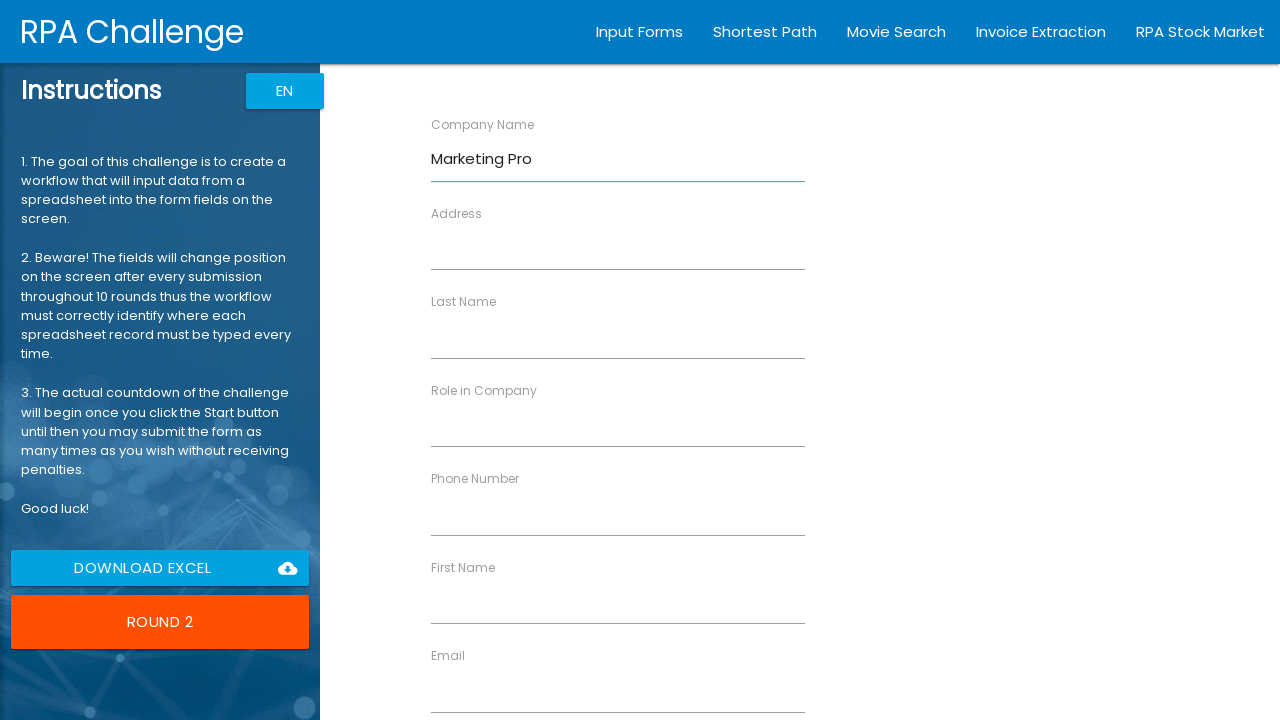

Filled phone number with '555-0102' on [ng-reflect-name="labelPhone"]
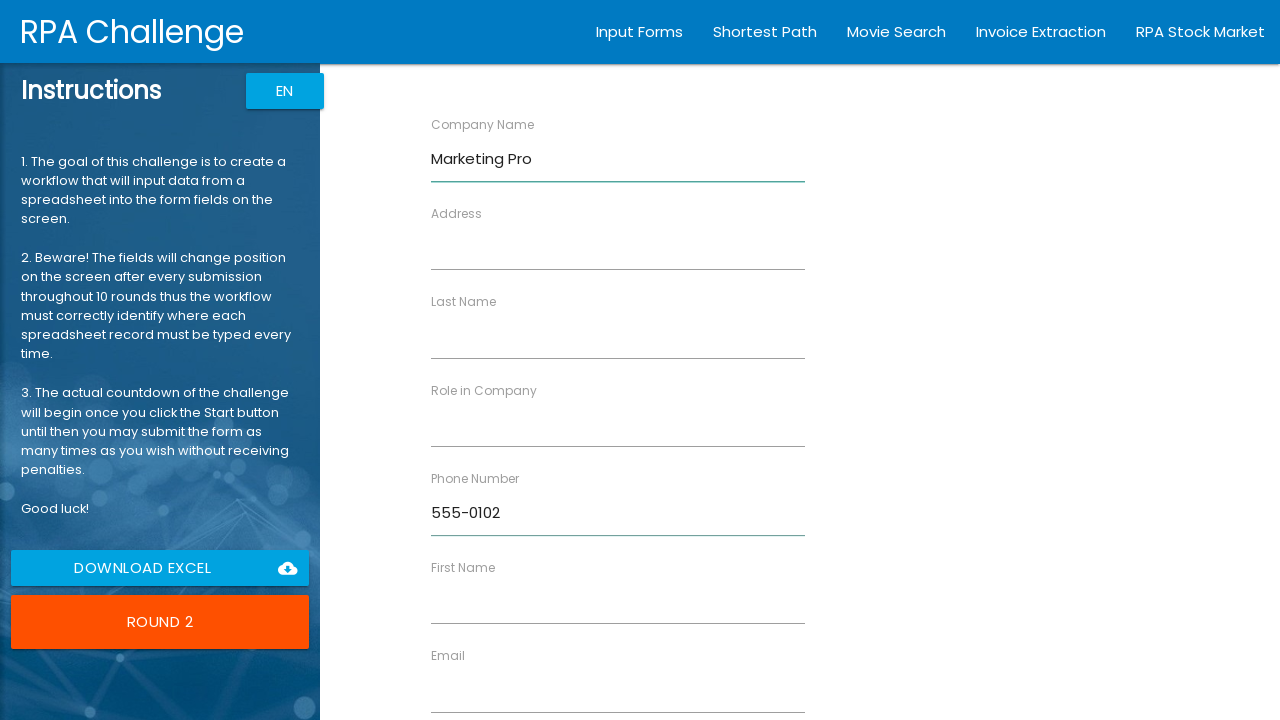

Filled email with 'sarah.j@example.com' on [ng-reflect-name="labelEmail"]
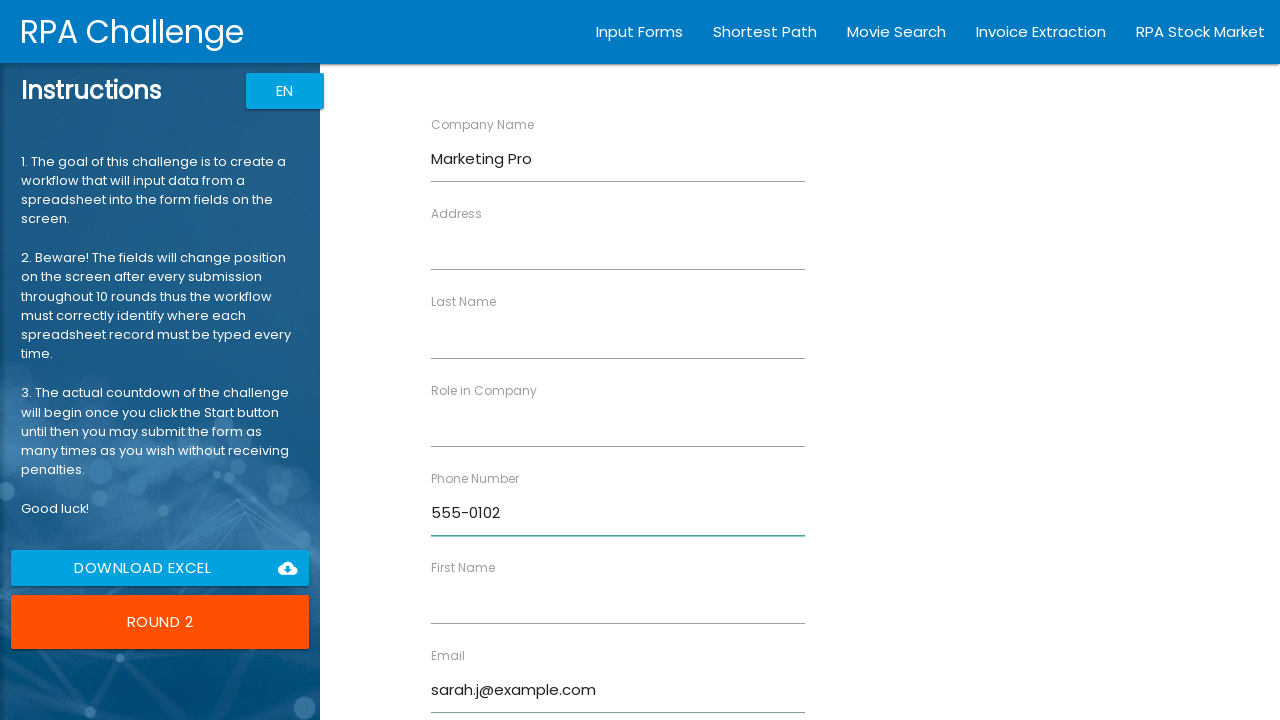

Filled role with 'Marketing Manager' on [ng-reflect-name="labelRole"]
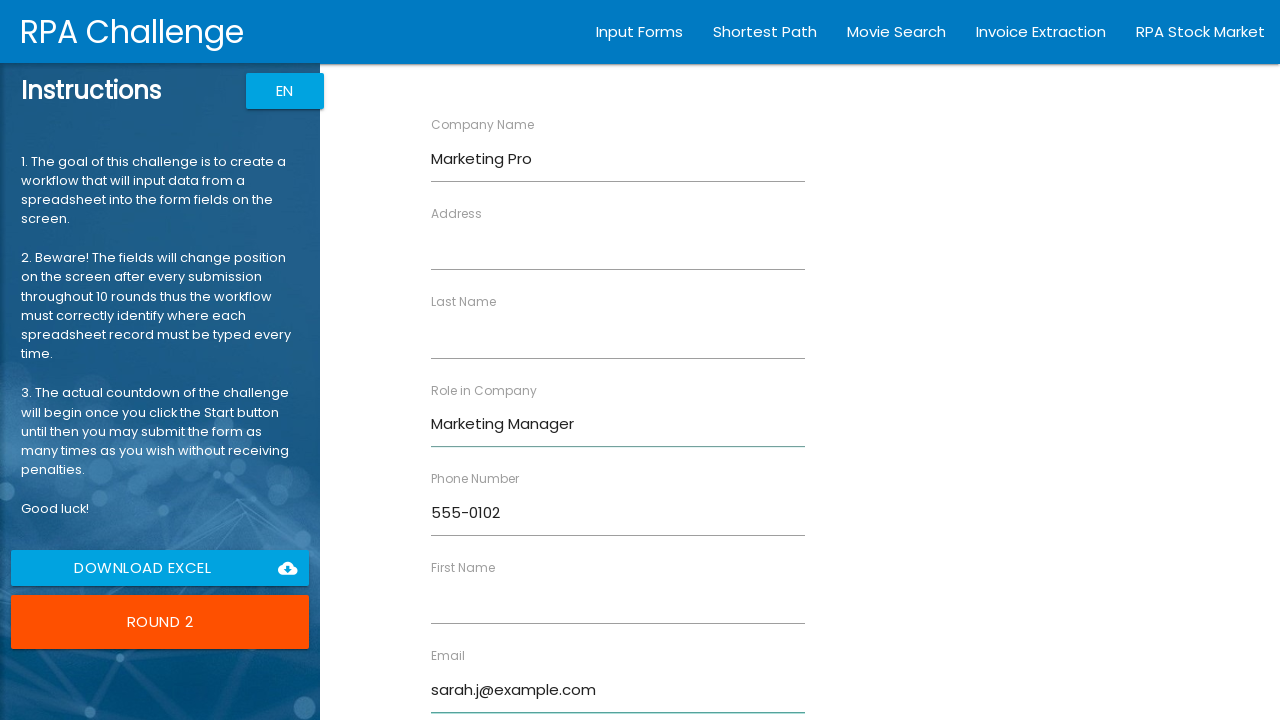

Filled last name with 'Johnson' on [ng-reflect-name="labelLastName"]
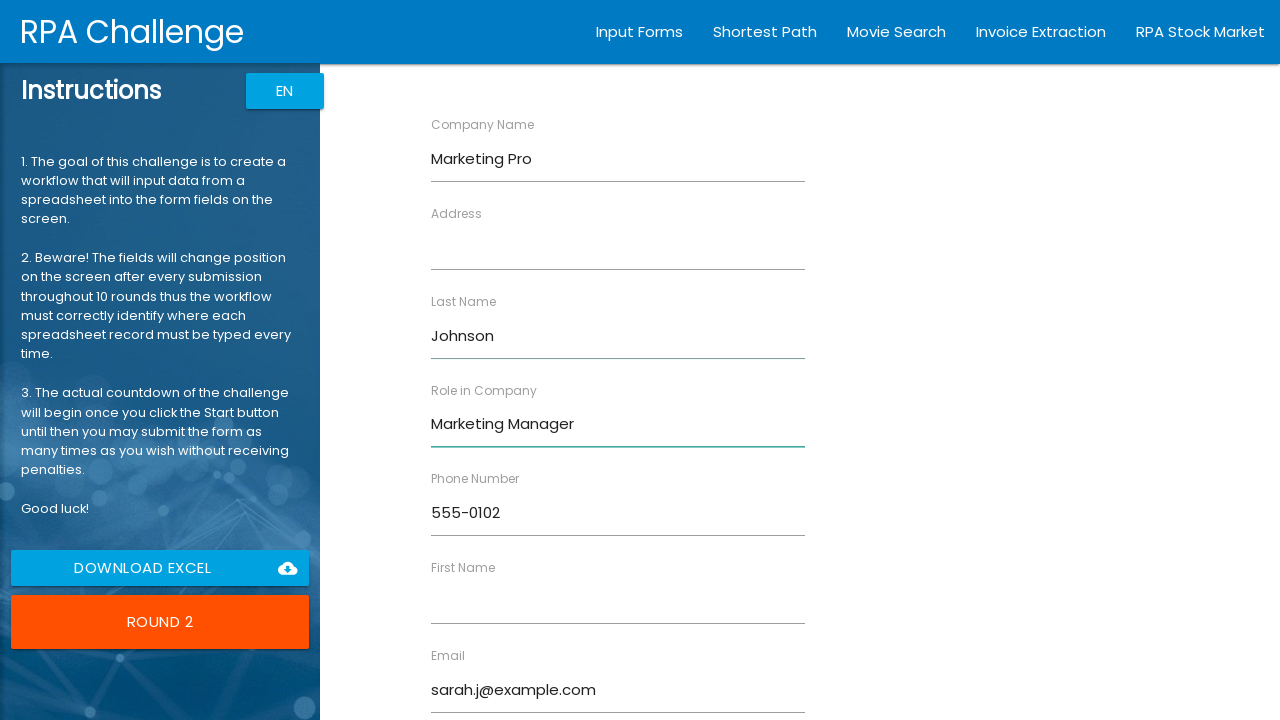

Filled address with '456 Business Ave' on [ng-reflect-name="labelAddress"]
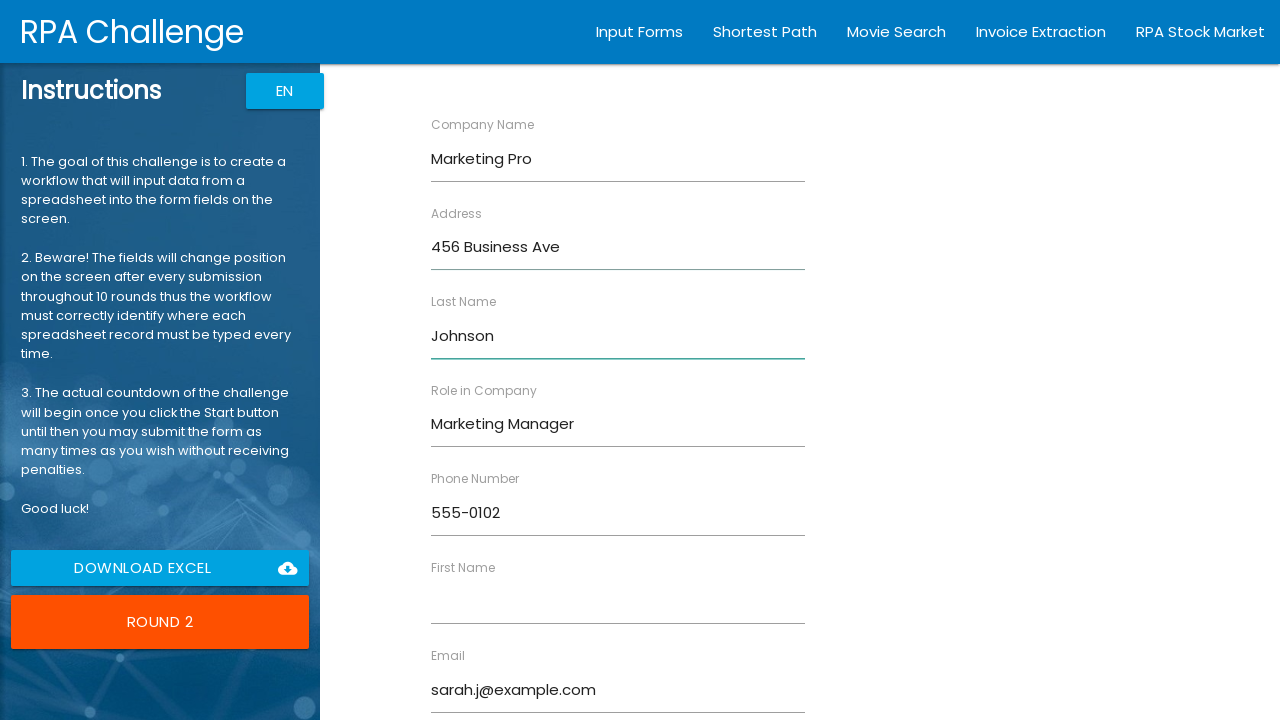

Filled first name with 'Sarah' on [ng-reflect-name="labelFirstName"]
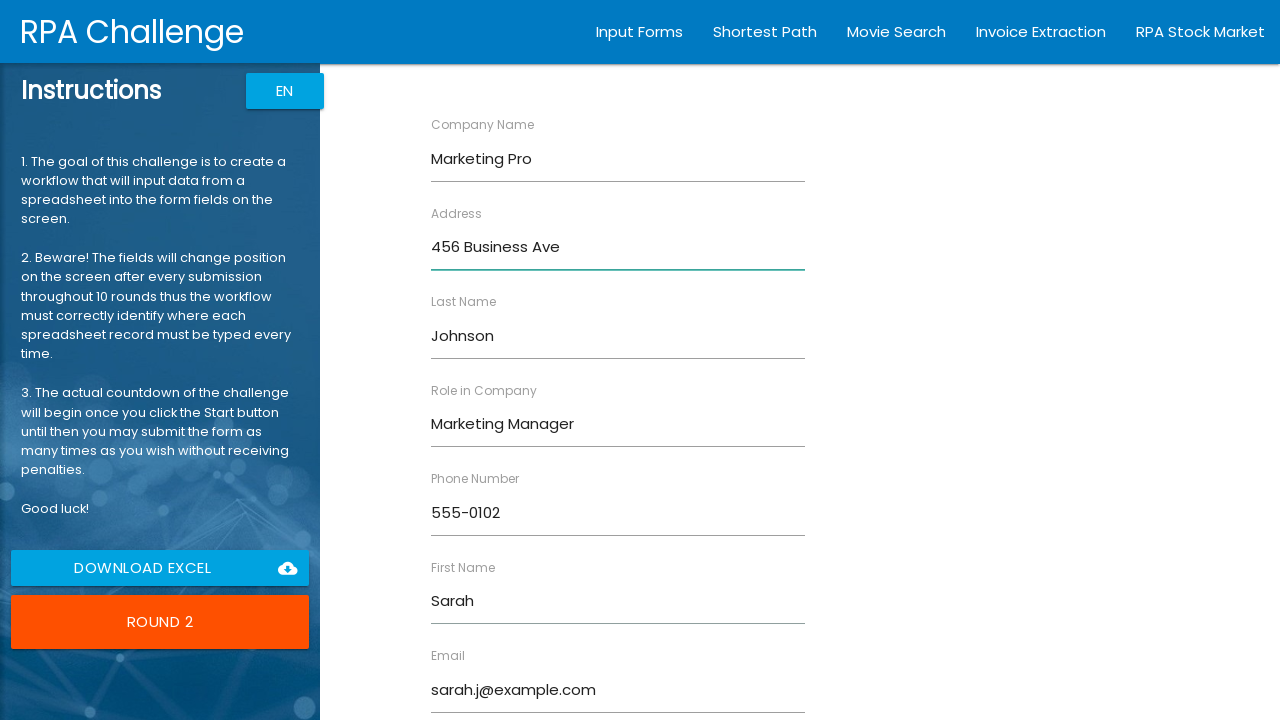

Submitted form for Sarah Johnson at (478, 688) on xpath=/html/body/app-root/div[2]/app-rpa1/div/div[2]/form/input
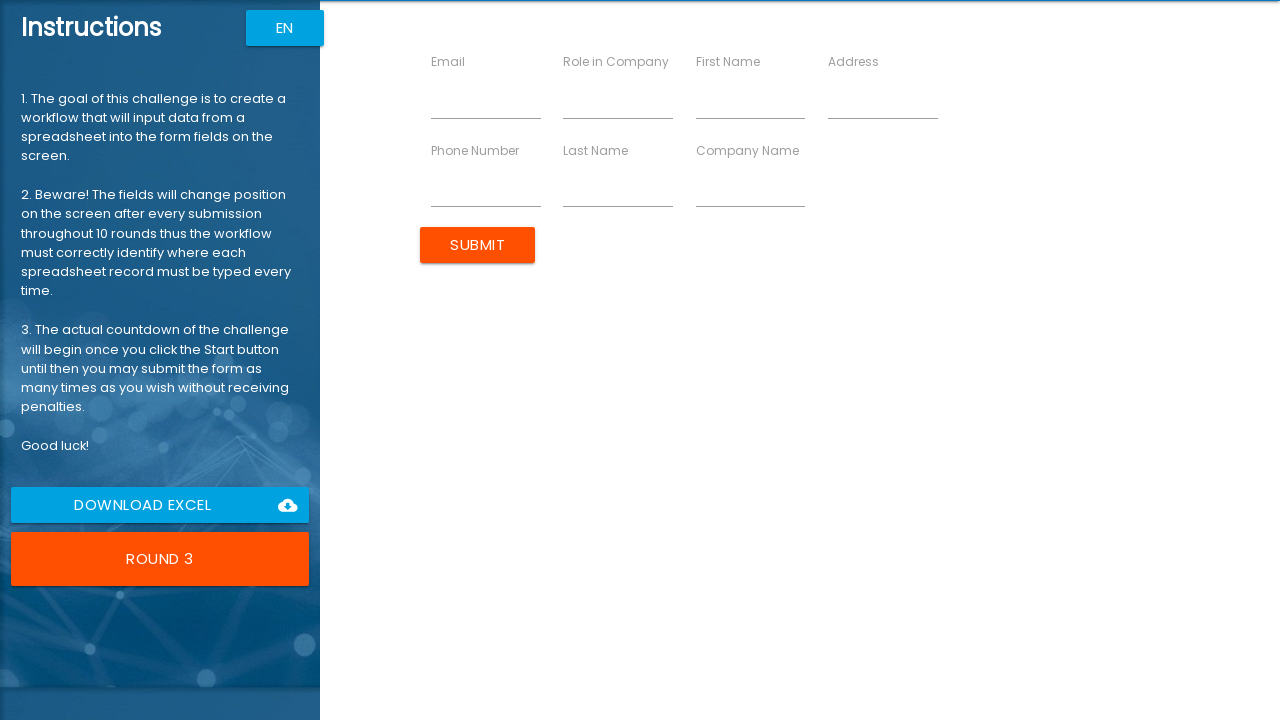

Waited 100ms for form to reset
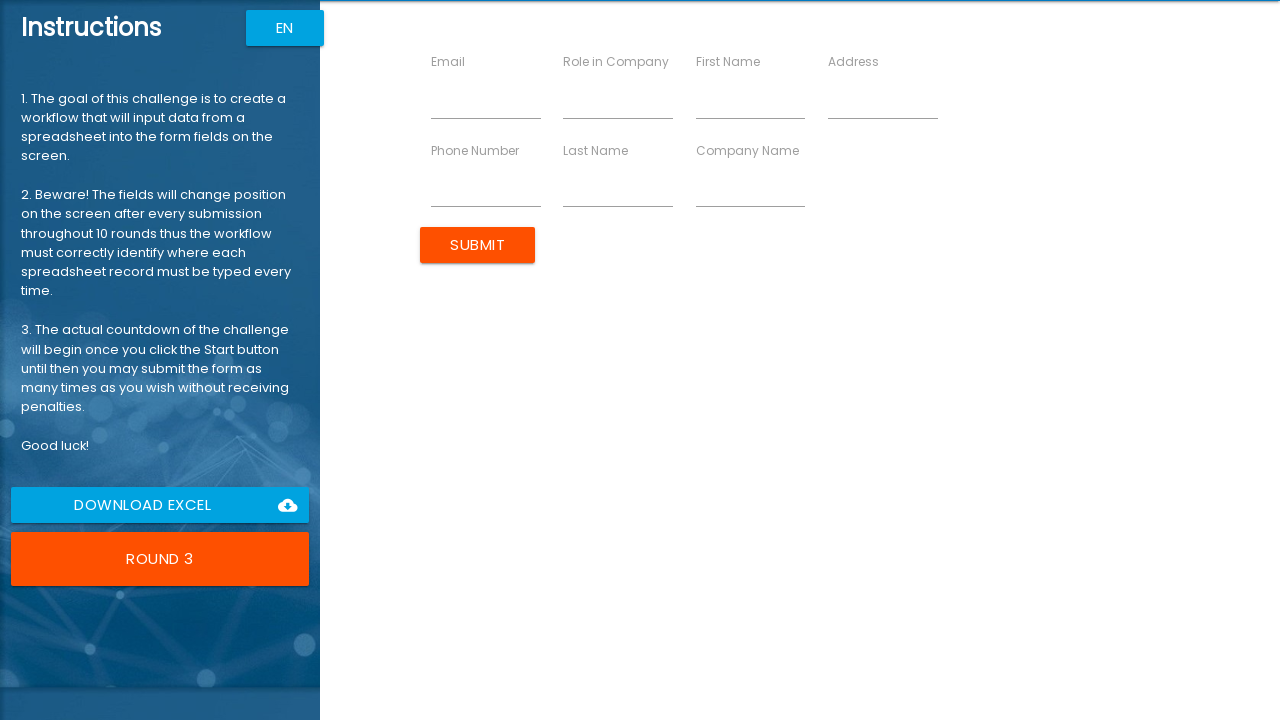

Filled company name with 'Finance Corp' on [ng-reflect-name="labelCompanyName"]
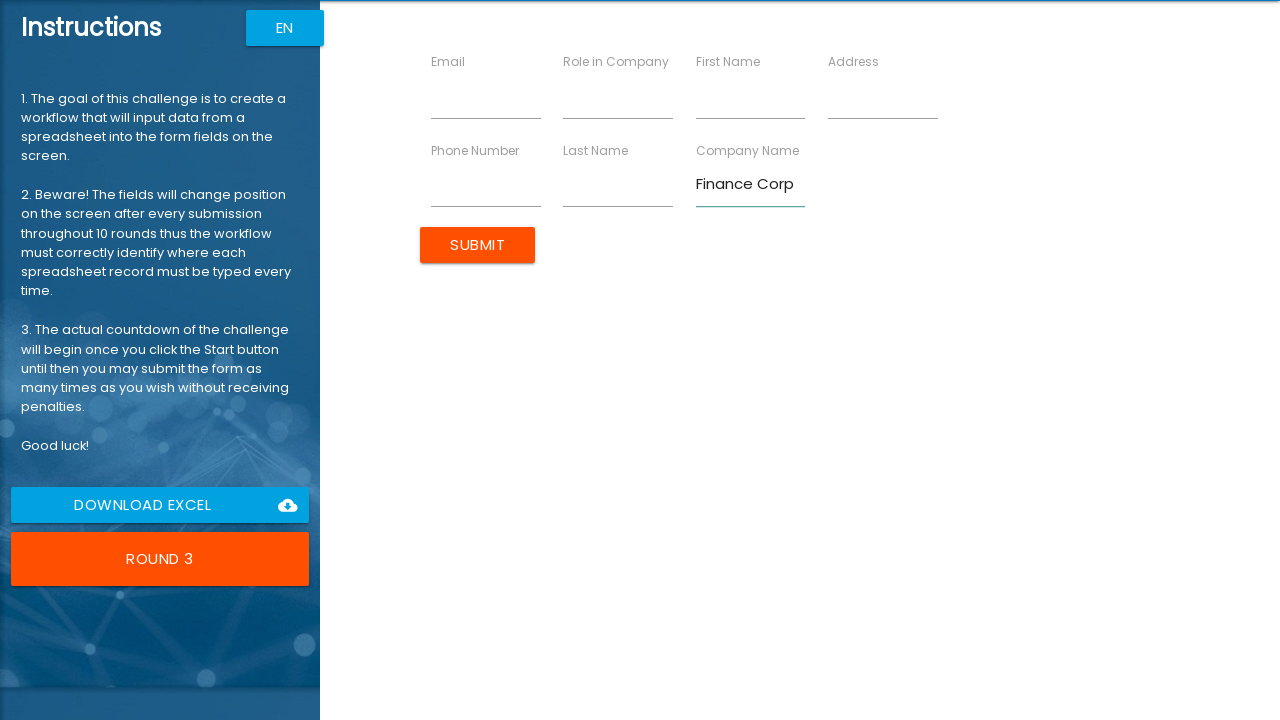

Filled phone number with '555-0103' on [ng-reflect-name="labelPhone"]
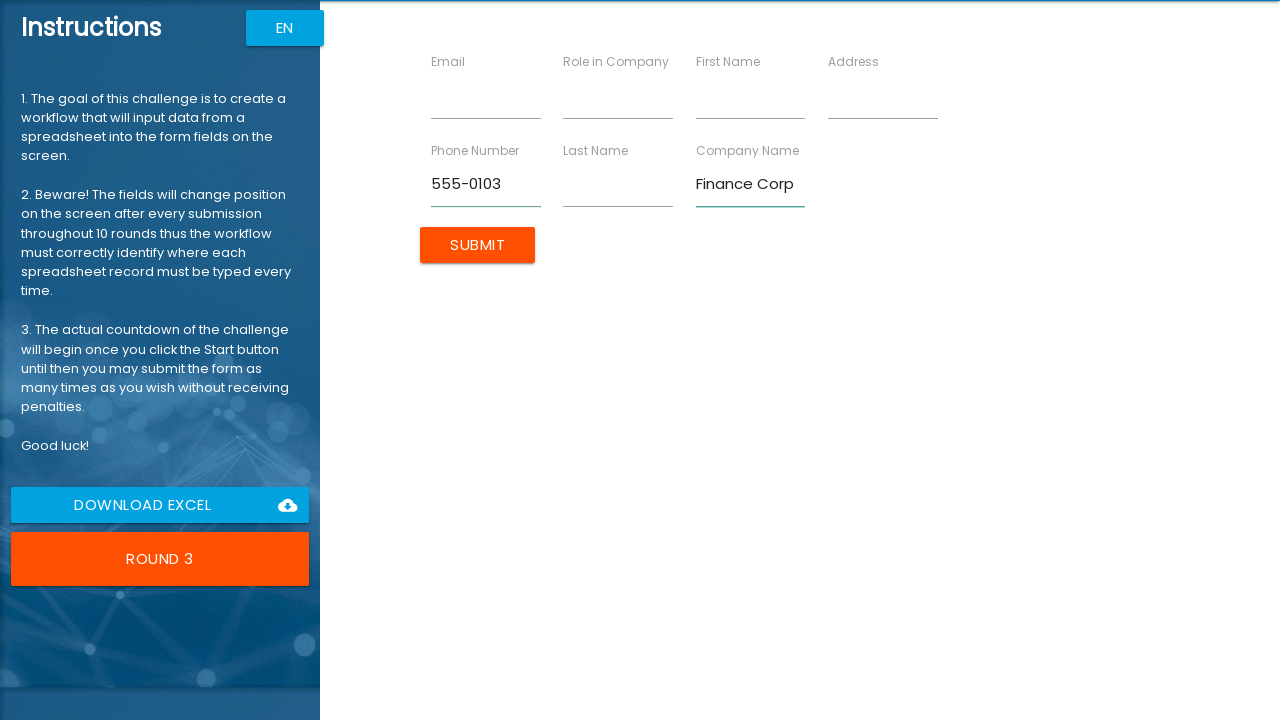

Filled email with 'm.brown@example.com' on [ng-reflect-name="labelEmail"]
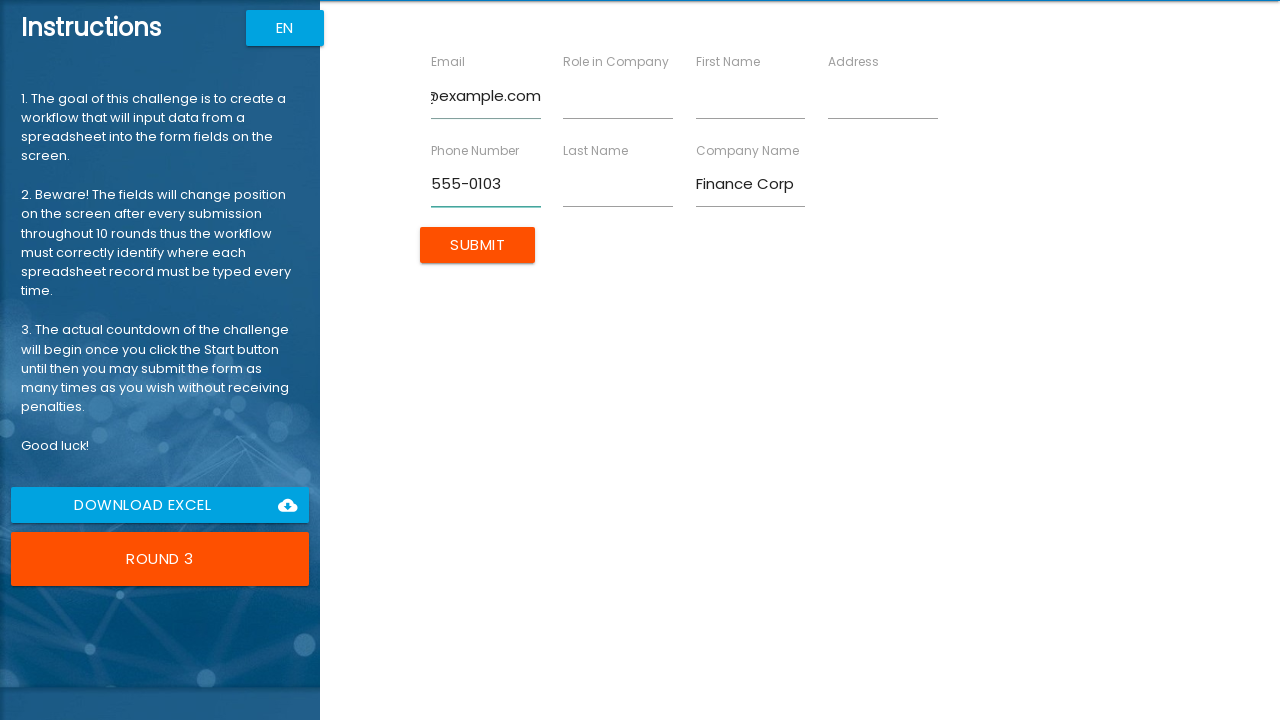

Filled role with 'Financial Analyst' on [ng-reflect-name="labelRole"]
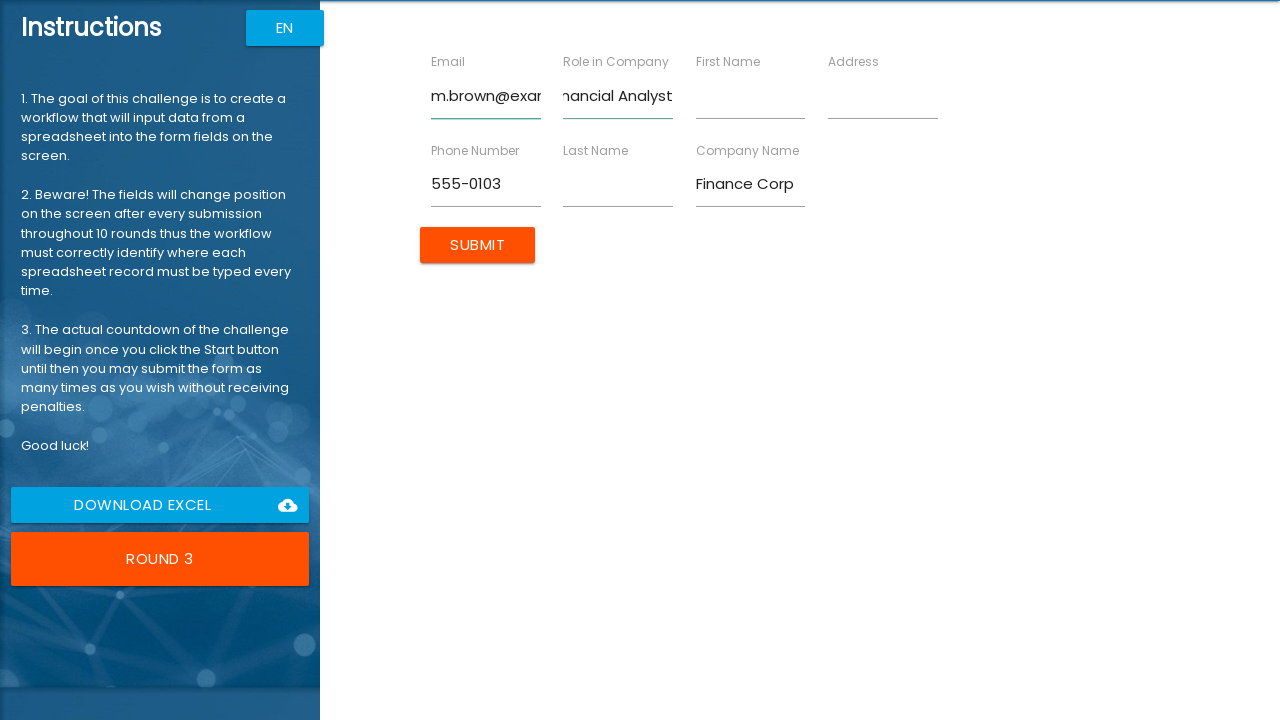

Filled last name with 'Brown' on [ng-reflect-name="labelLastName"]
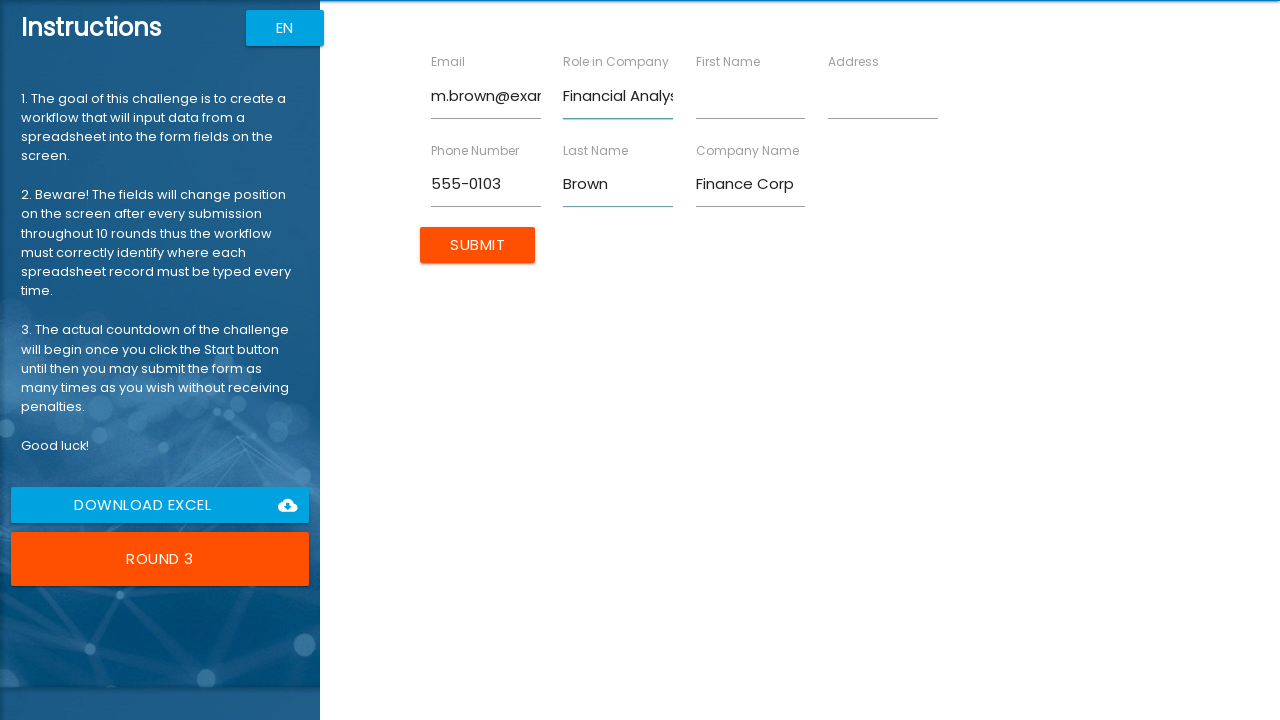

Filled address with '789 Money Road' on [ng-reflect-name="labelAddress"]
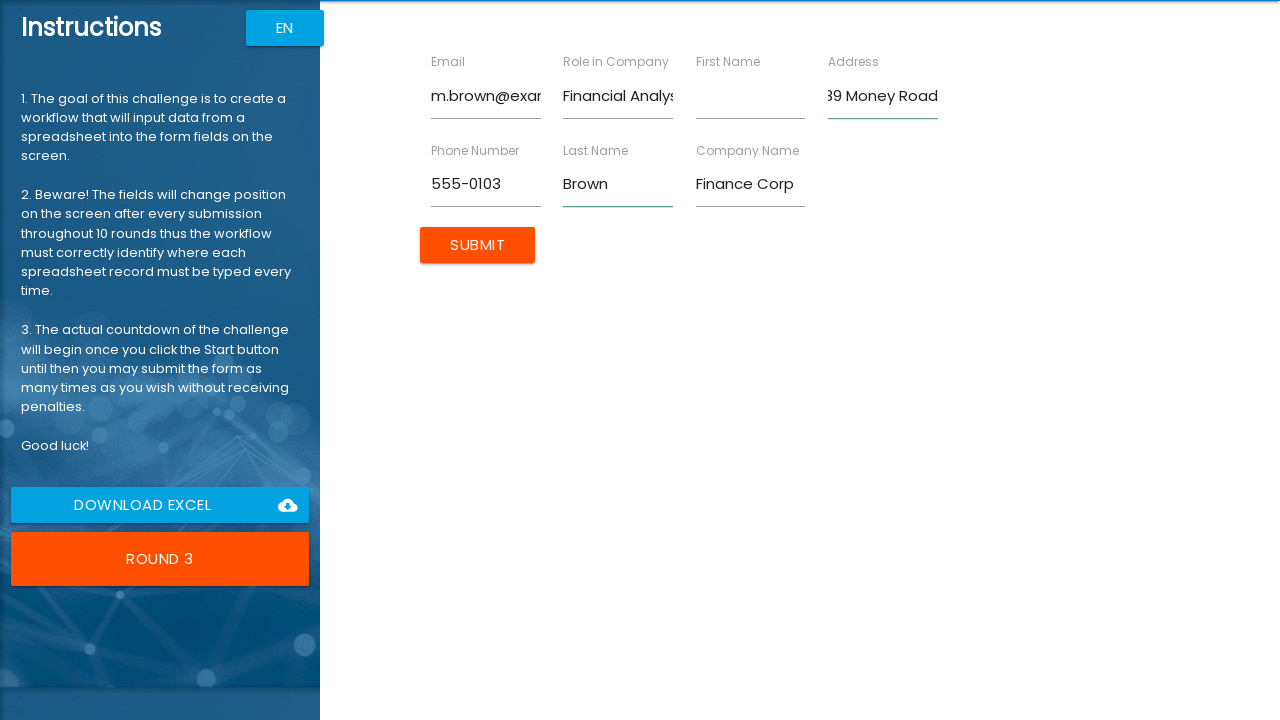

Filled first name with 'Michael' on [ng-reflect-name="labelFirstName"]
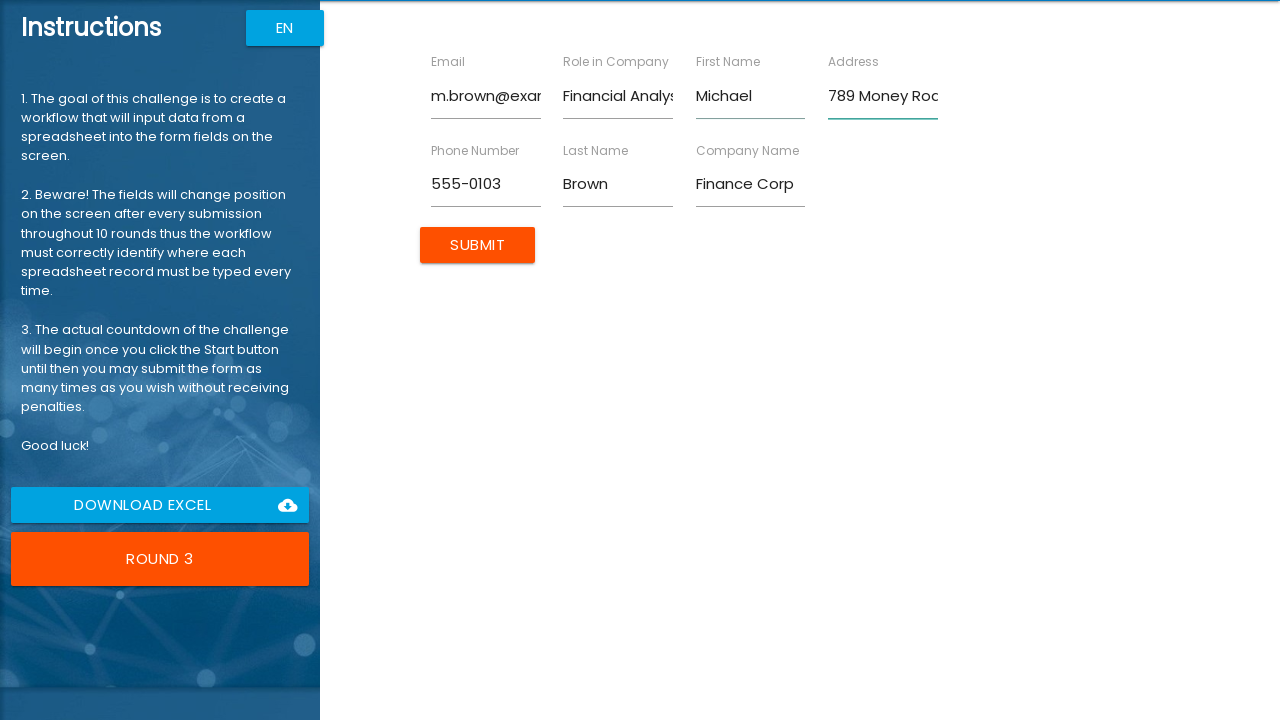

Submitted form for Michael Brown at (478, 245) on xpath=/html/body/app-root/div[2]/app-rpa1/div/div[2]/form/input
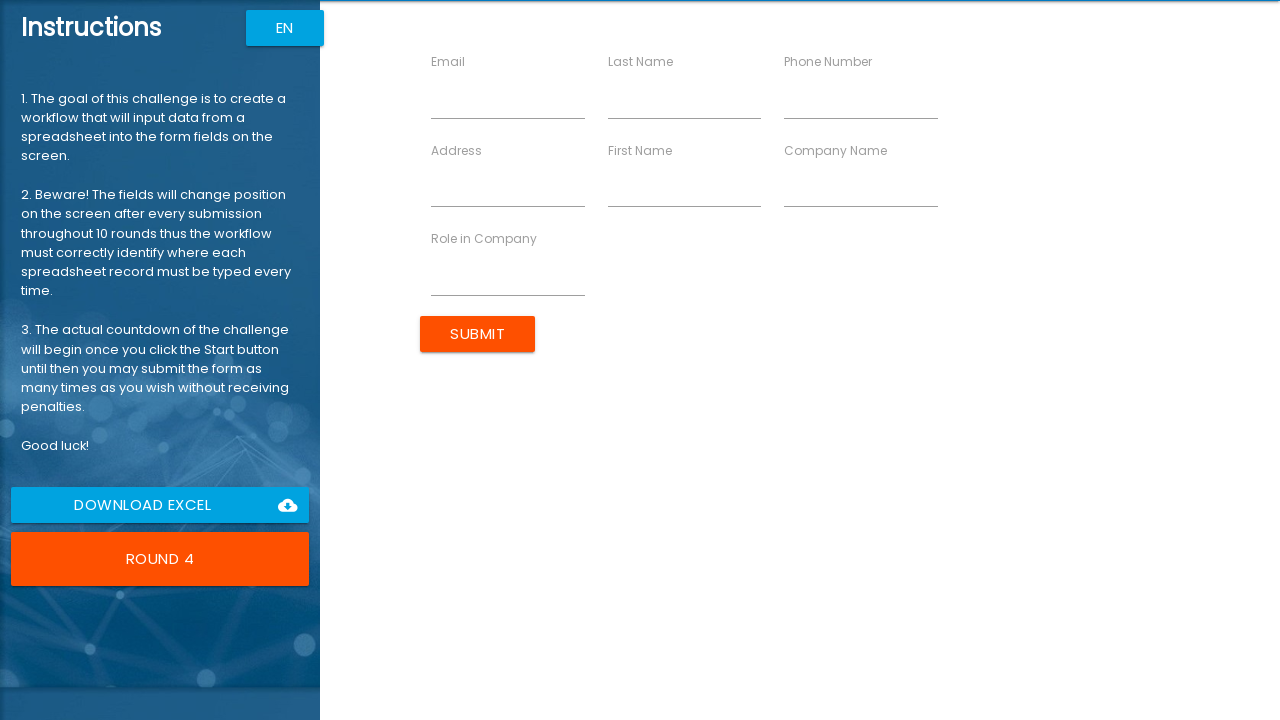

Waited 100ms for form to reset
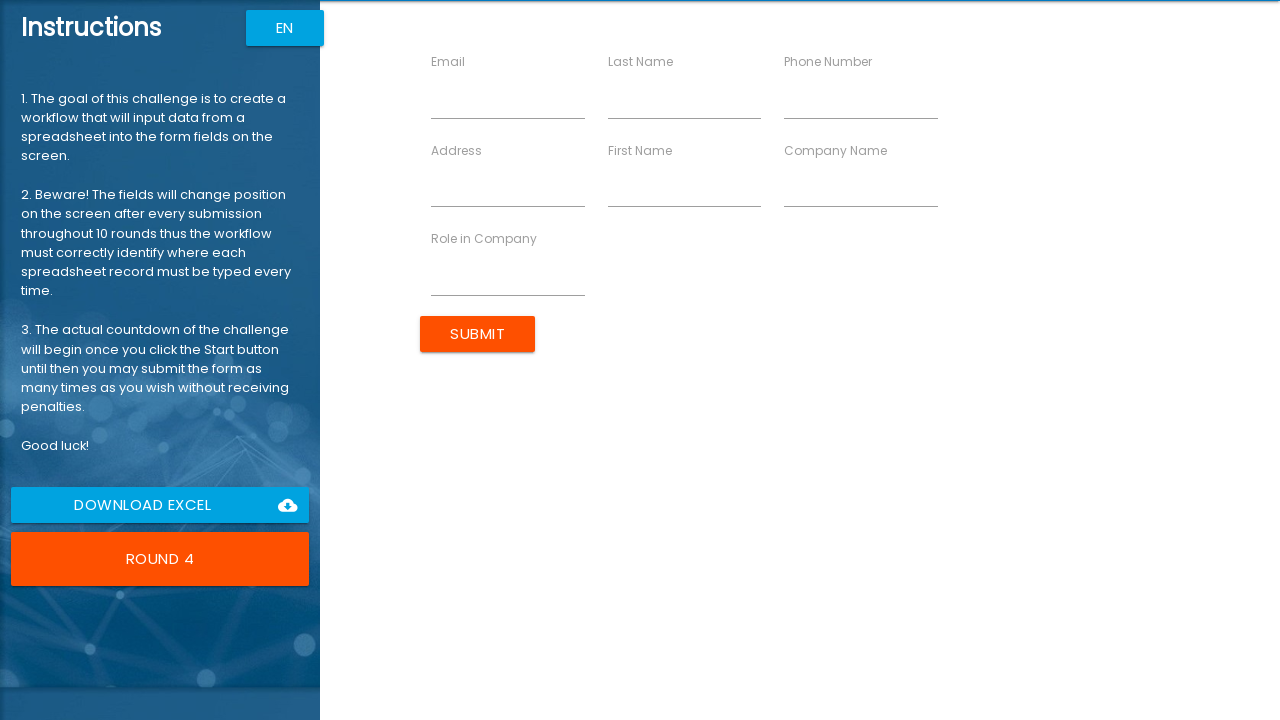

Filled company name with 'Design Studio' on [ng-reflect-name="labelCompanyName"]
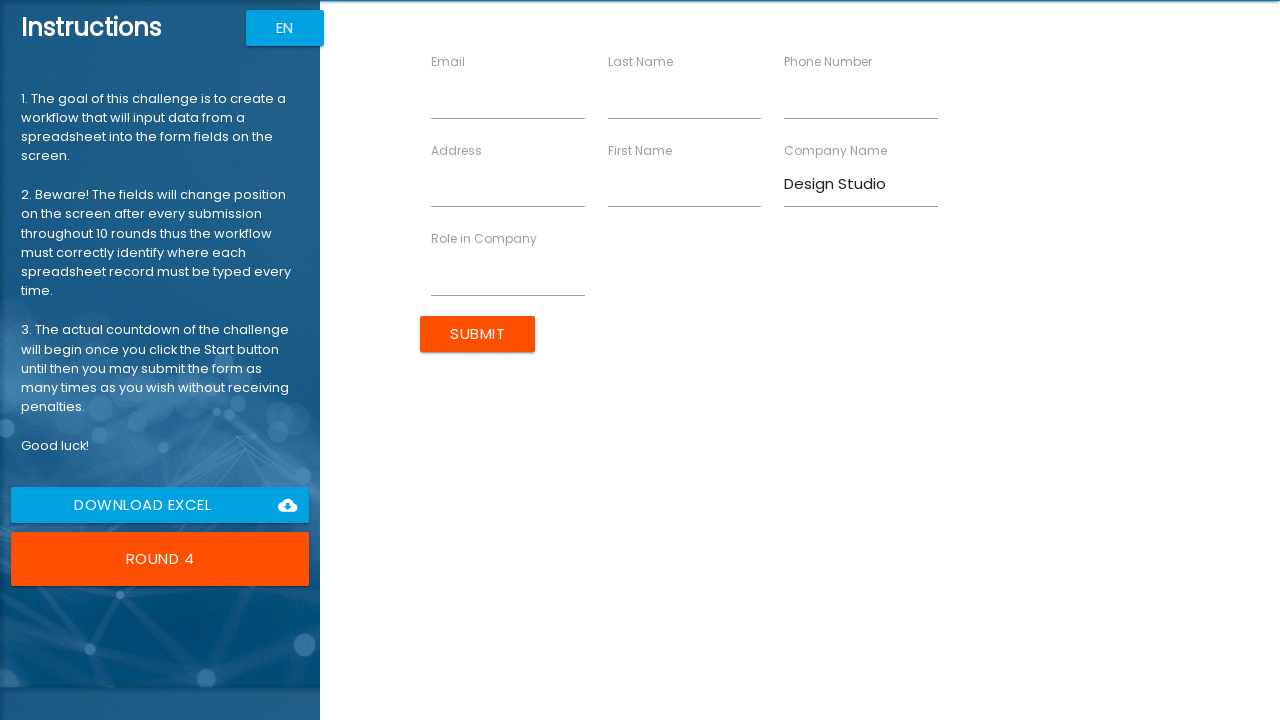

Filled phone number with '555-0104' on [ng-reflect-name="labelPhone"]
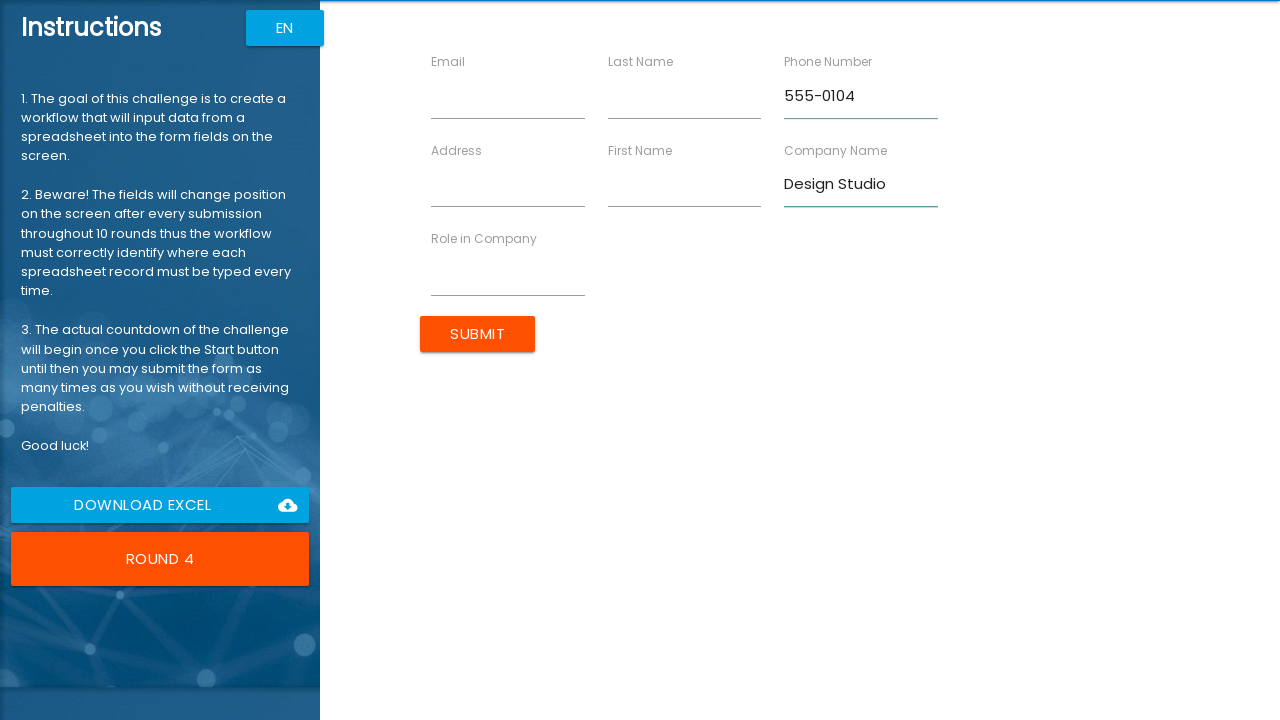

Filled email with 'emma.d@example.com' on [ng-reflect-name="labelEmail"]
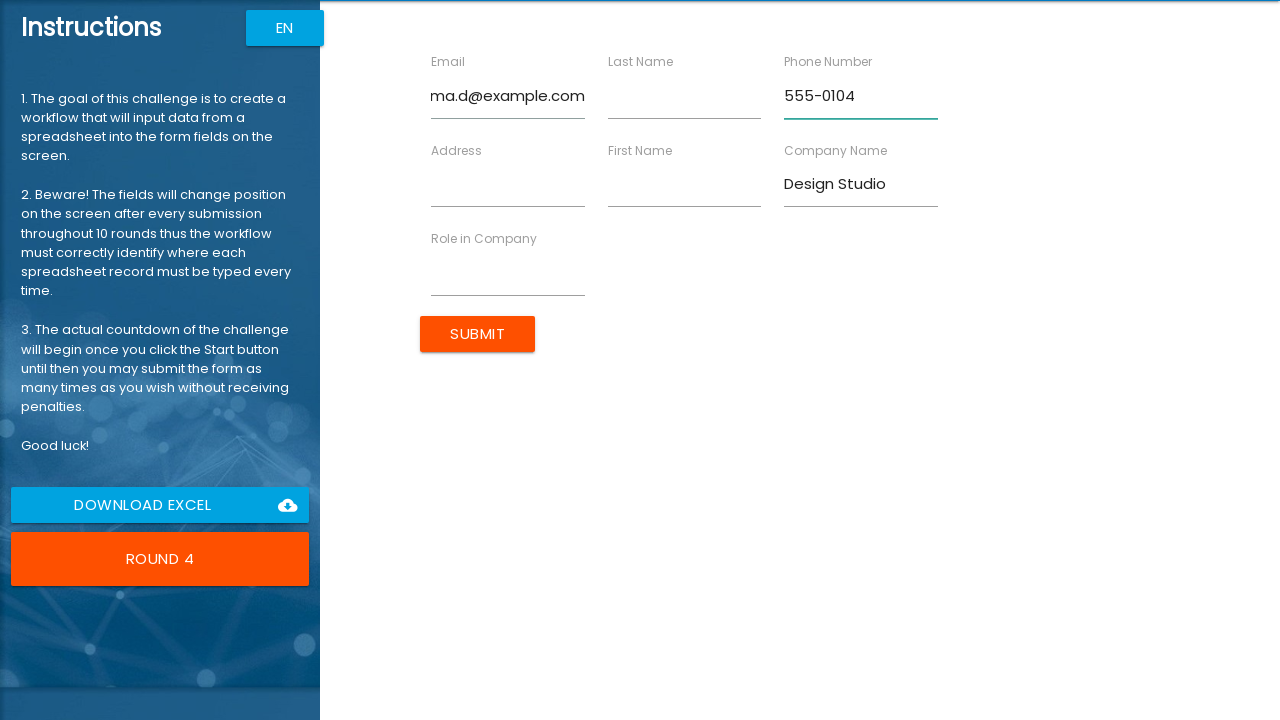

Filled role with 'UX Designer' on [ng-reflect-name="labelRole"]
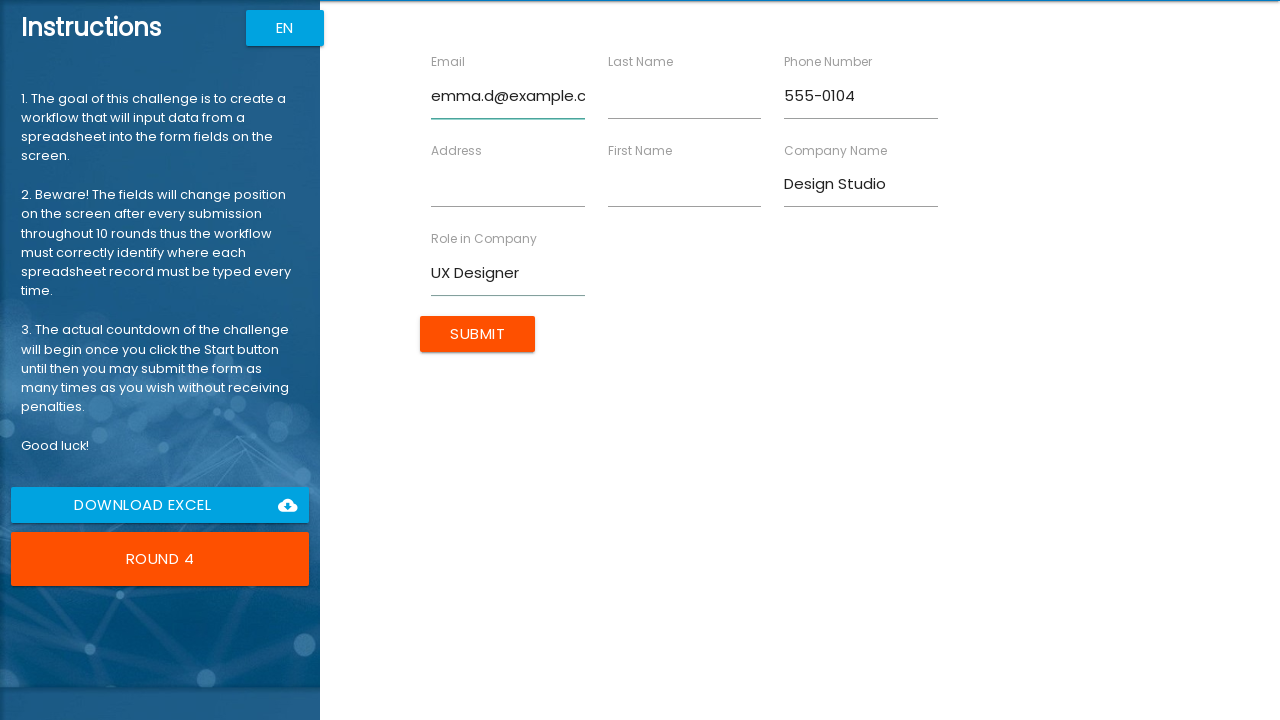

Filled last name with 'Davis' on [ng-reflect-name="labelLastName"]
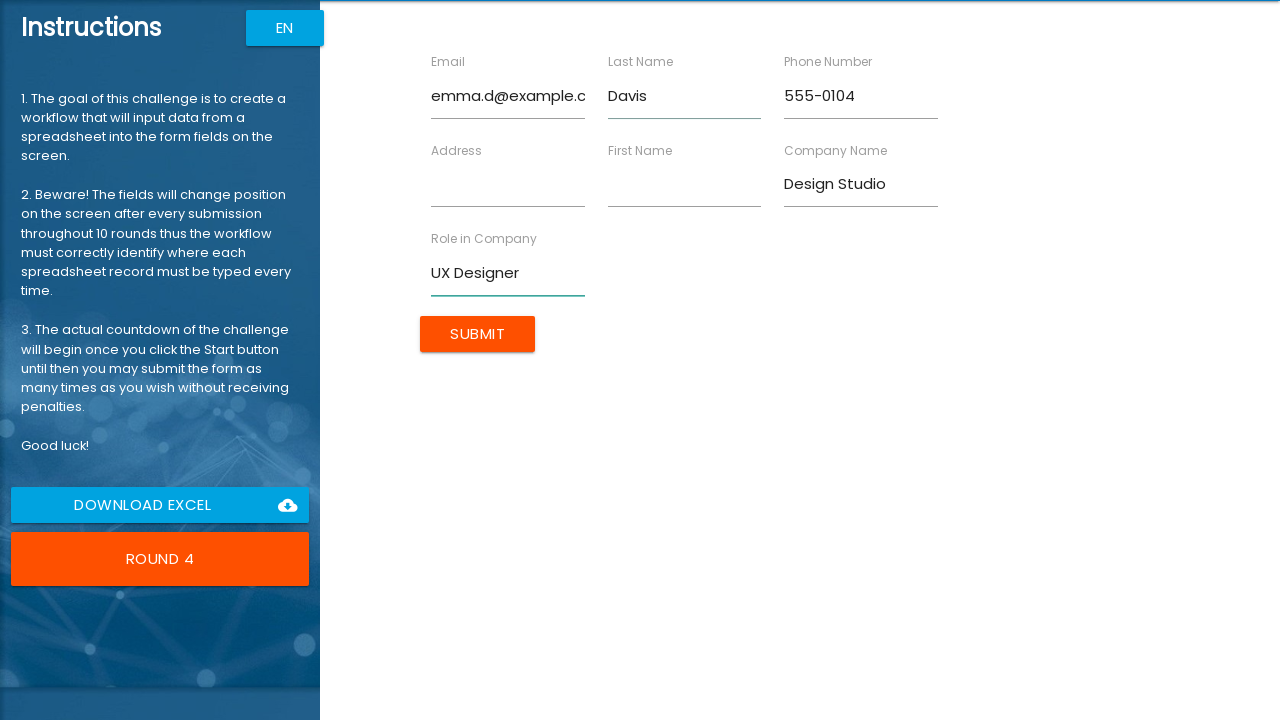

Filled address with '321 Creative Blvd' on [ng-reflect-name="labelAddress"]
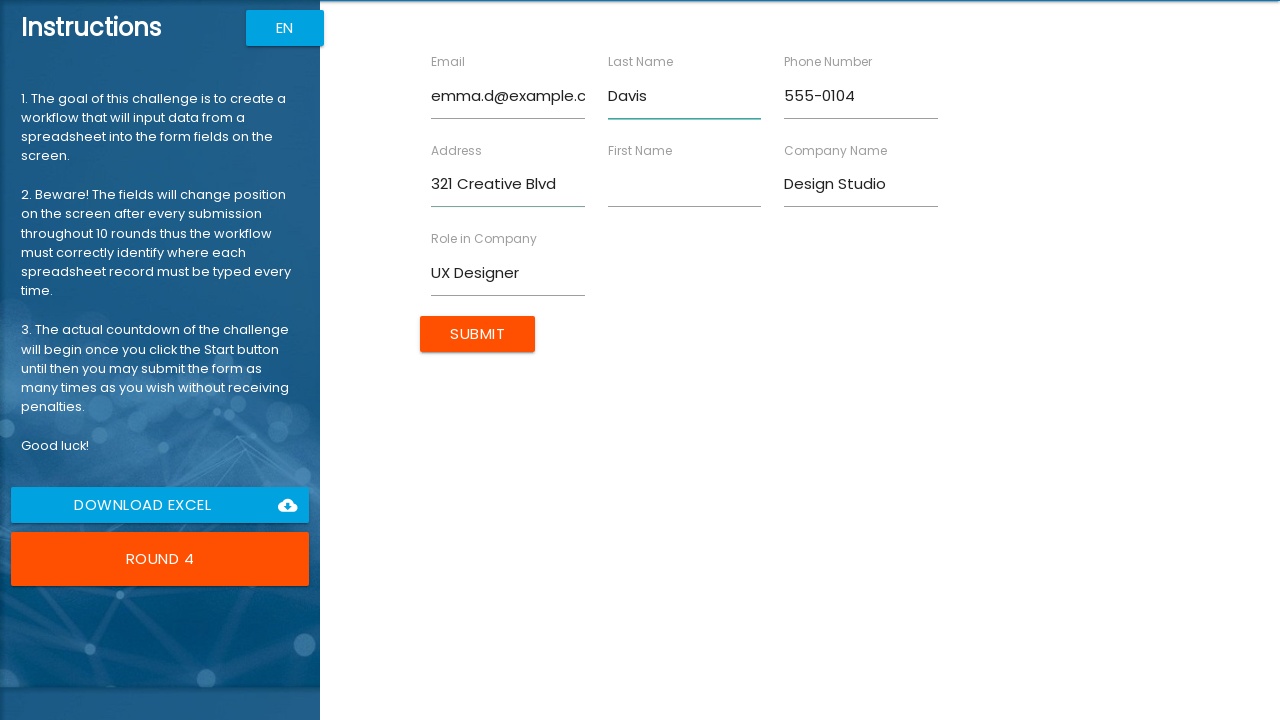

Filled first name with 'Emma' on [ng-reflect-name="labelFirstName"]
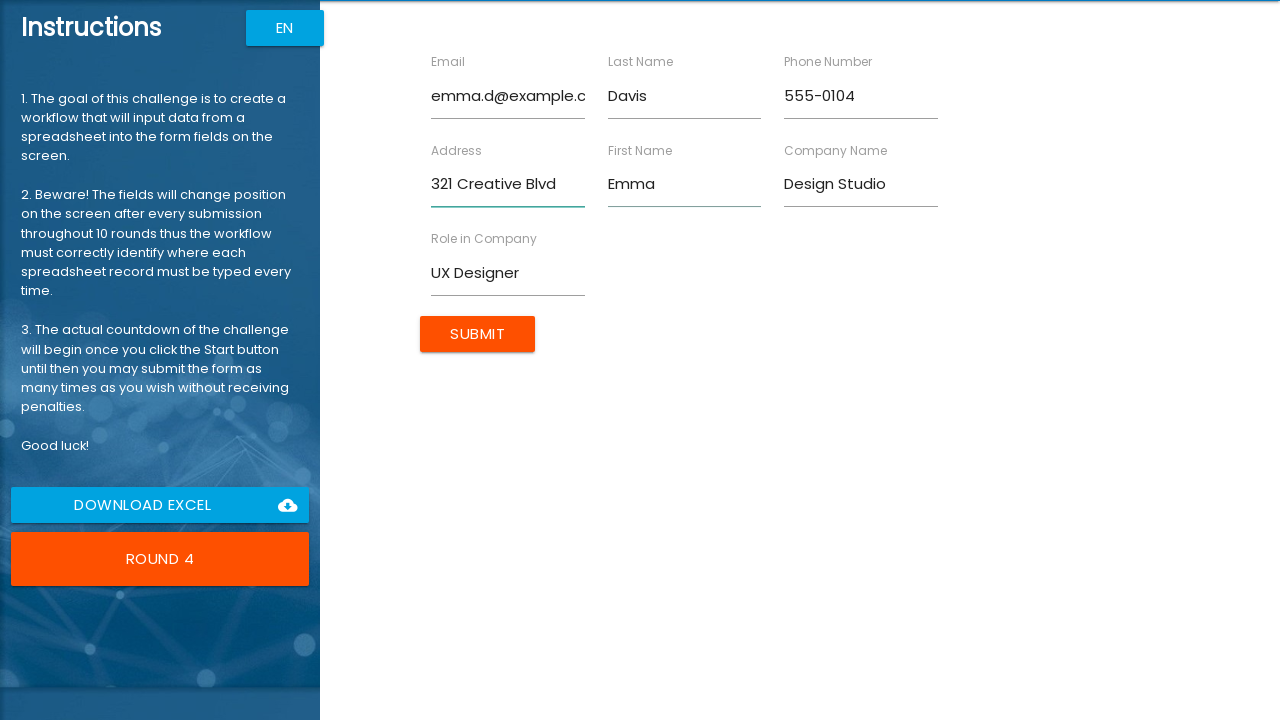

Submitted form for Emma Davis at (478, 334) on xpath=/html/body/app-root/div[2]/app-rpa1/div/div[2]/form/input
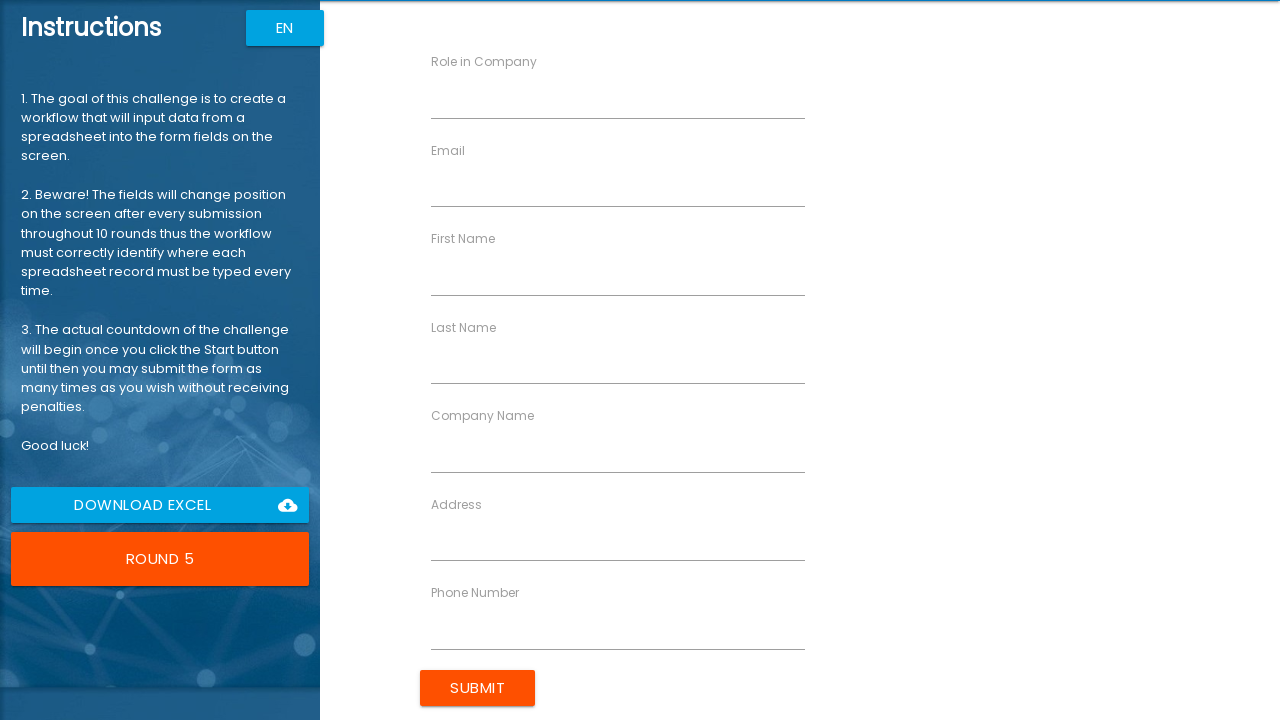

Waited 100ms for form to reset
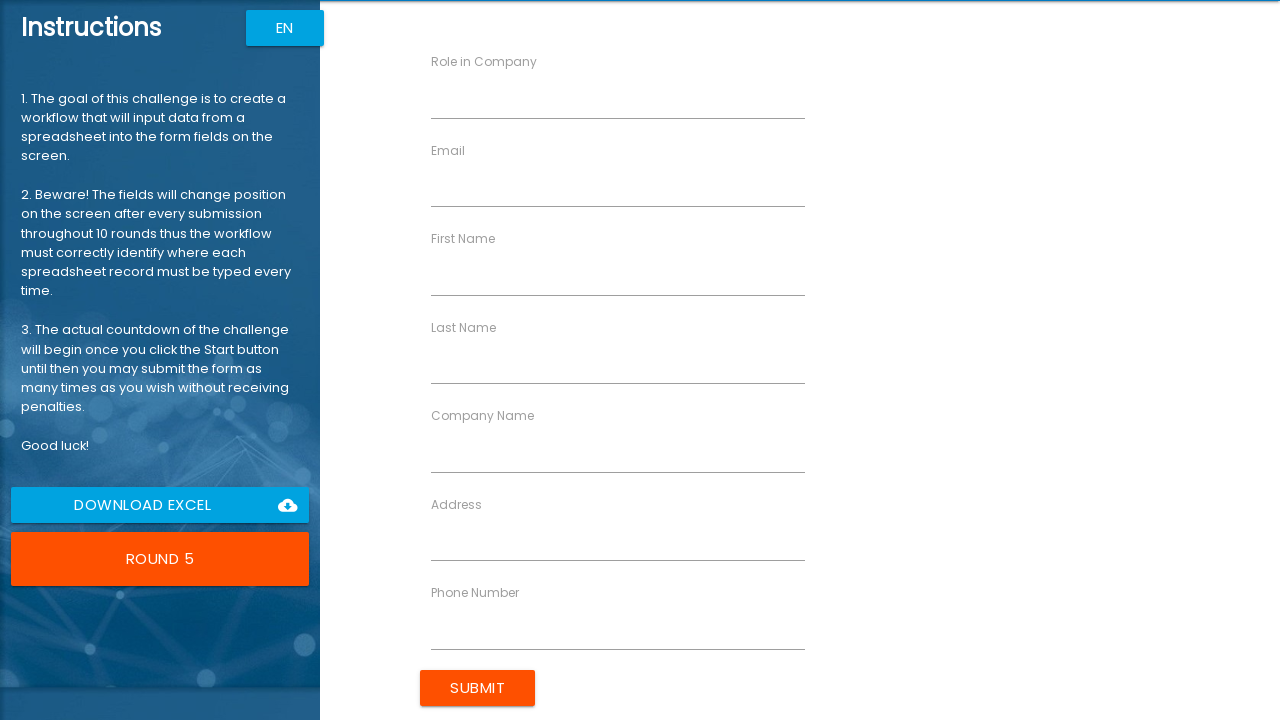

Filled company name with 'Sales Force' on [ng-reflect-name="labelCompanyName"]
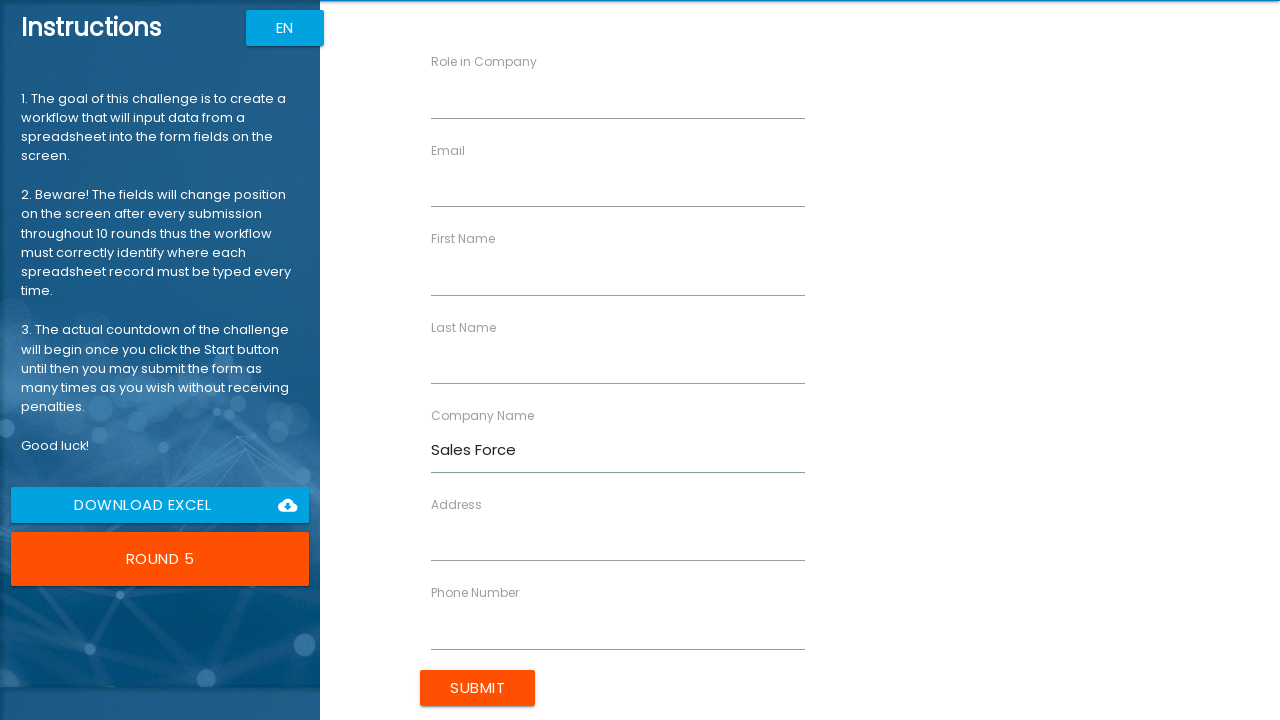

Filled phone number with '555-0105' on [ng-reflect-name="labelPhone"]
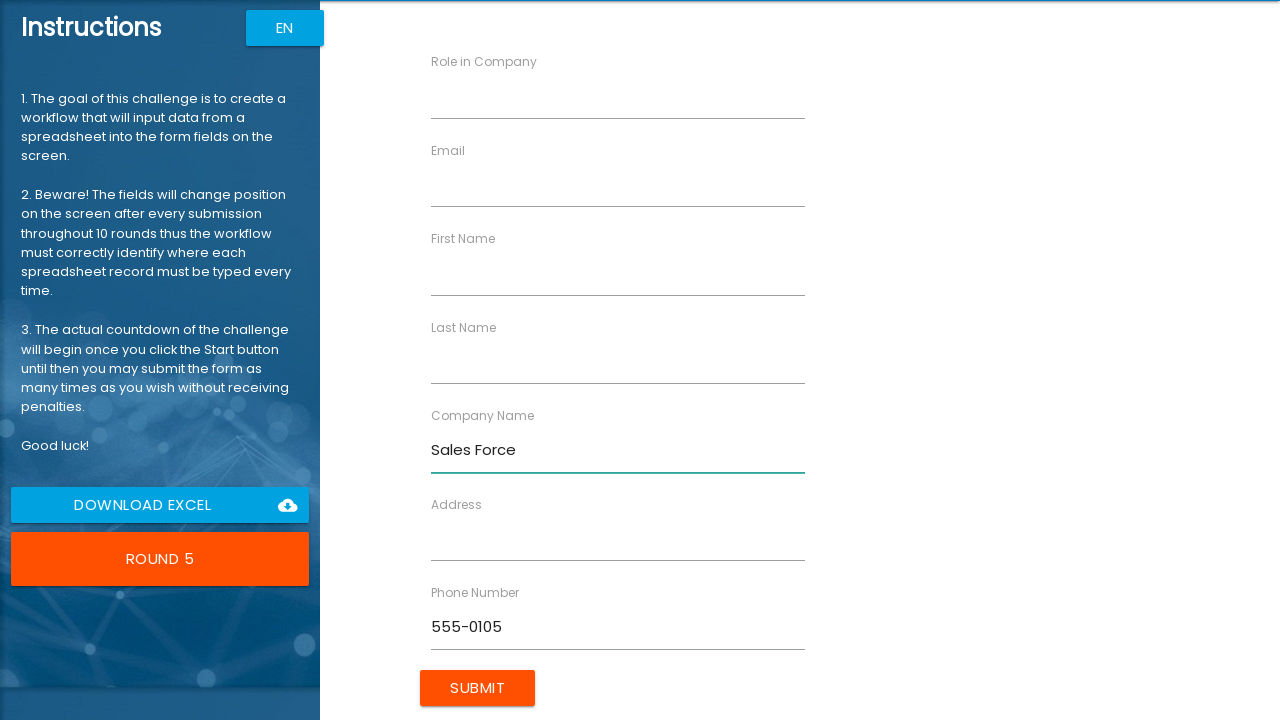

Filled email with 'r.wilson@example.com' on [ng-reflect-name="labelEmail"]
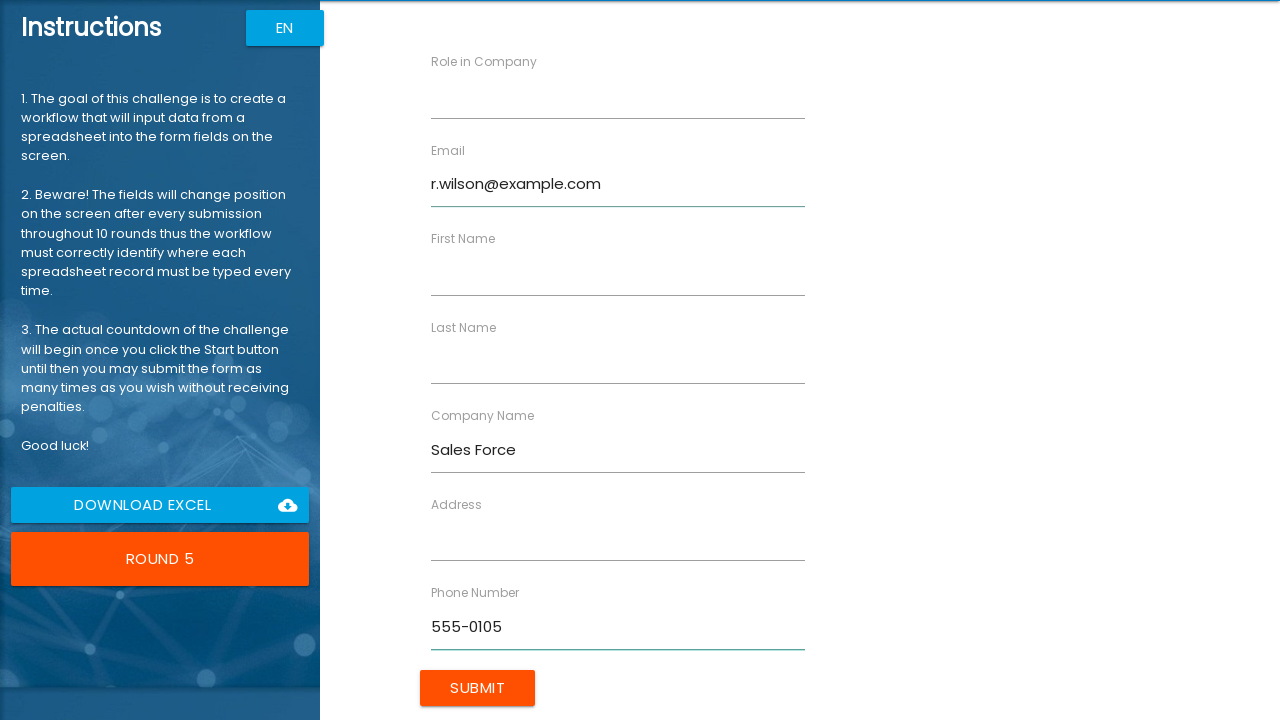

Filled role with 'Sales Representative' on [ng-reflect-name="labelRole"]
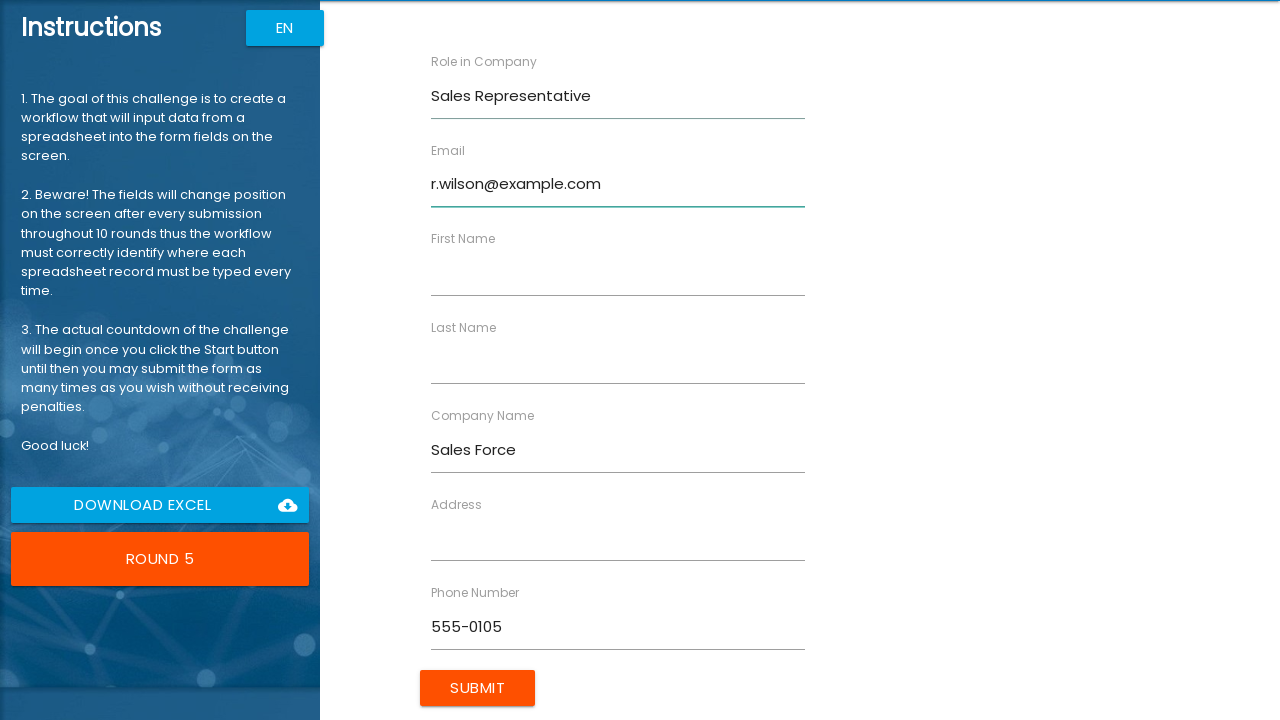

Filled last name with 'Wilson' on [ng-reflect-name="labelLastName"]
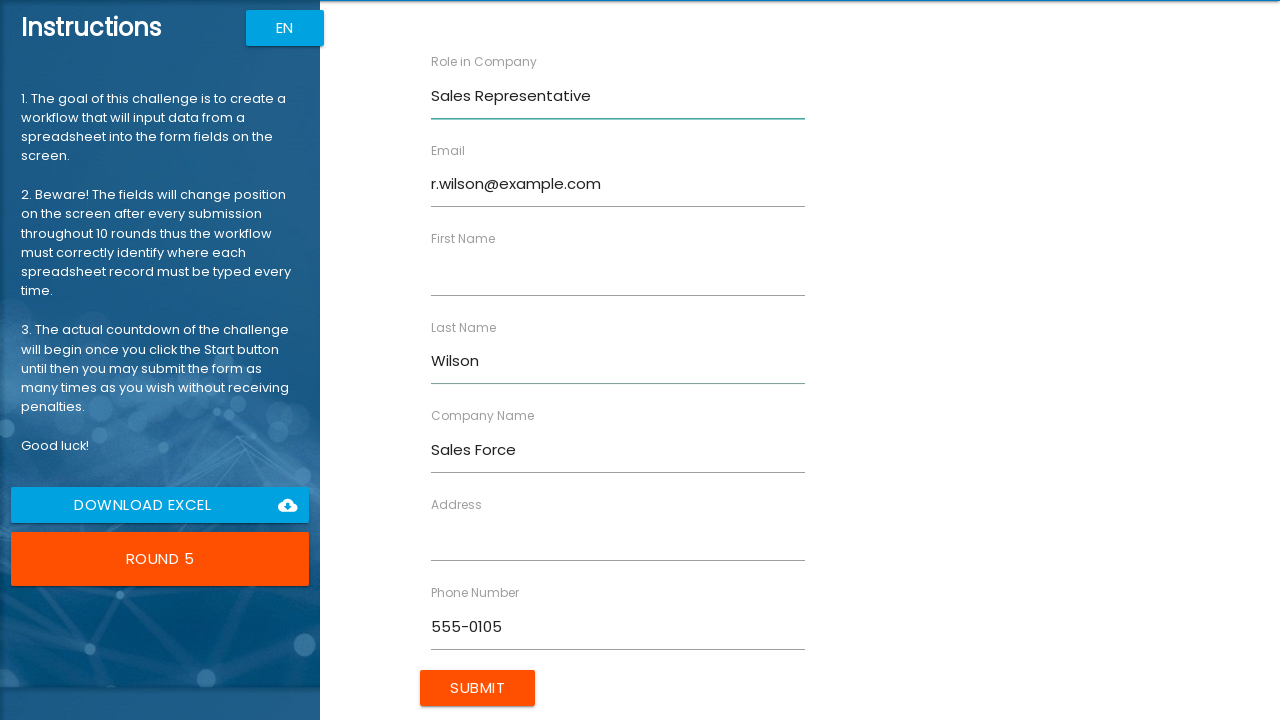

Filled address with '654 Commerce St' on [ng-reflect-name="labelAddress"]
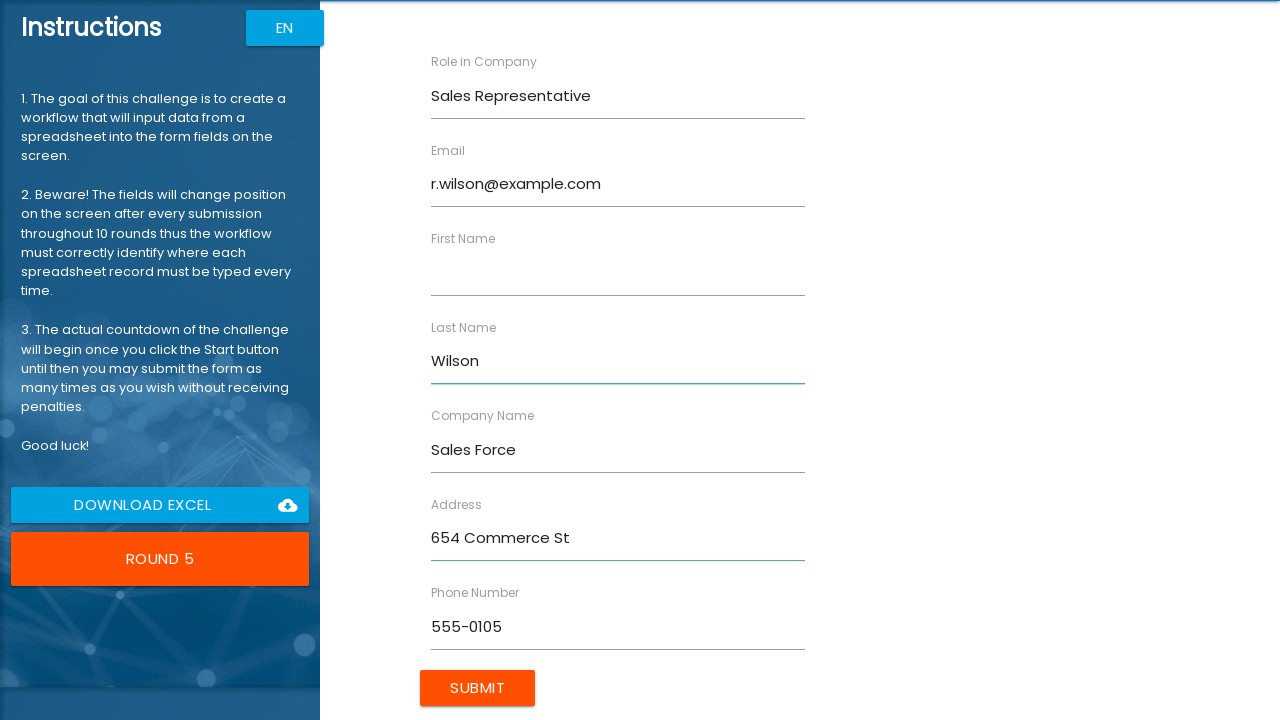

Filled first name with 'Robert' on [ng-reflect-name="labelFirstName"]
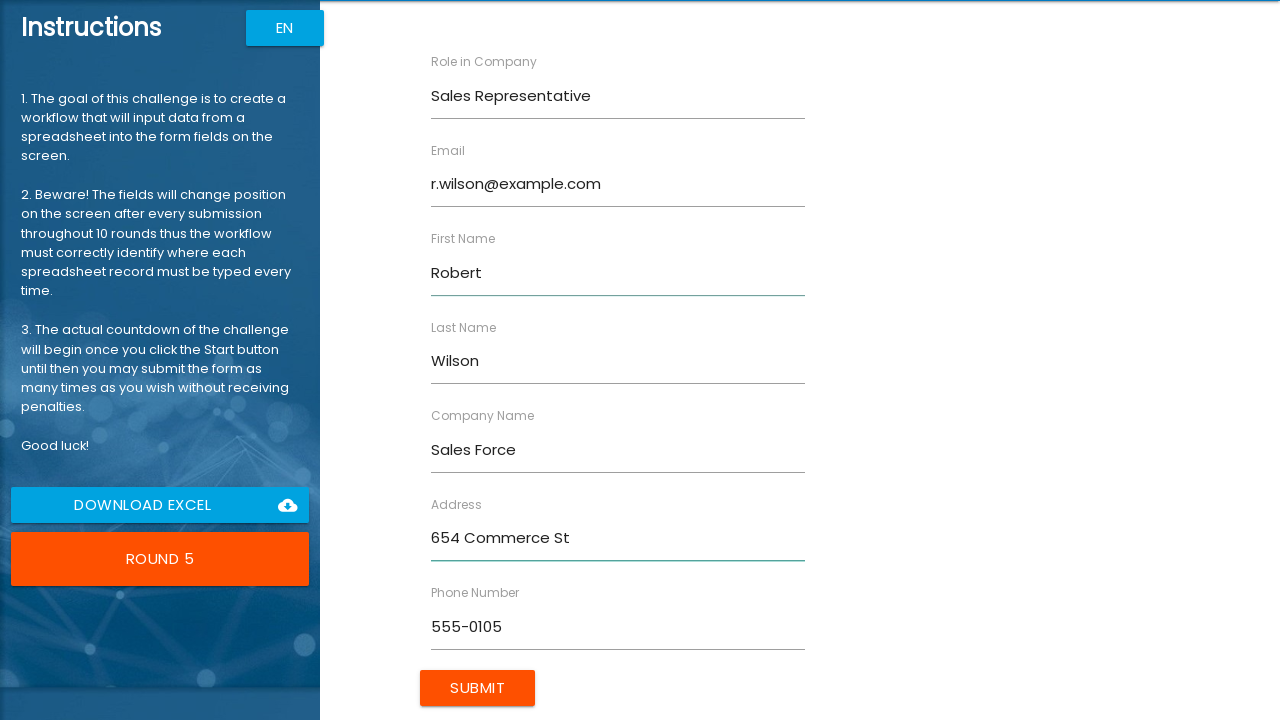

Submitted form for Robert Wilson at (478, 688) on xpath=/html/body/app-root/div[2]/app-rpa1/div/div[2]/form/input
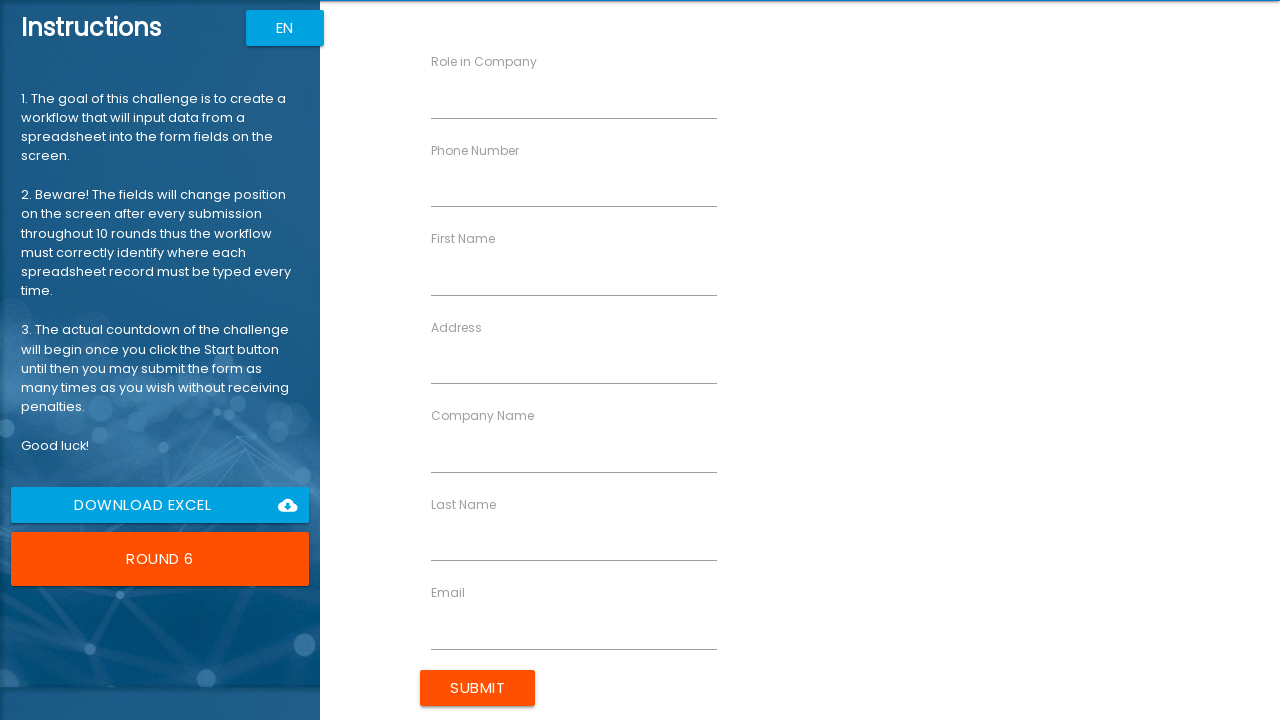

Waited 100ms for form to reset
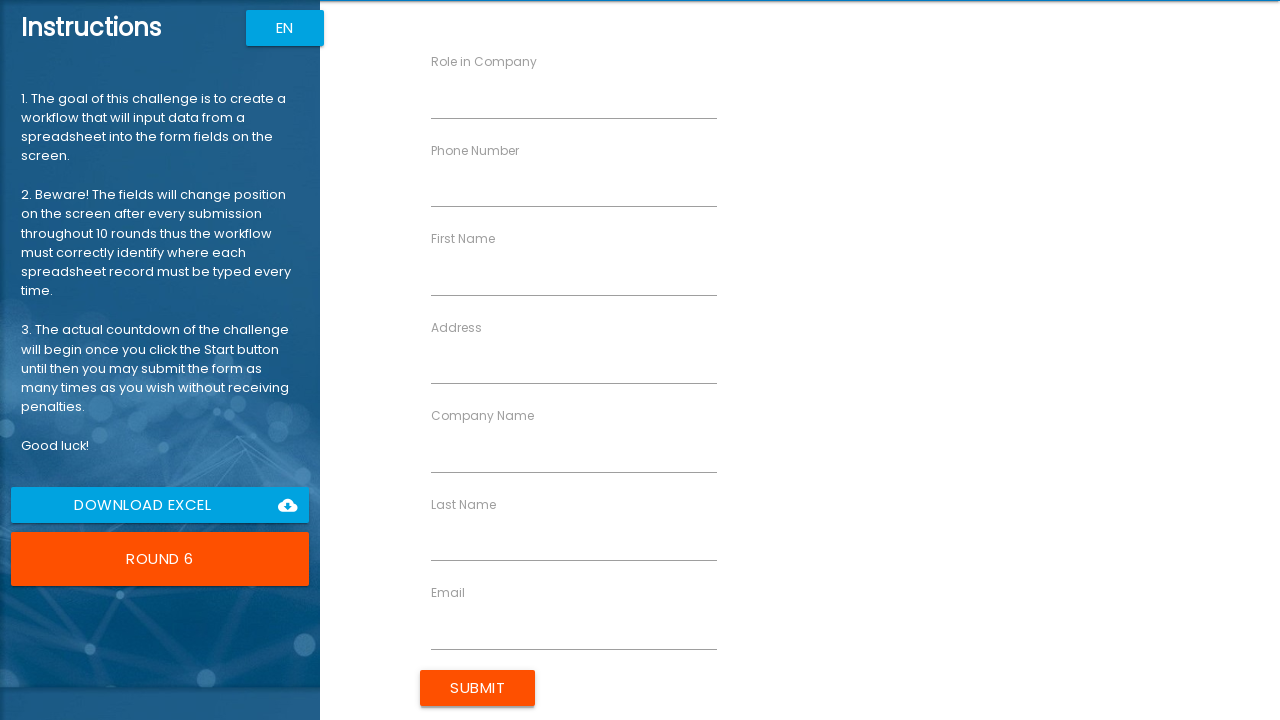

Filled company name with 'HR Solutions' on [ng-reflect-name="labelCompanyName"]
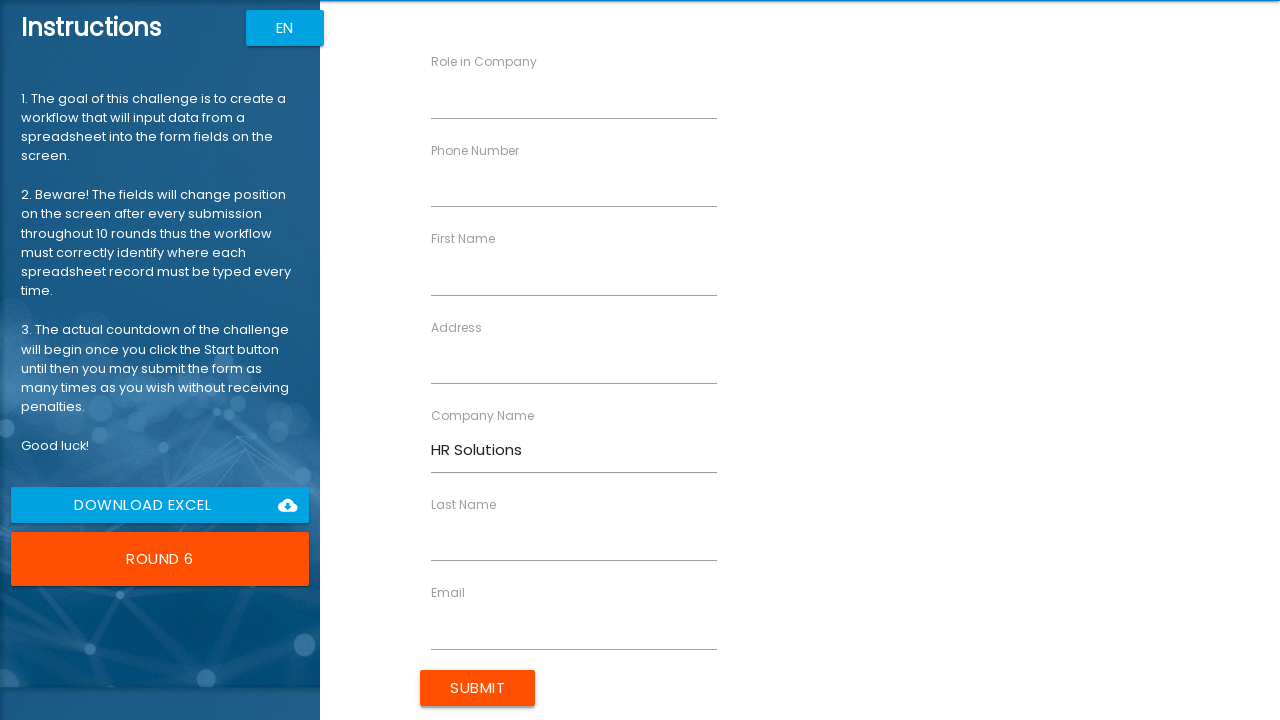

Filled phone number with '555-0106' on [ng-reflect-name="labelPhone"]
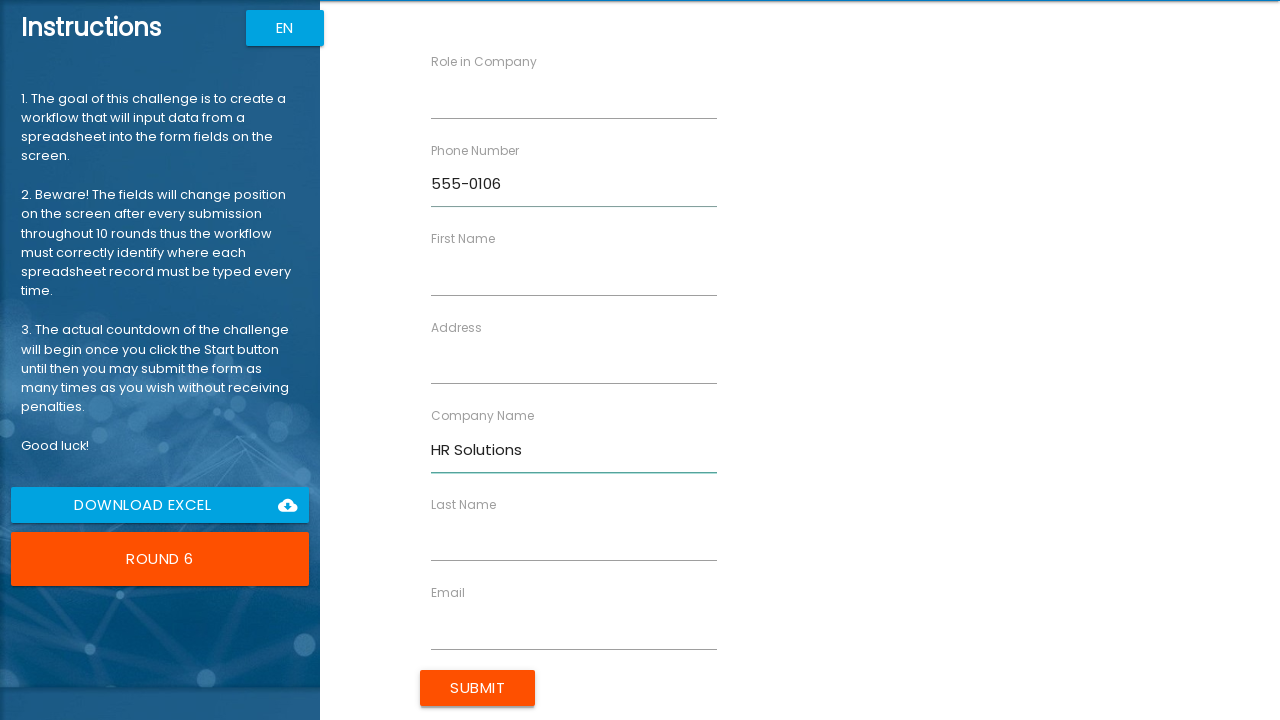

Filled email with 'lisa.a@example.com' on [ng-reflect-name="labelEmail"]
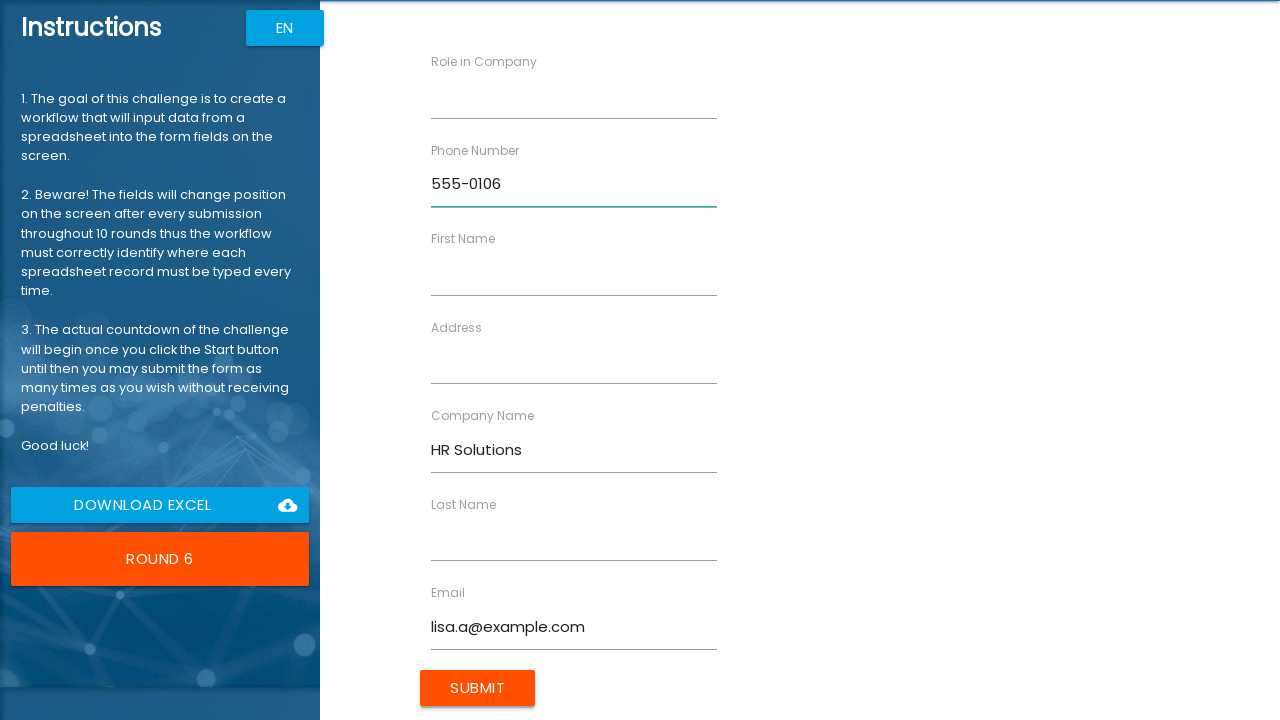

Filled role with 'HR Specialist' on [ng-reflect-name="labelRole"]
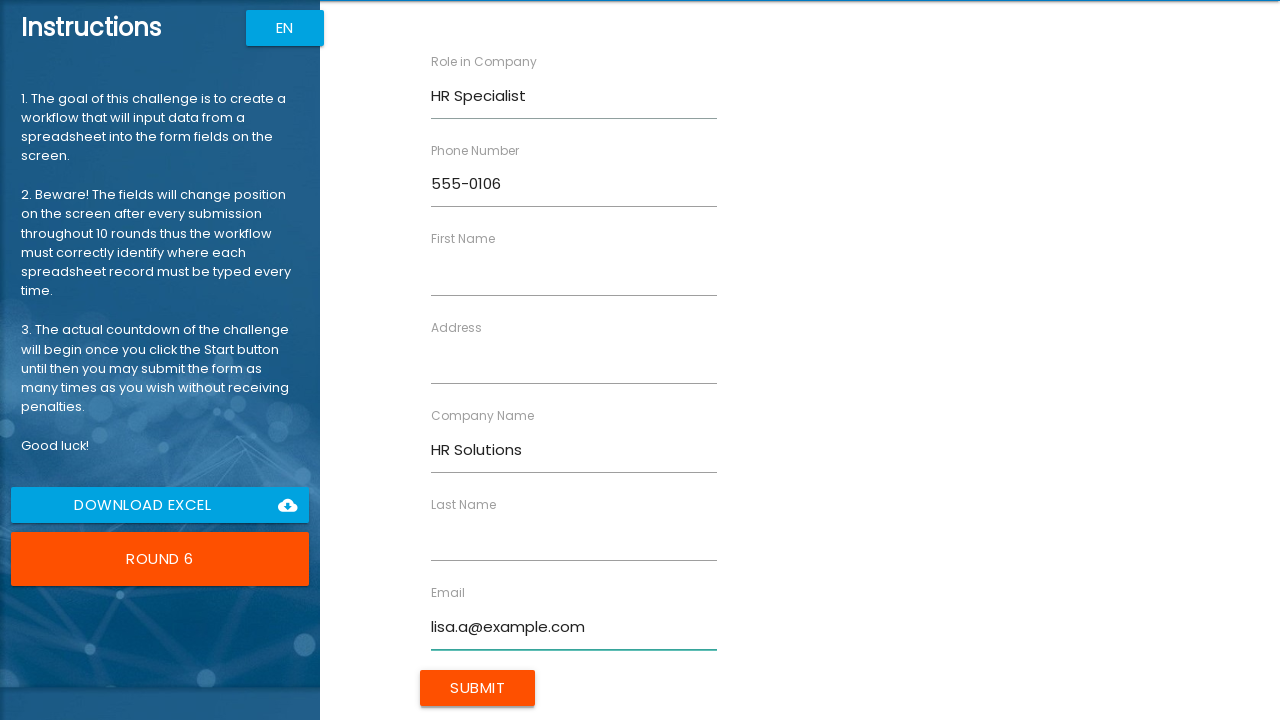

Filled last name with 'Anderson' on [ng-reflect-name="labelLastName"]
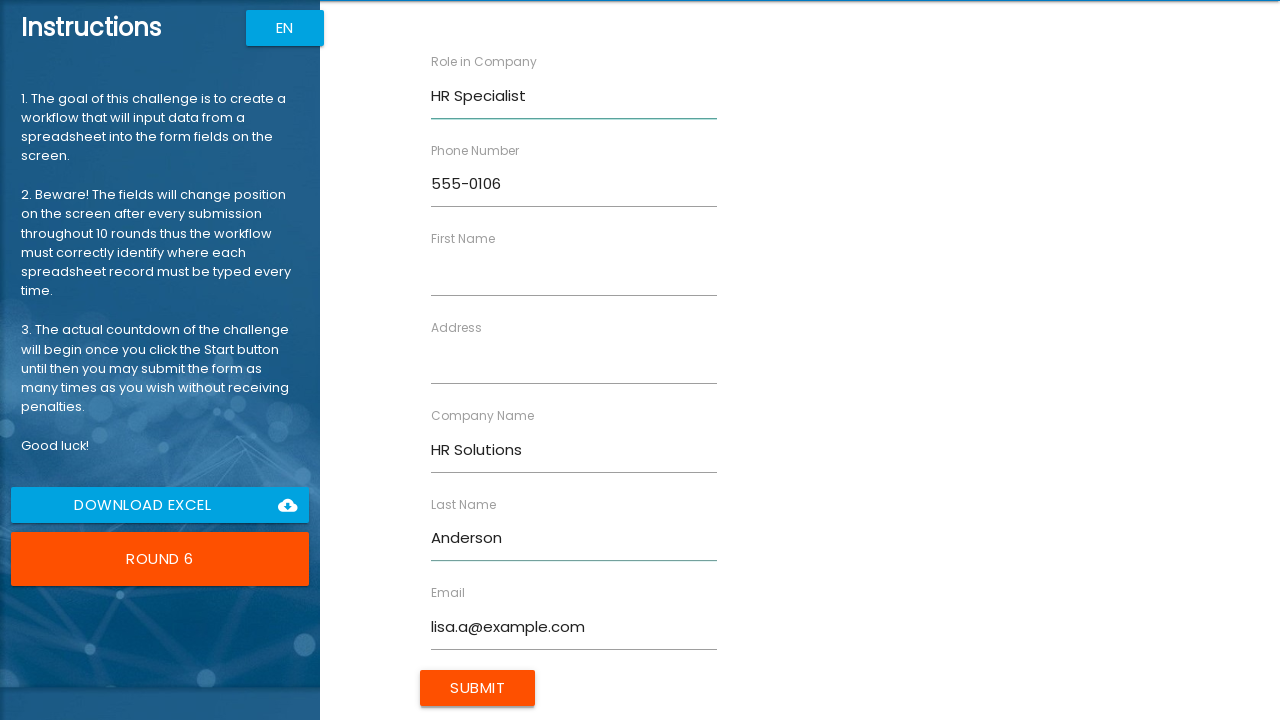

Filled address with '987 People Lane' on [ng-reflect-name="labelAddress"]
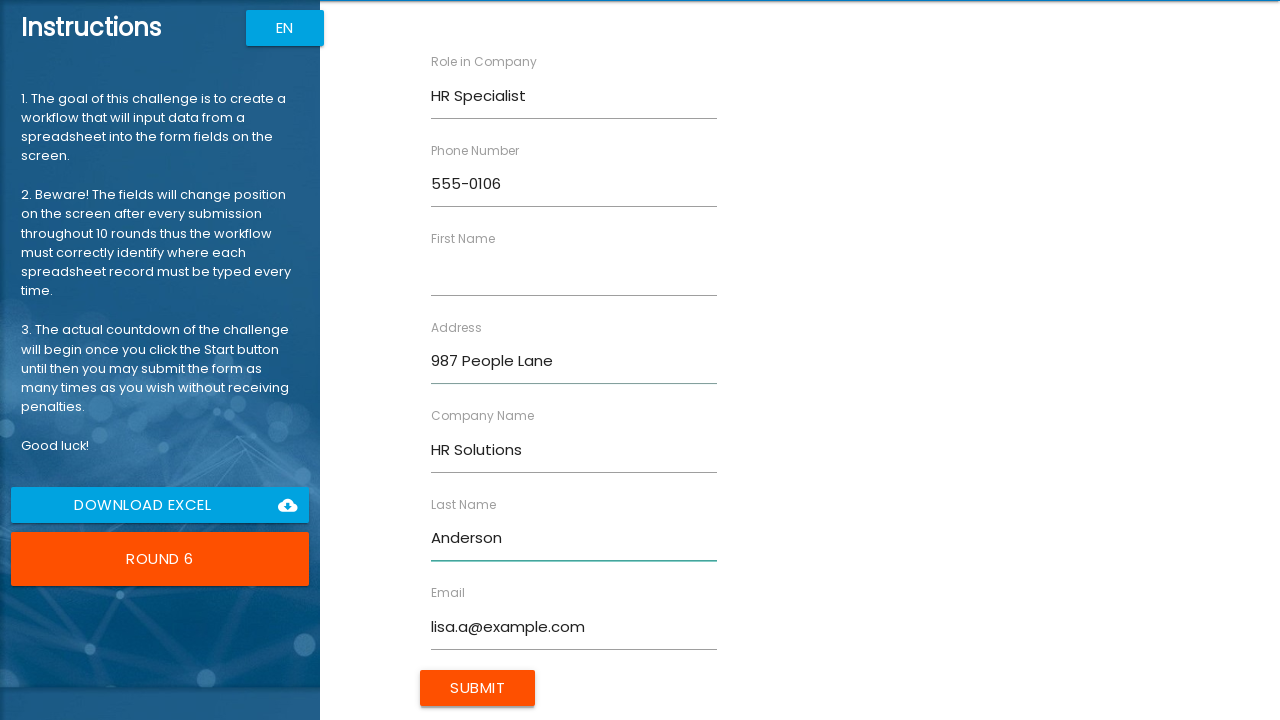

Filled first name with 'Lisa' on [ng-reflect-name="labelFirstName"]
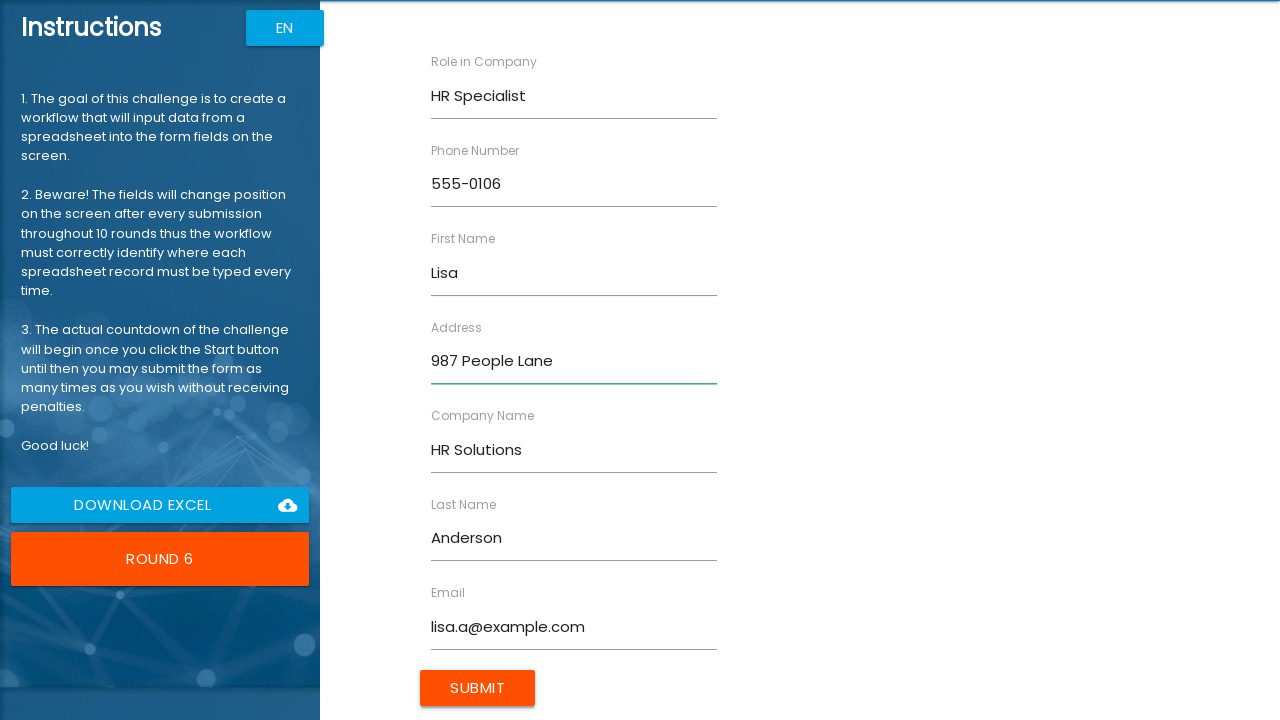

Submitted form for Lisa Anderson at (478, 688) on xpath=/html/body/app-root/div[2]/app-rpa1/div/div[2]/form/input
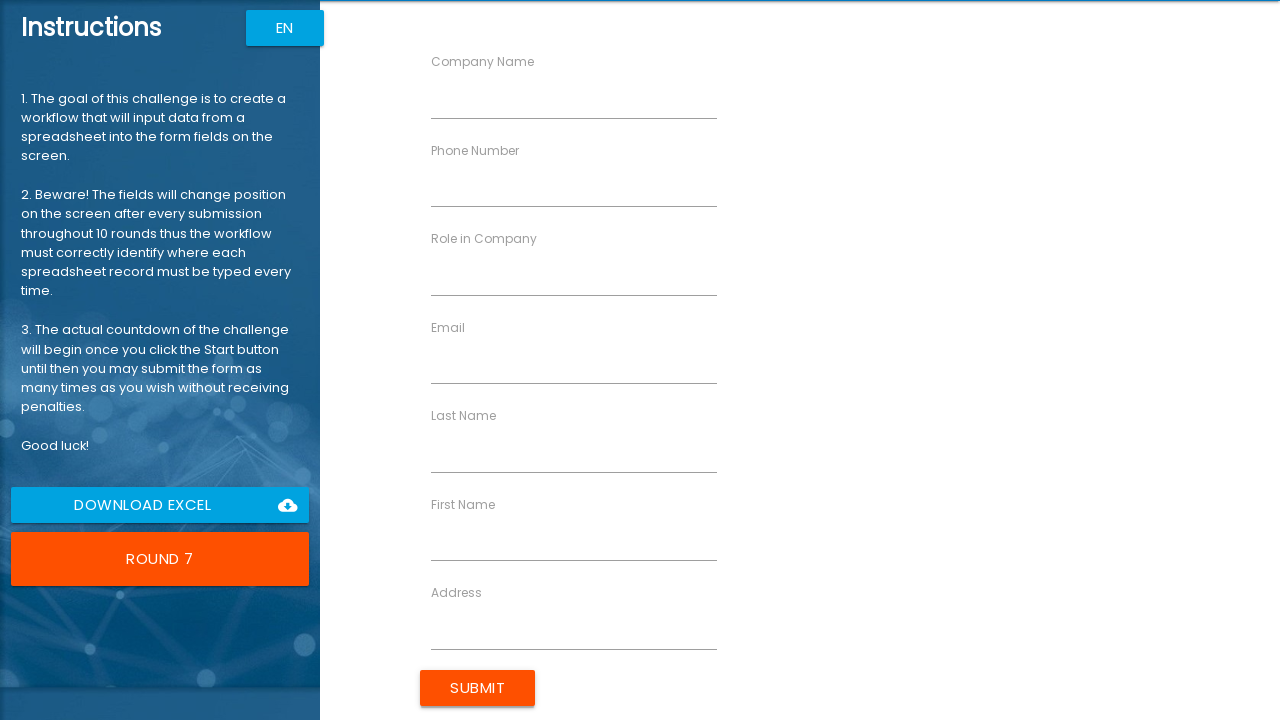

Waited 100ms for form to reset
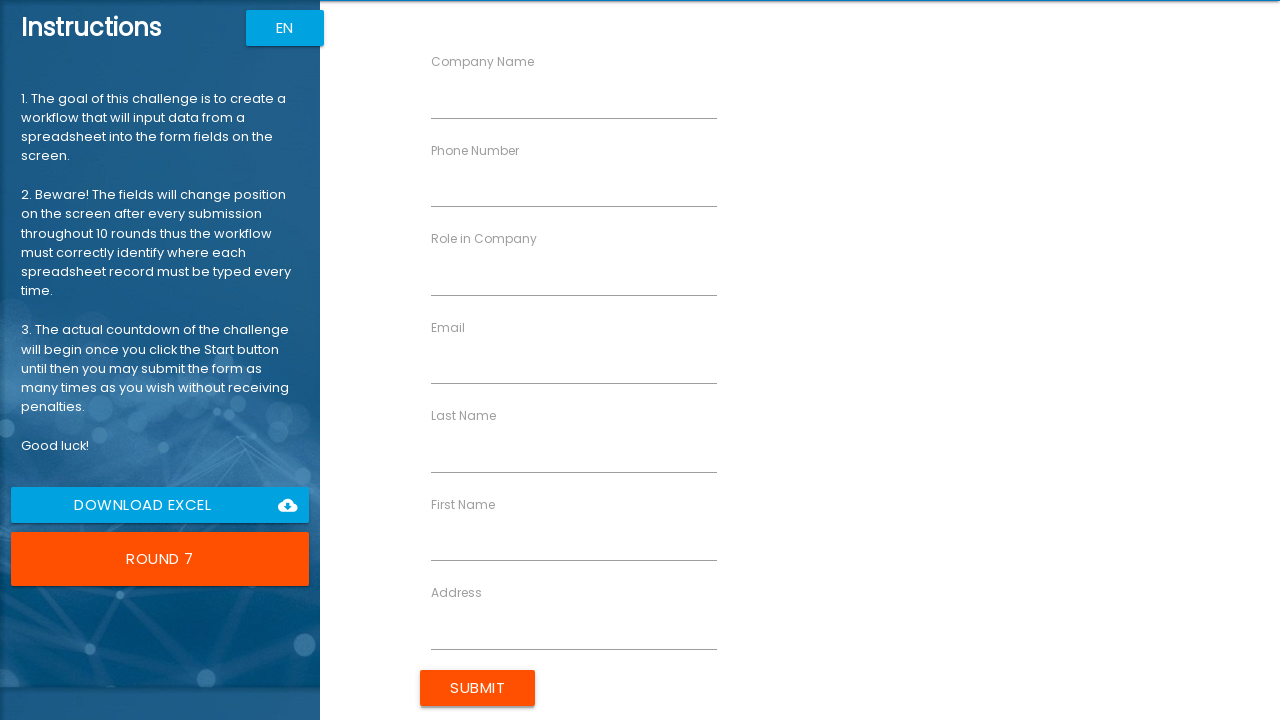

Filled company name with 'Tech Startup' on [ng-reflect-name="labelCompanyName"]
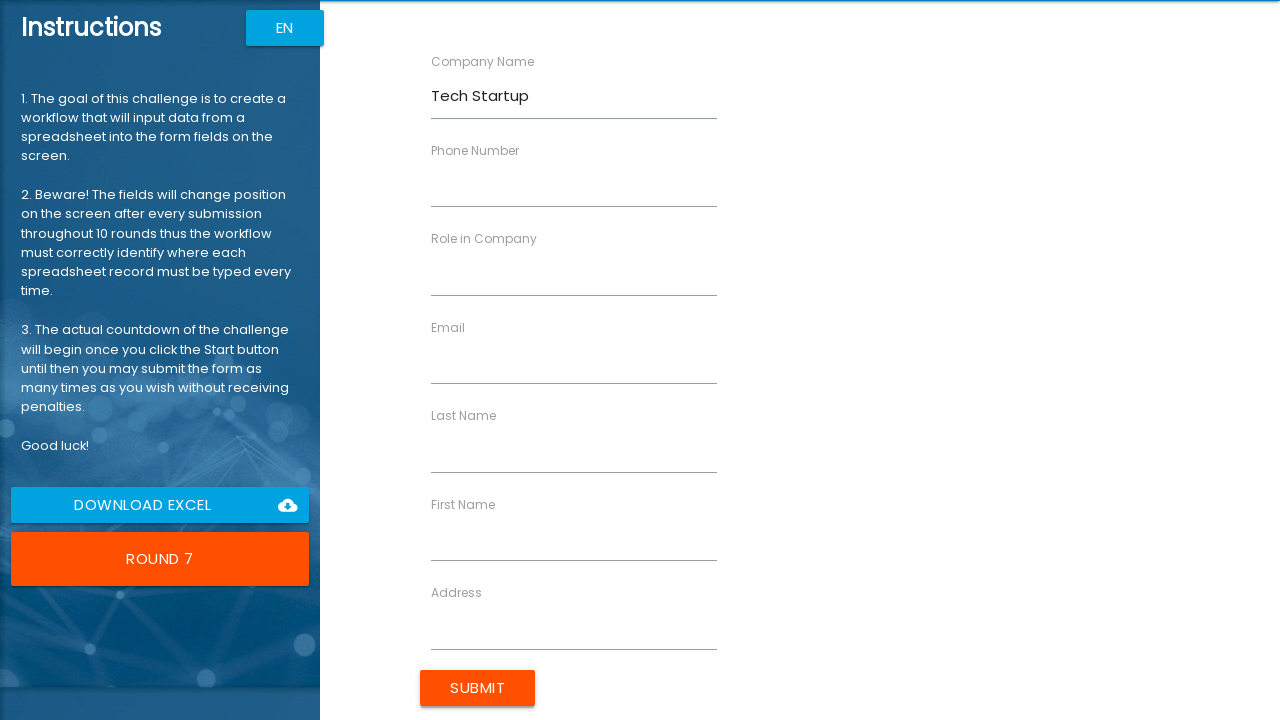

Filled phone number with '555-0107' on [ng-reflect-name="labelPhone"]
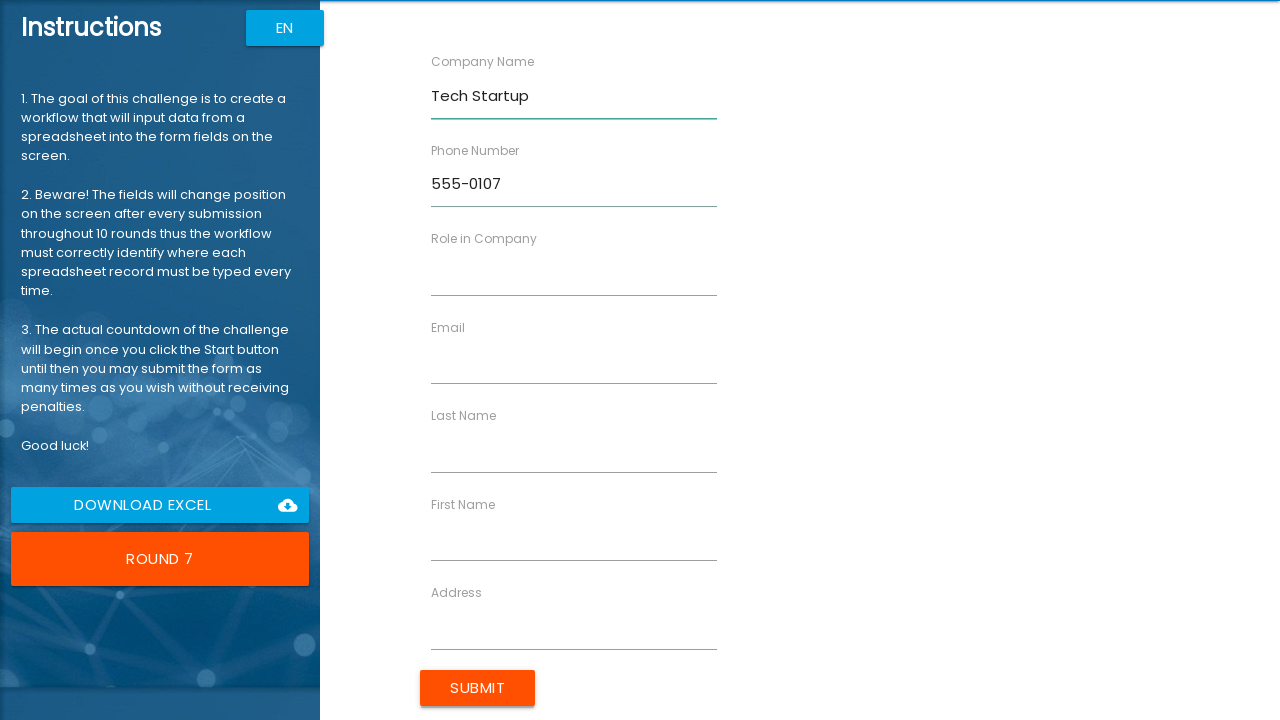

Filled email with 'j.taylor@example.com' on [ng-reflect-name="labelEmail"]
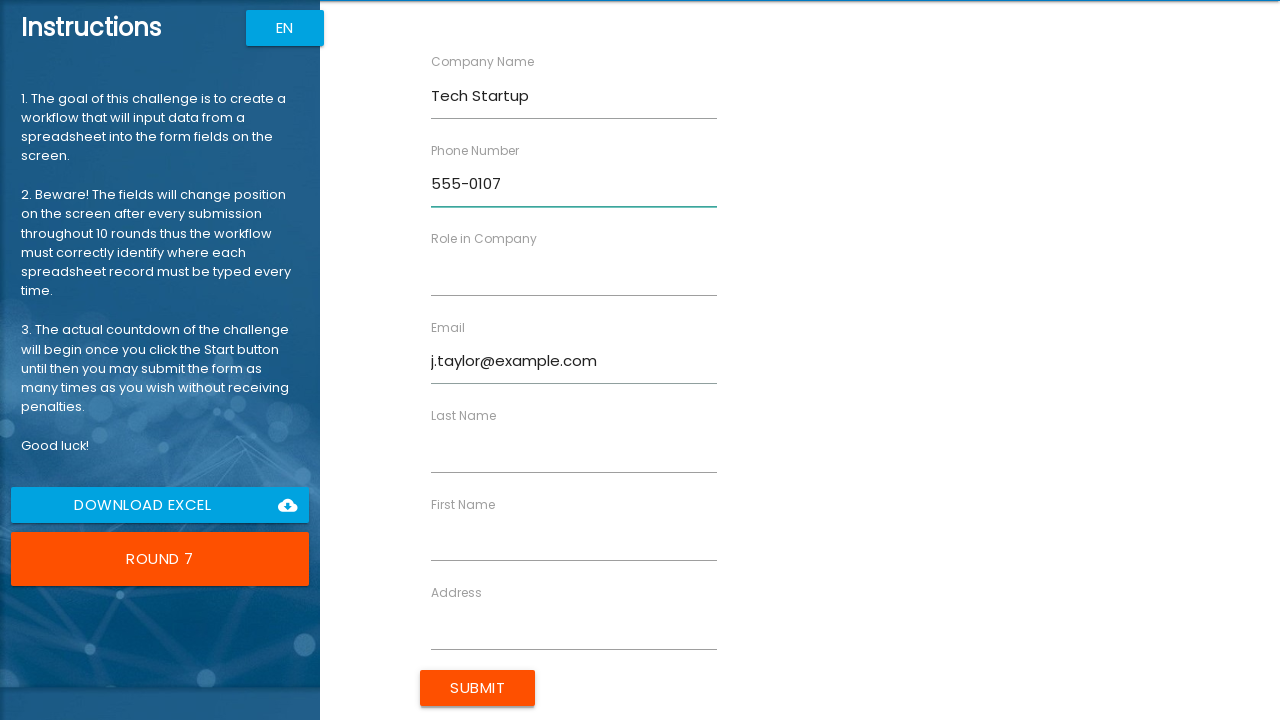

Filled role with 'Product Manager' on [ng-reflect-name="labelRole"]
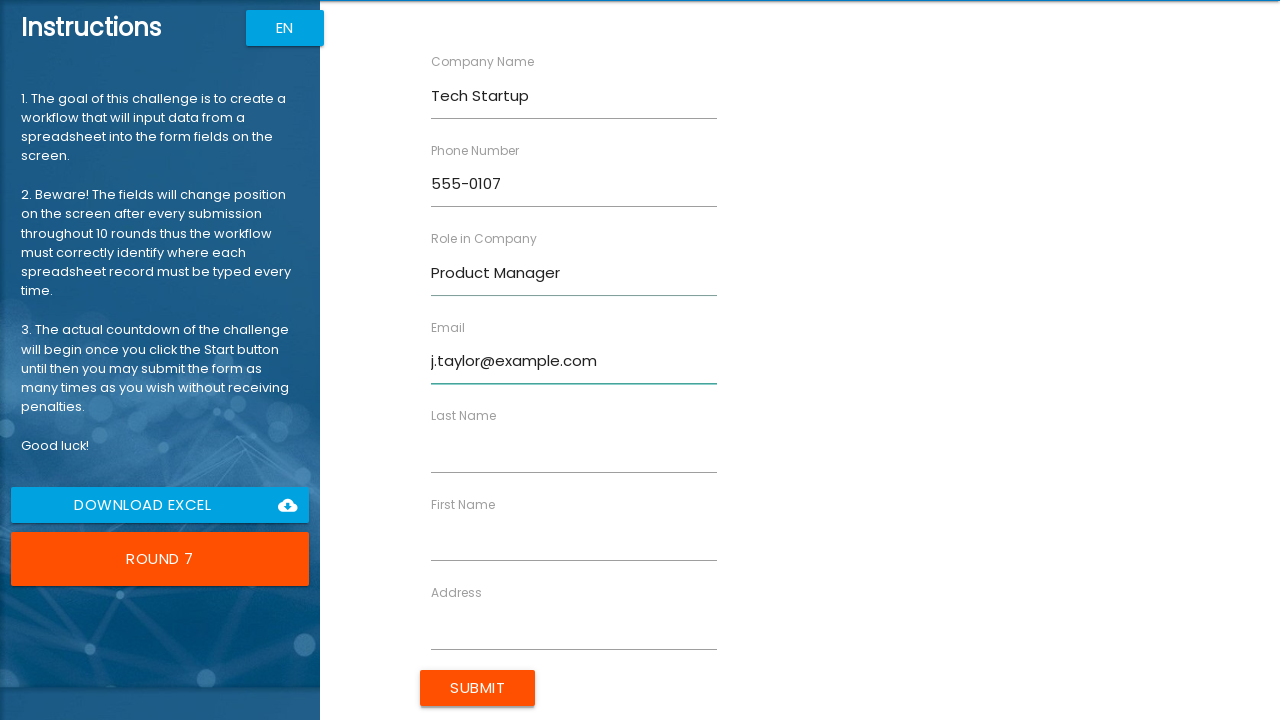

Filled last name with 'Taylor' on [ng-reflect-name="labelLastName"]
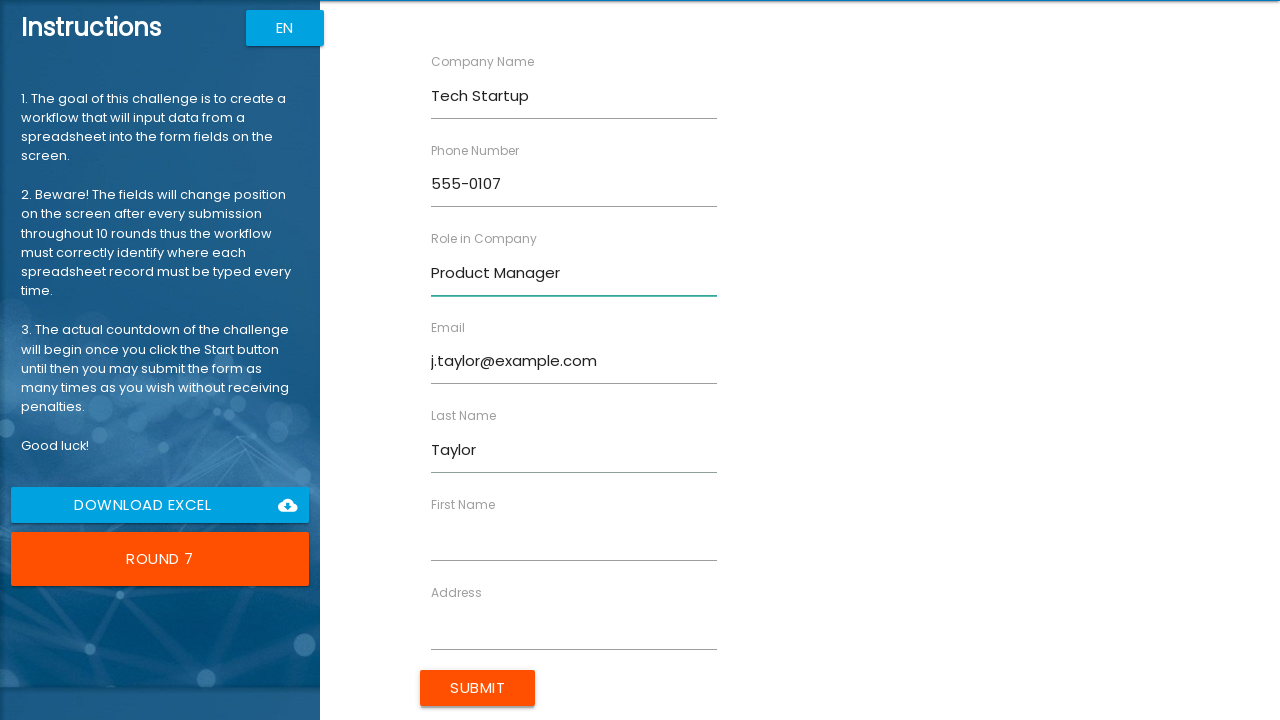

Filled address with '147 Innovation Dr' on [ng-reflect-name="labelAddress"]
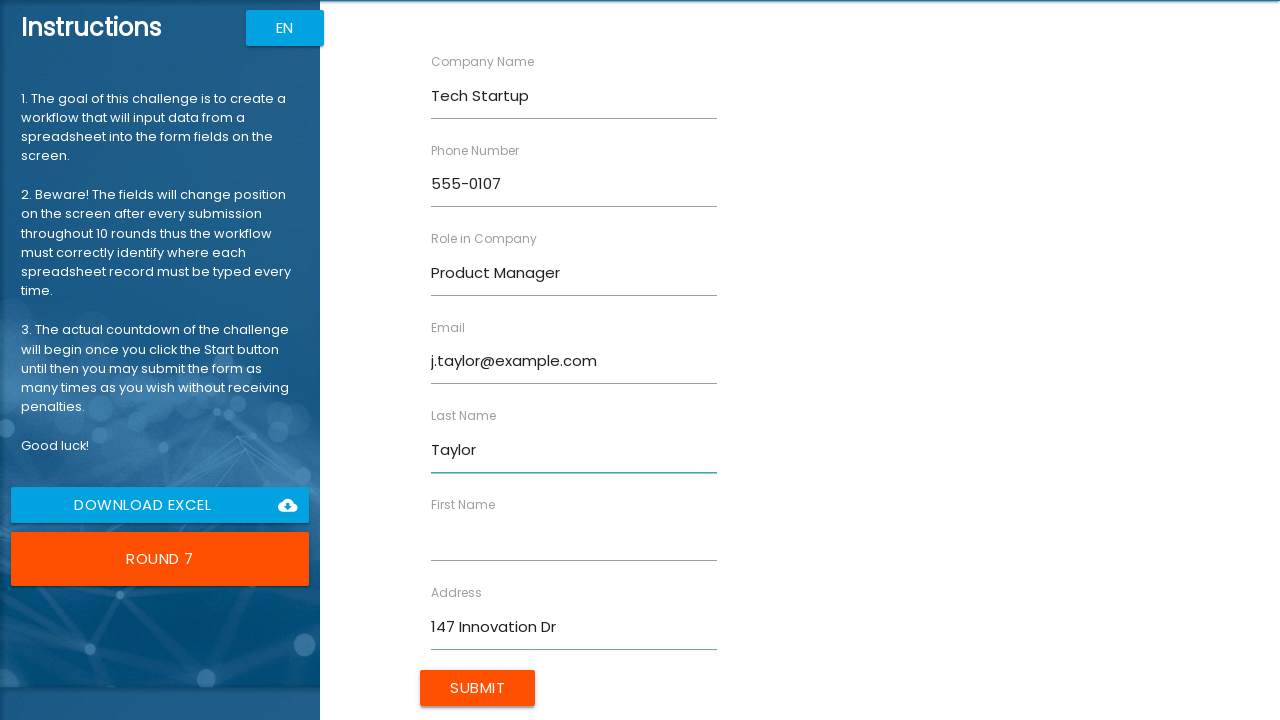

Filled first name with 'James' on [ng-reflect-name="labelFirstName"]
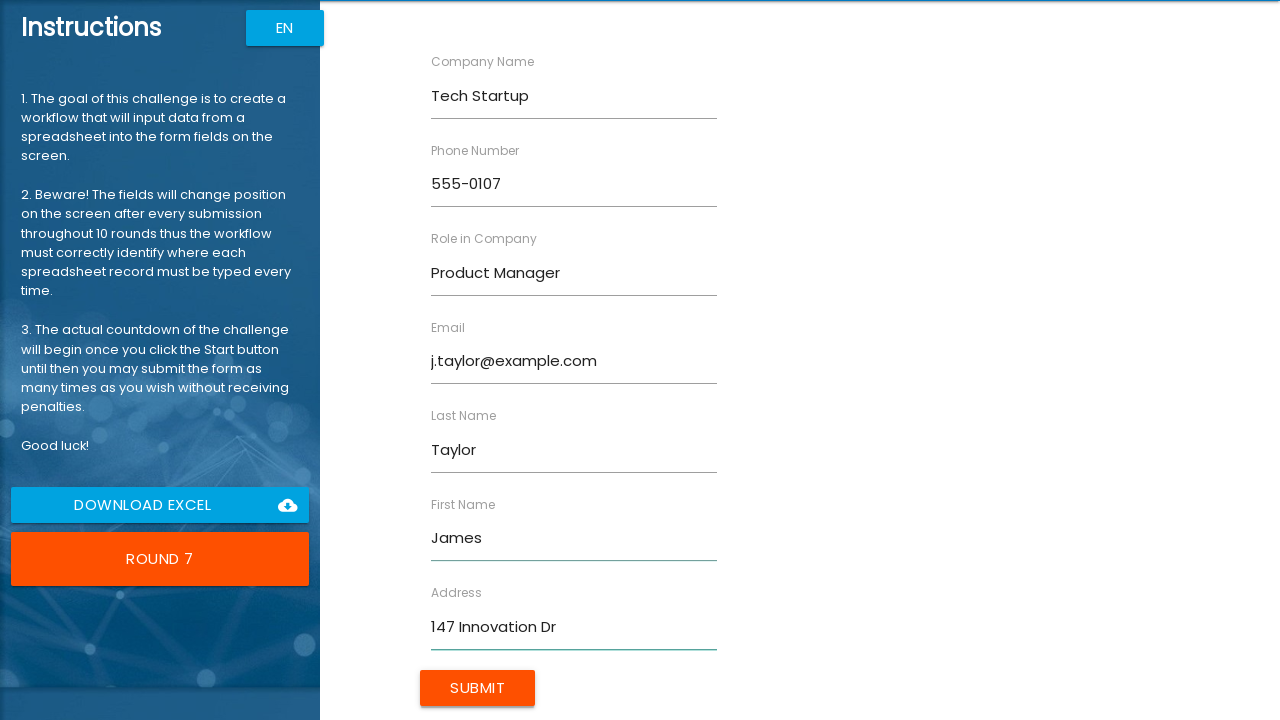

Submitted form for James Taylor at (478, 688) on xpath=/html/body/app-root/div[2]/app-rpa1/div/div[2]/form/input
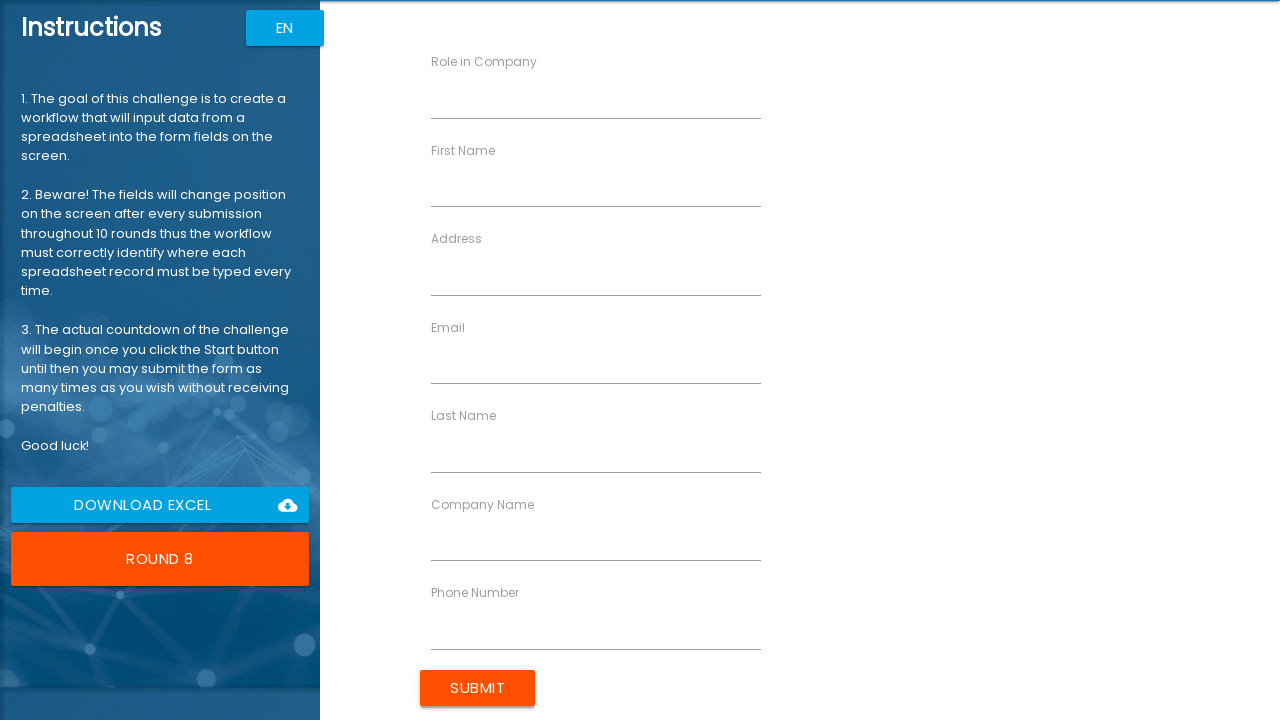

Waited 100ms for form to reset
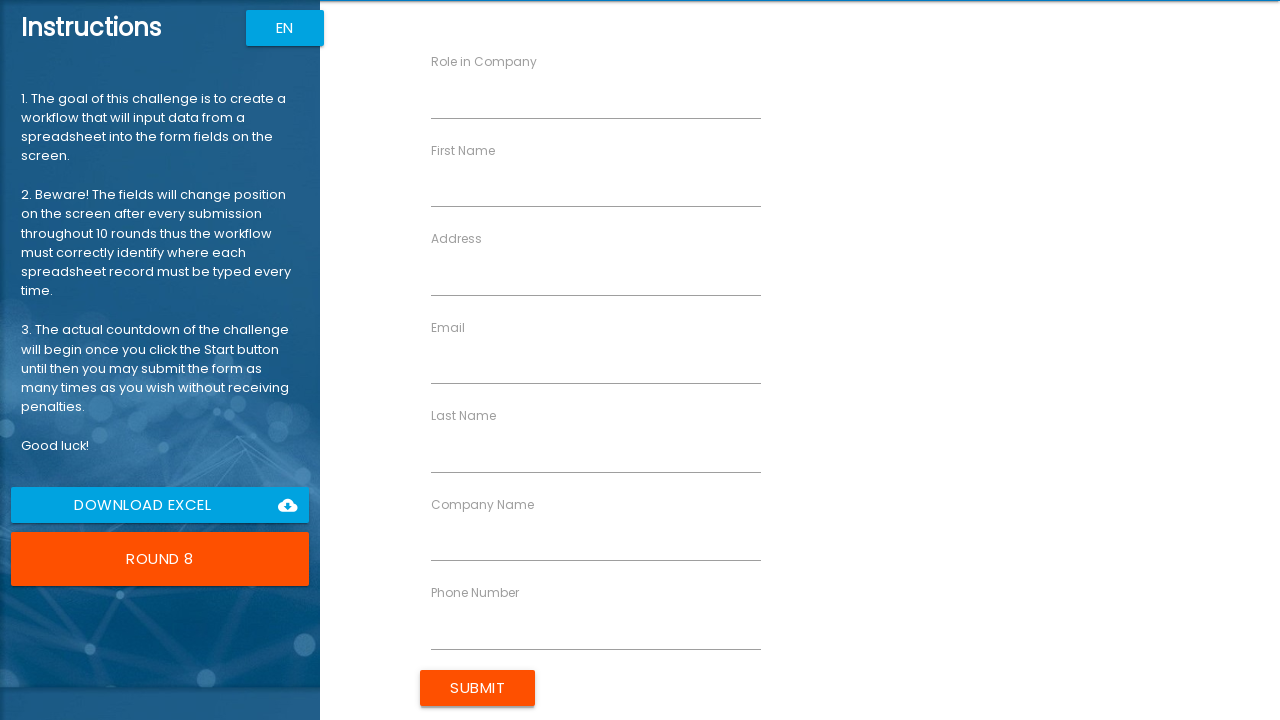

Filled company name with 'Consulting Group' on [ng-reflect-name="labelCompanyName"]
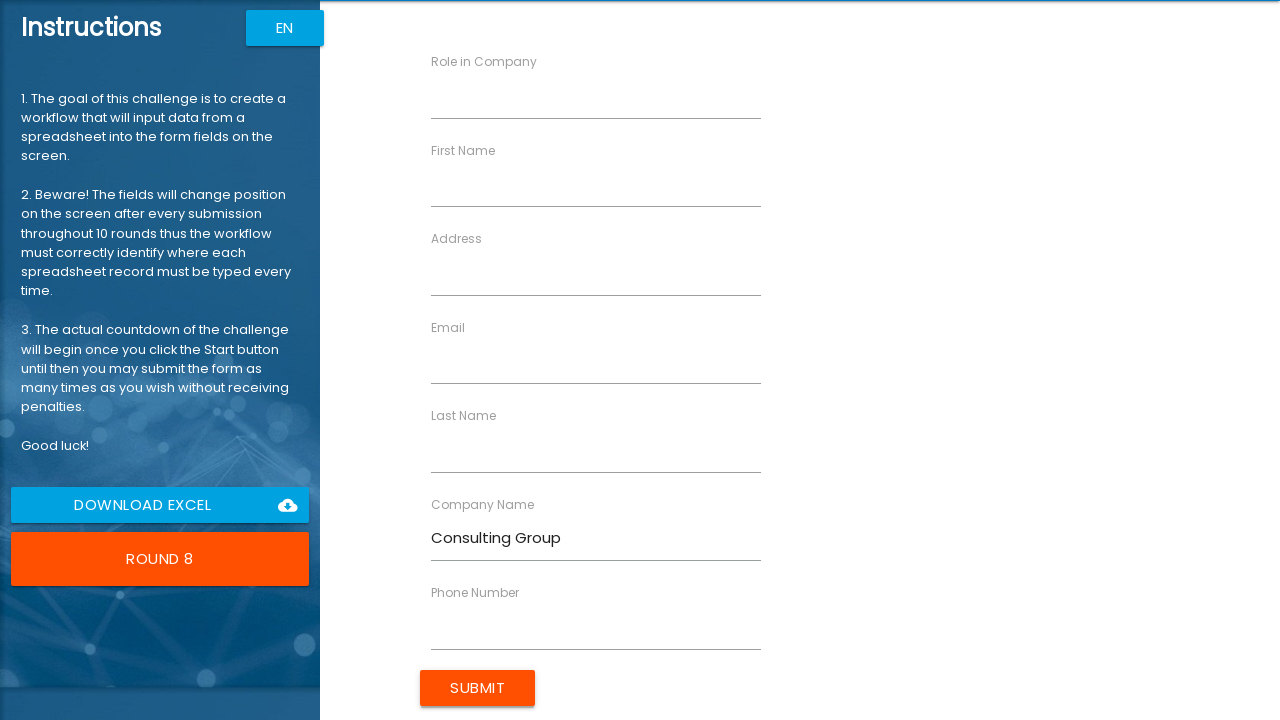

Filled phone number with '555-0108' on [ng-reflect-name="labelPhone"]
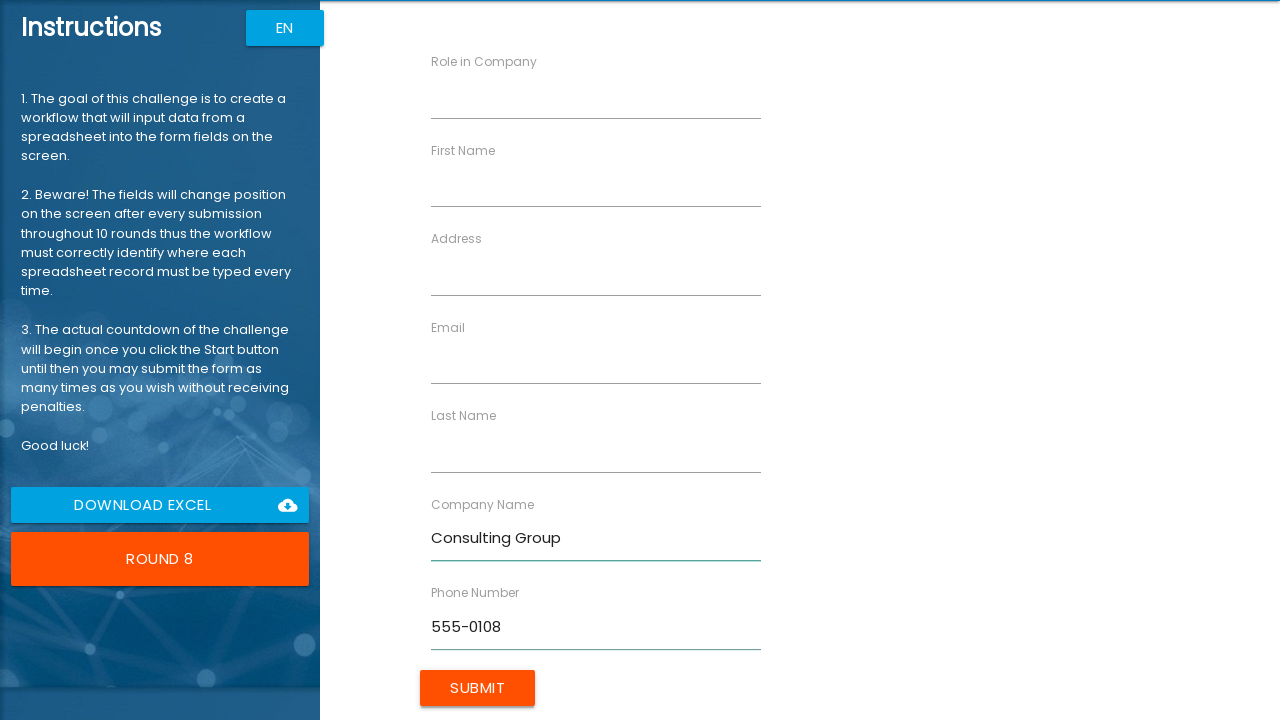

Filled email with 'jen.m@example.com' on [ng-reflect-name="labelEmail"]
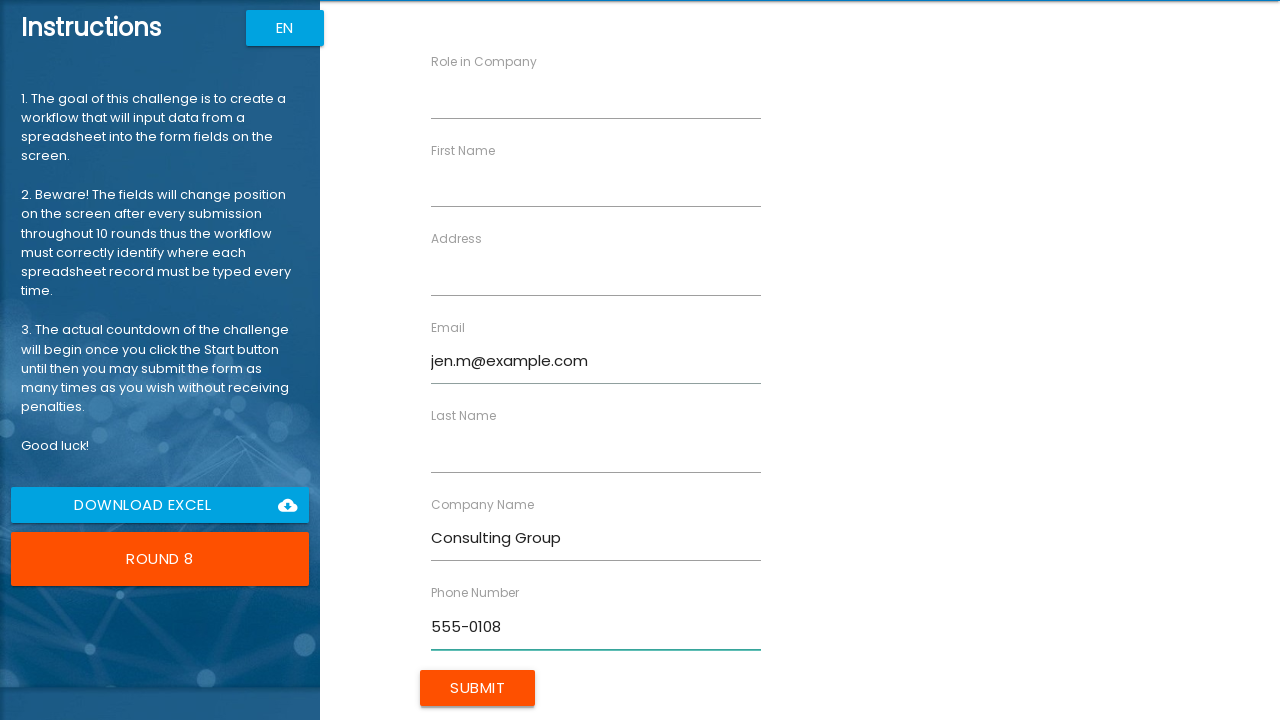

Filled role with 'Consultant' on [ng-reflect-name="labelRole"]
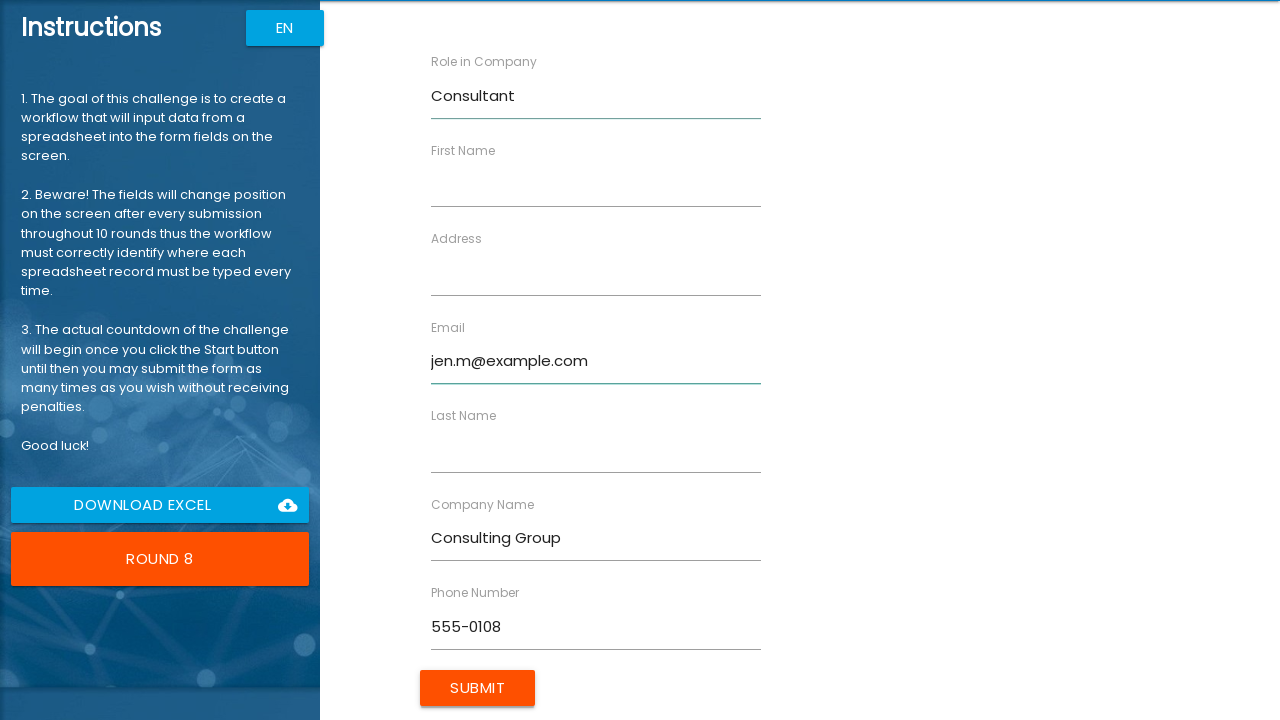

Filled last name with 'Martinez' on [ng-reflect-name="labelLastName"]
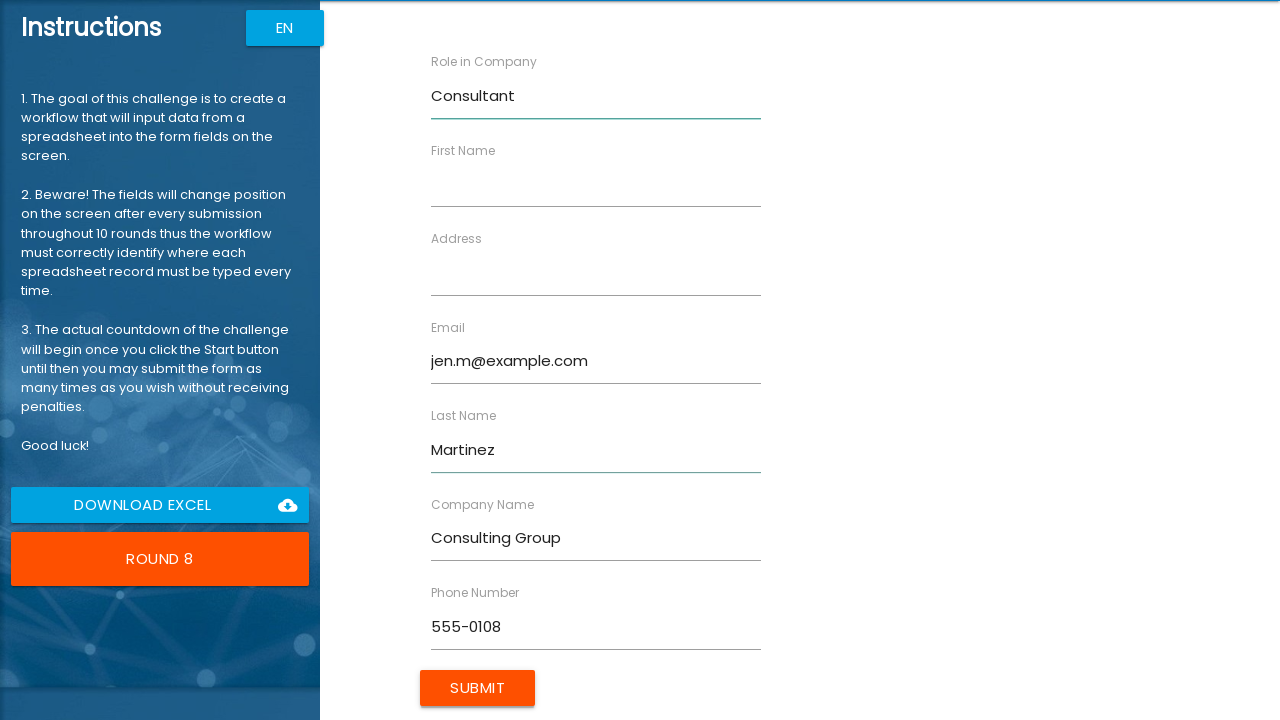

Filled address with '258 Advisory Rd' on [ng-reflect-name="labelAddress"]
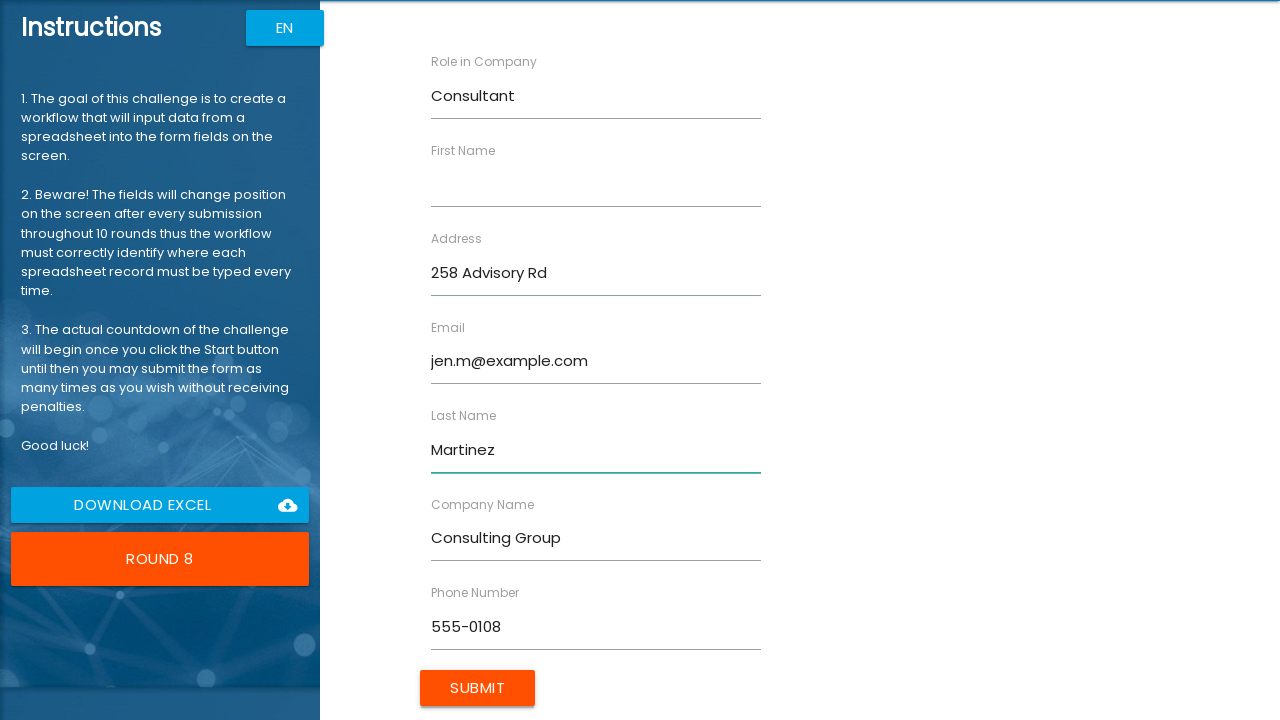

Filled first name with 'Jennifer' on [ng-reflect-name="labelFirstName"]
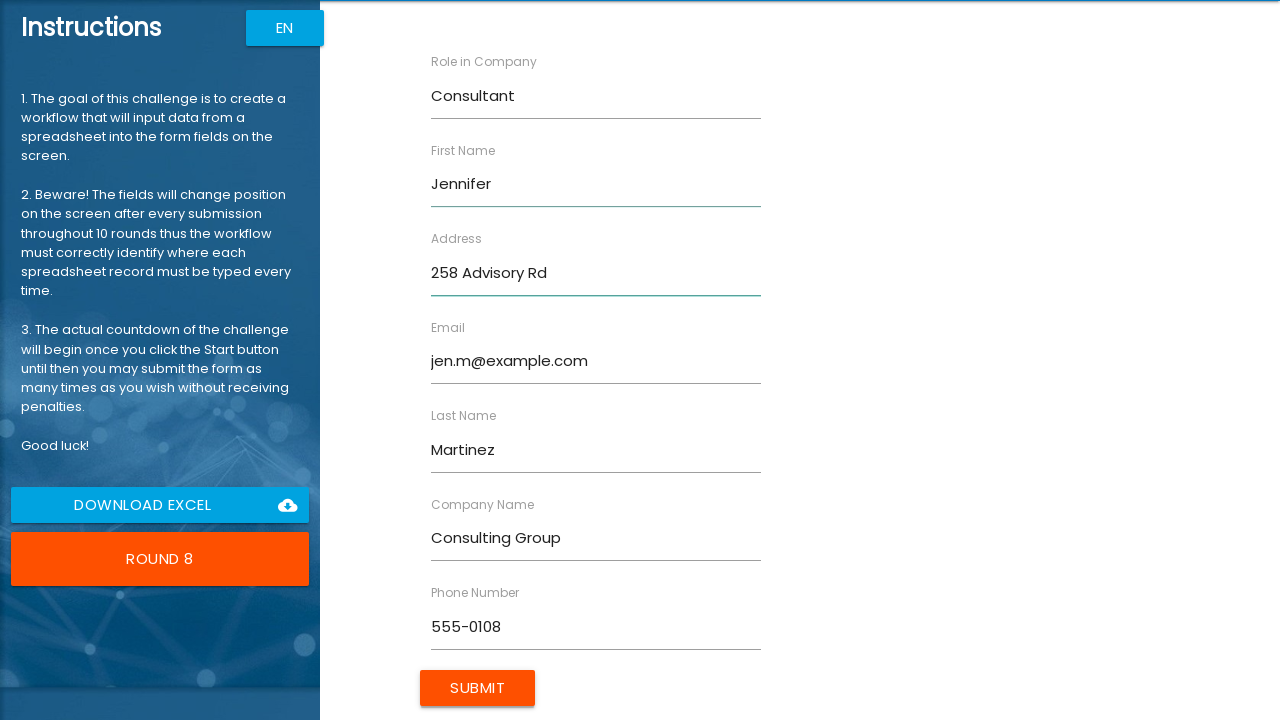

Submitted form for Jennifer Martinez at (478, 688) on xpath=/html/body/app-root/div[2]/app-rpa1/div/div[2]/form/input
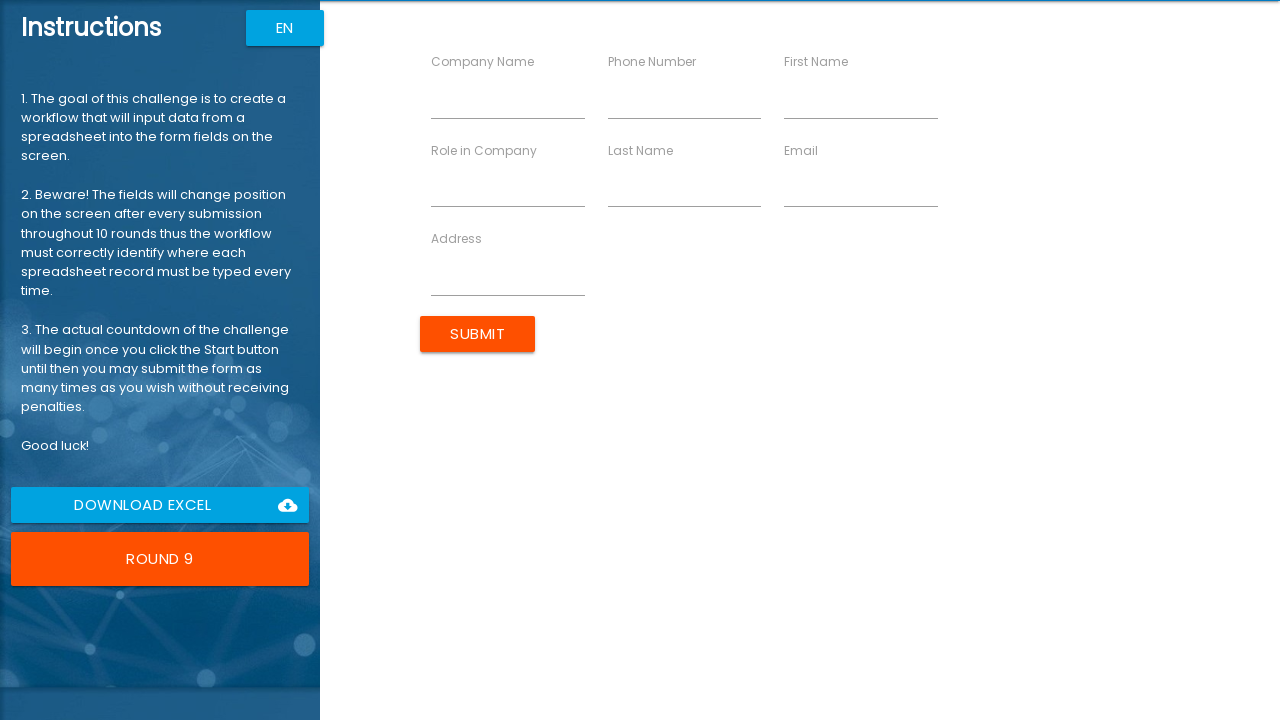

Waited 100ms for form to reset
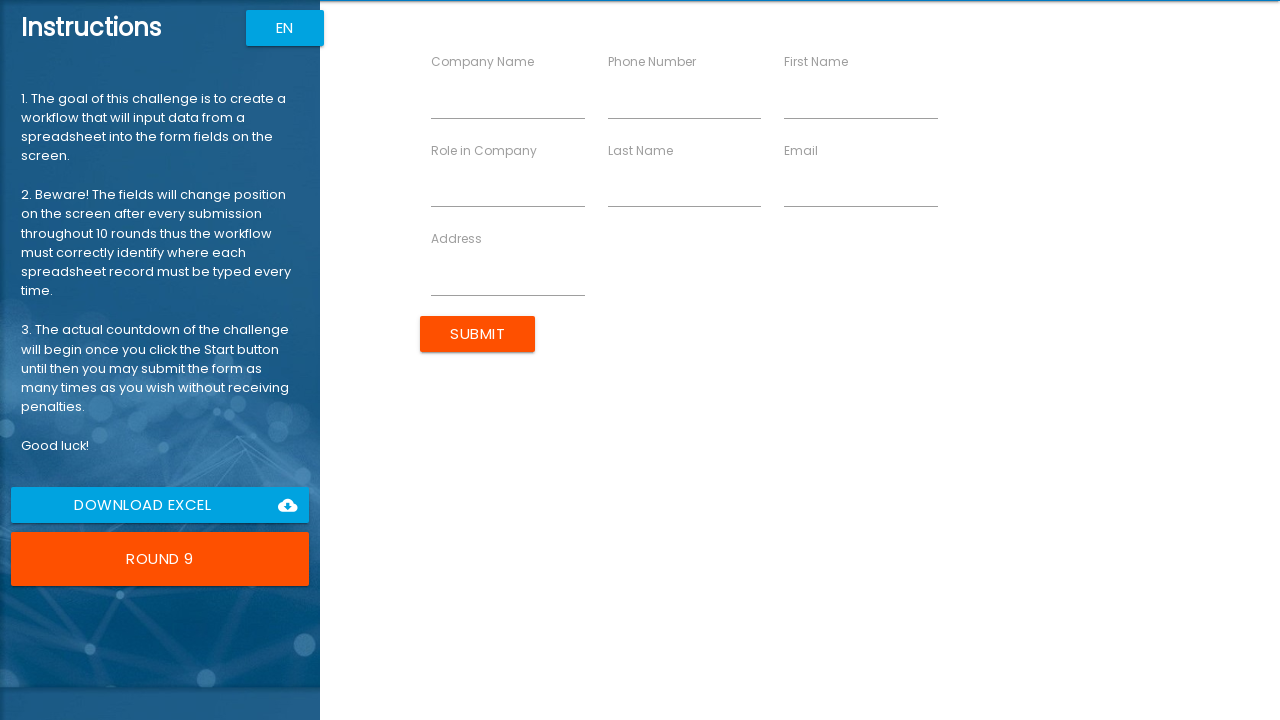

Filled company name with 'Manufacturing Co' on [ng-reflect-name="labelCompanyName"]
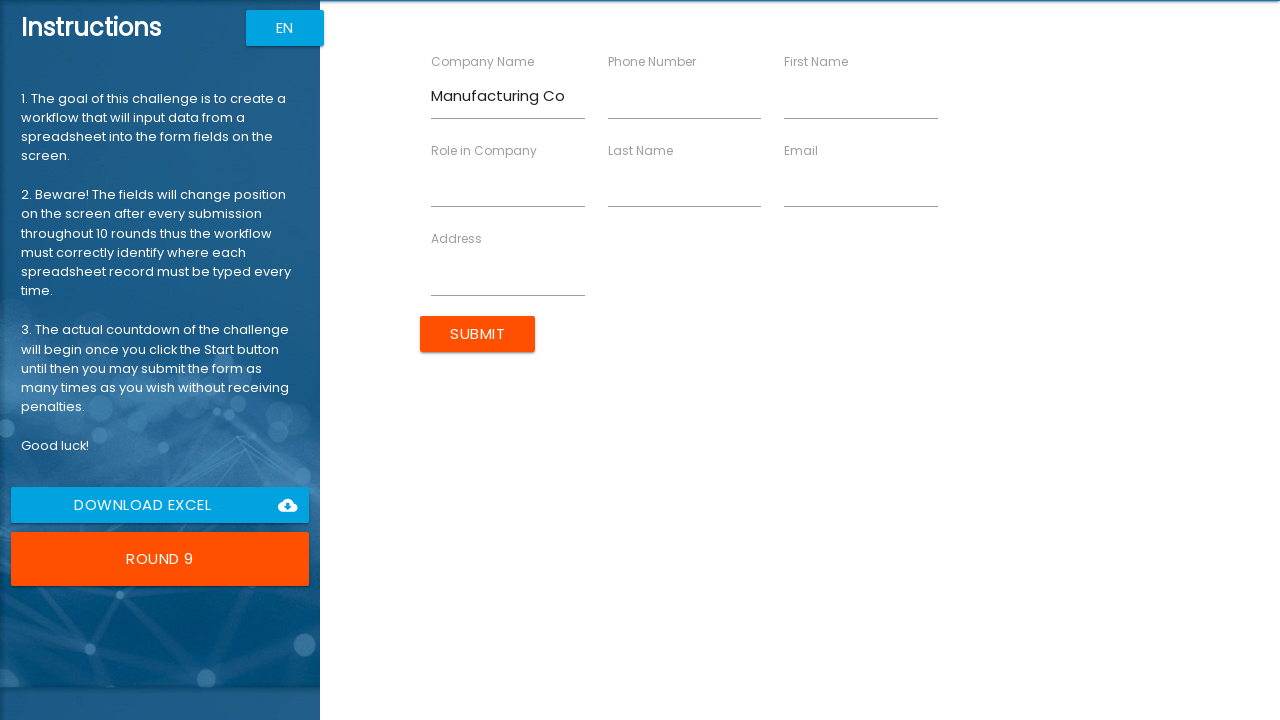

Filled phone number with '555-0109' on [ng-reflect-name="labelPhone"]
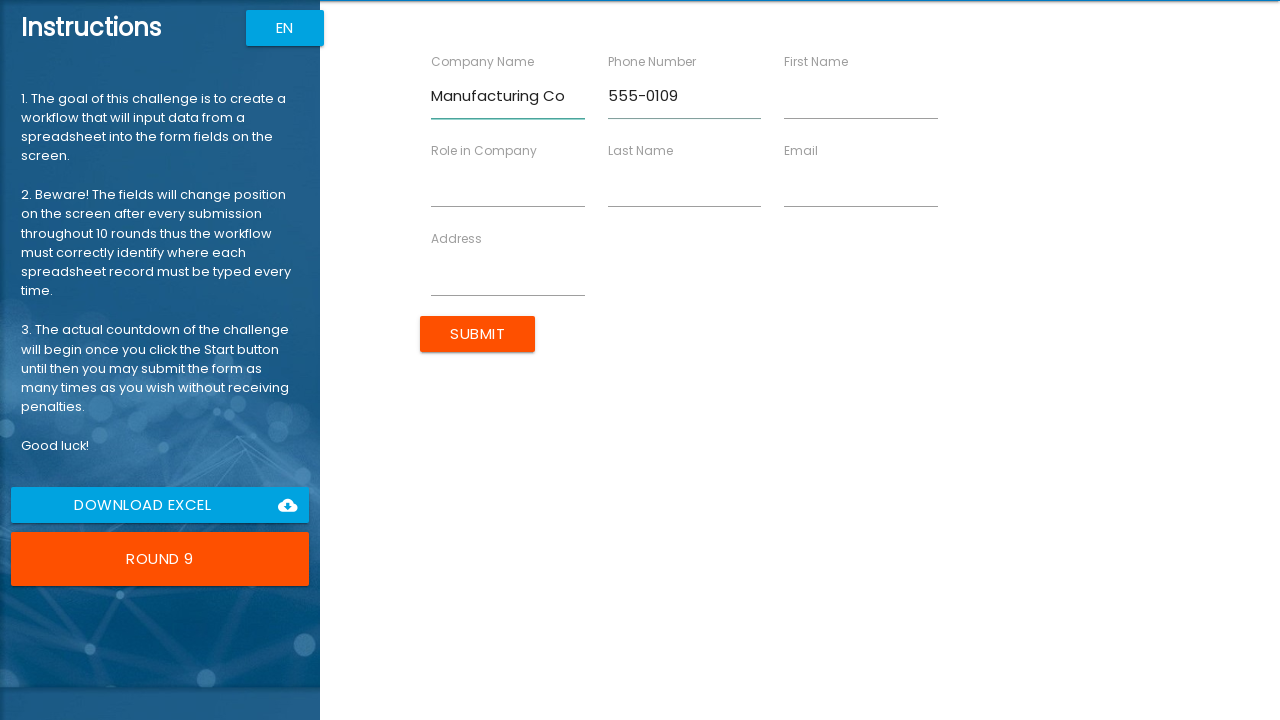

Filled email with 'd.garcia@example.com' on [ng-reflect-name="labelEmail"]
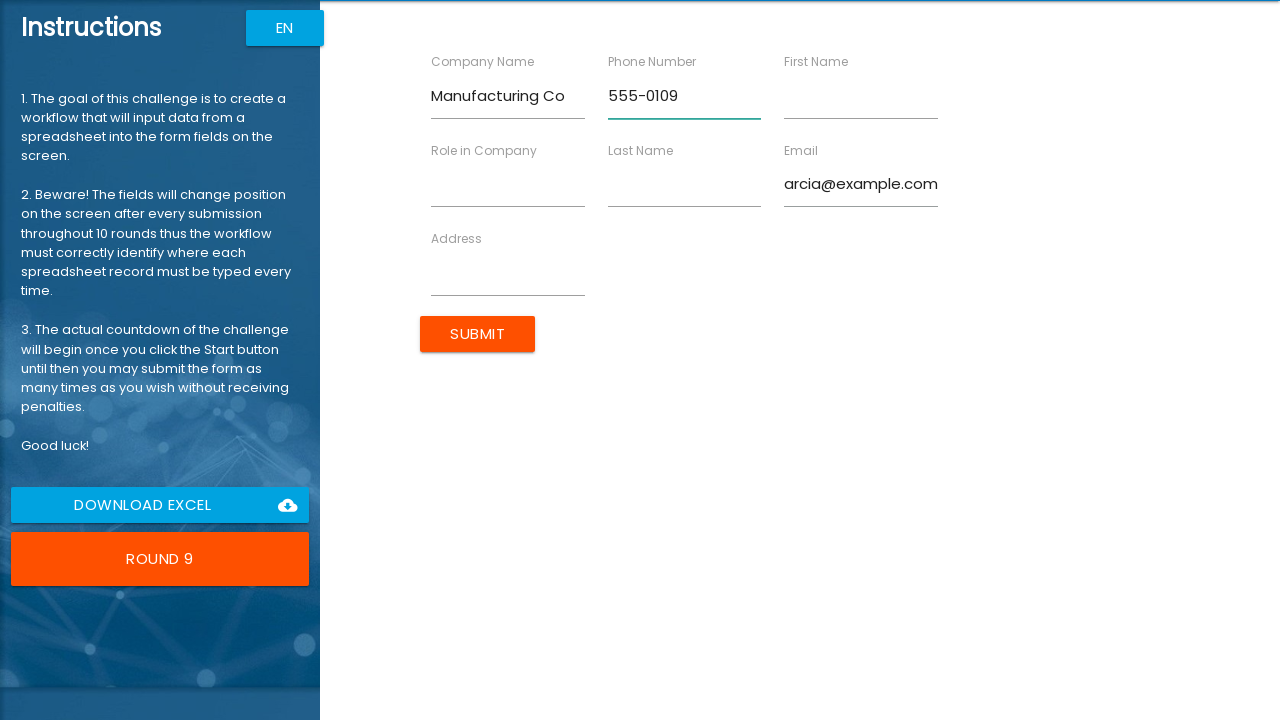

Filled role with 'Operations Manager' on [ng-reflect-name="labelRole"]
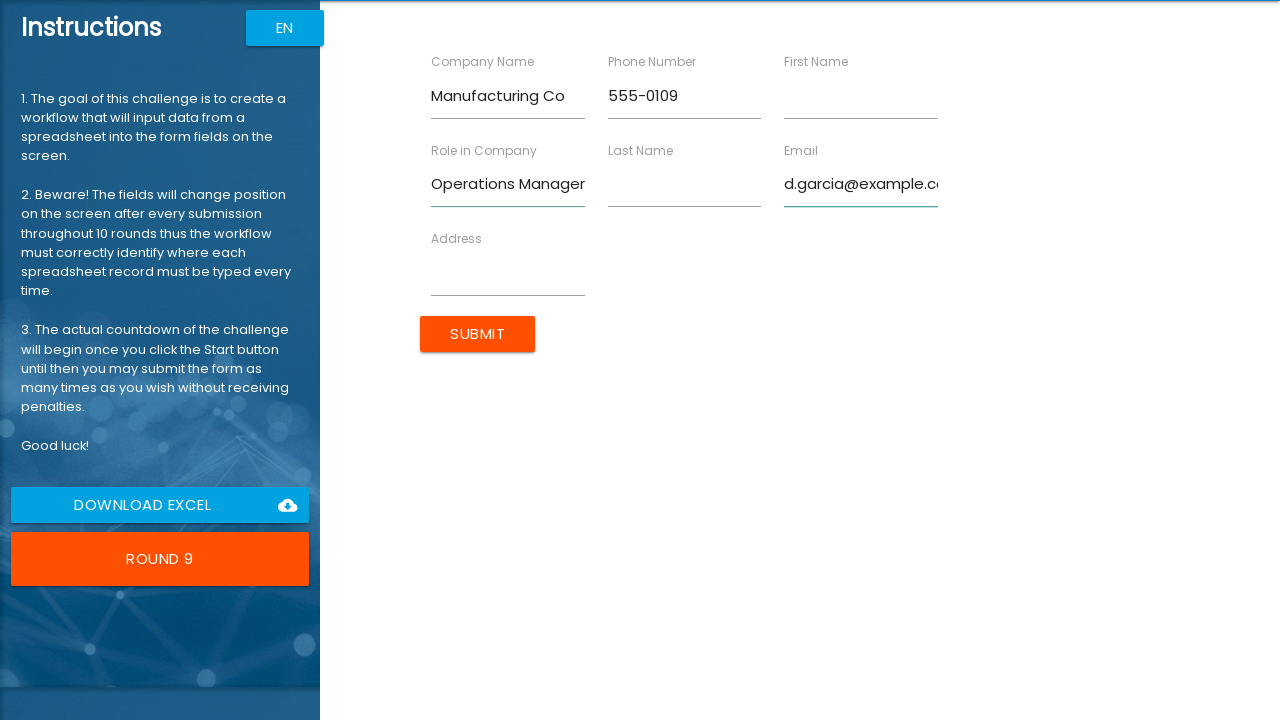

Filled last name with 'Garcia' on [ng-reflect-name="labelLastName"]
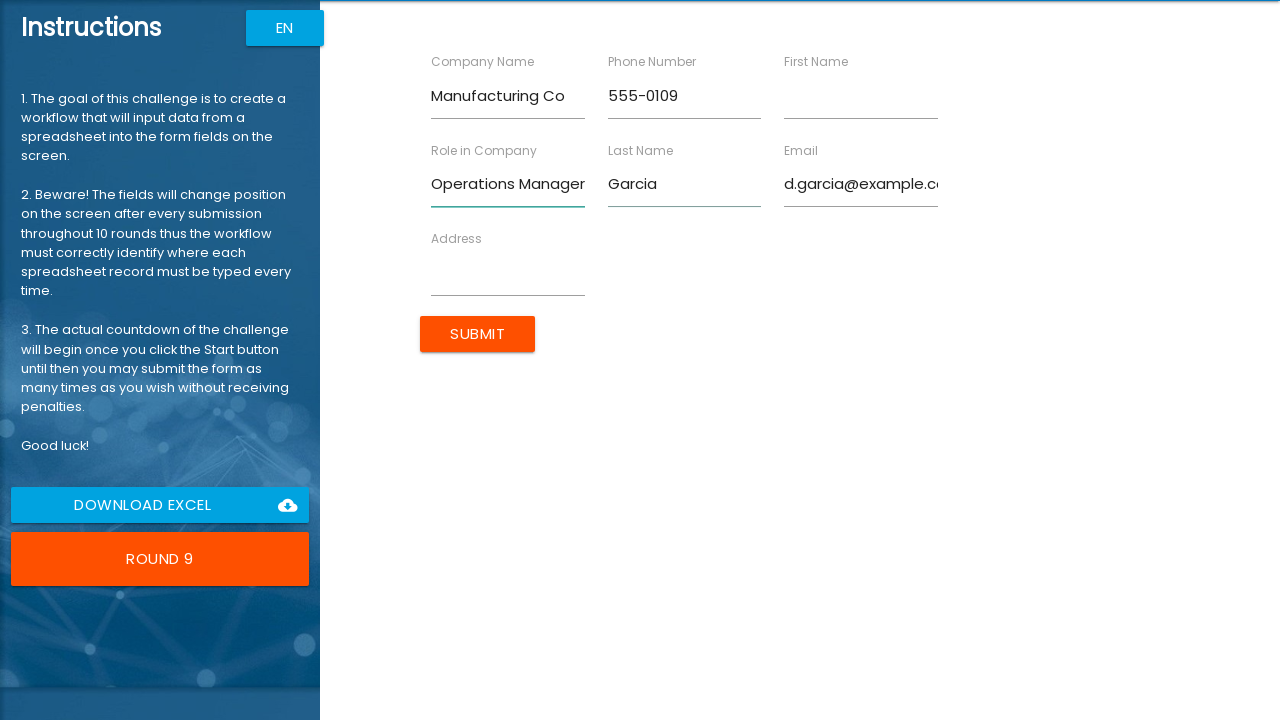

Filled address with '369 Industrial Pkwy' on [ng-reflect-name="labelAddress"]
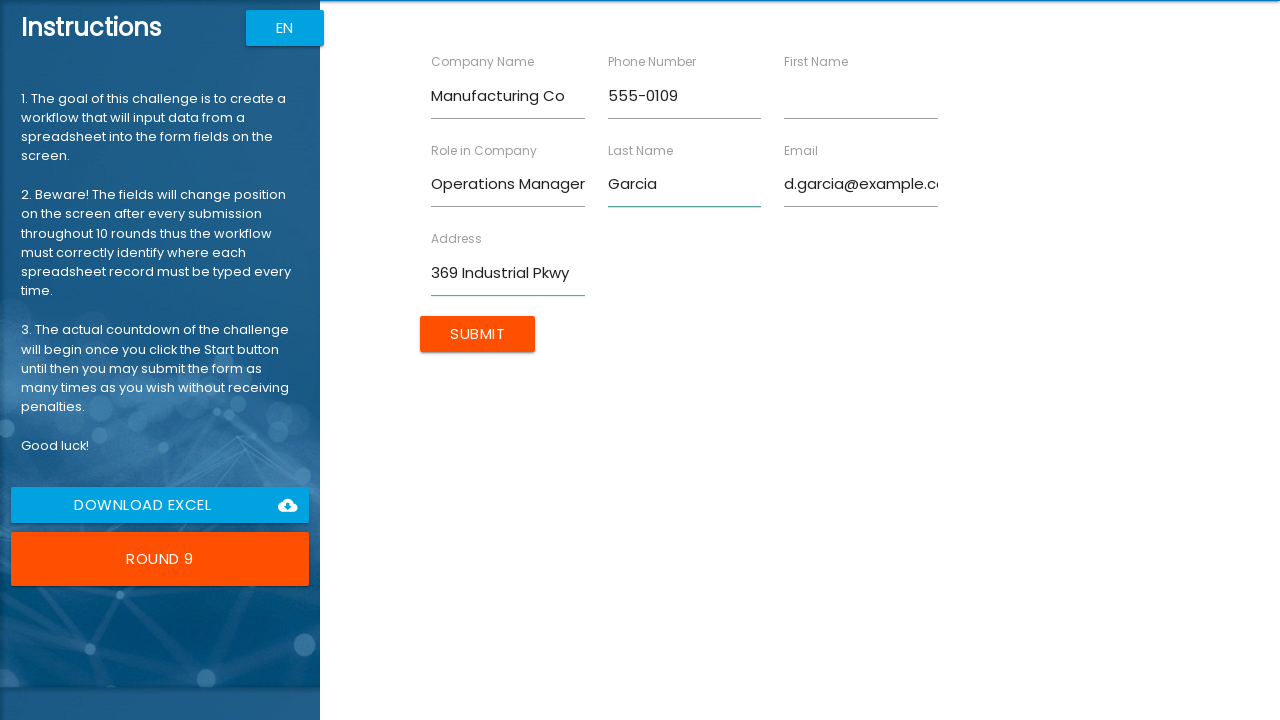

Filled first name with 'David' on [ng-reflect-name="labelFirstName"]
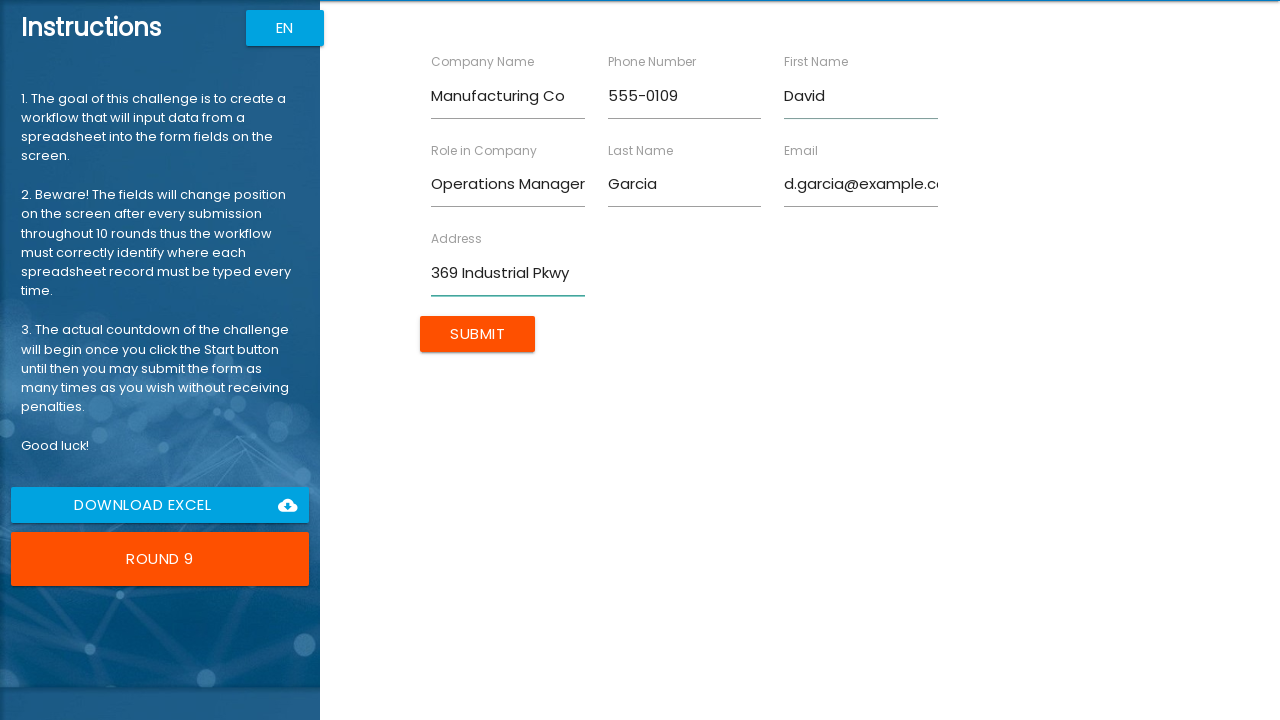

Submitted form for David Garcia at (478, 334) on xpath=/html/body/app-root/div[2]/app-rpa1/div/div[2]/form/input
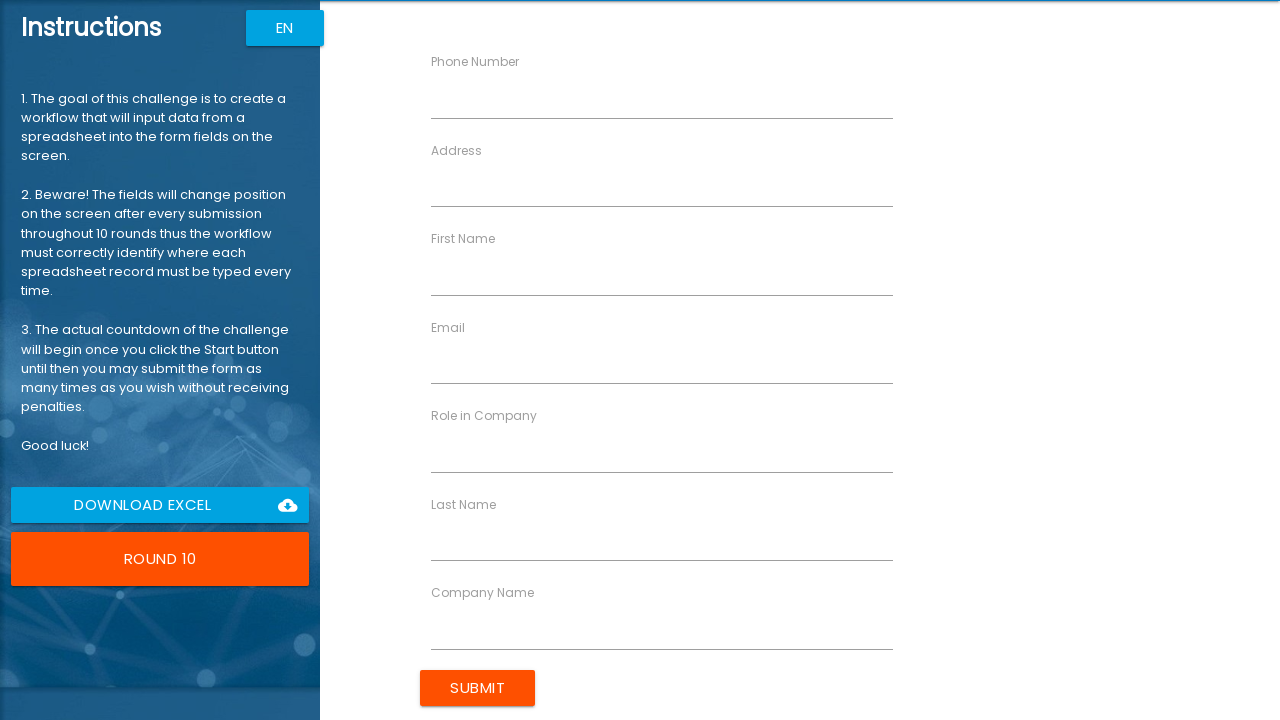

Waited 100ms for form to reset
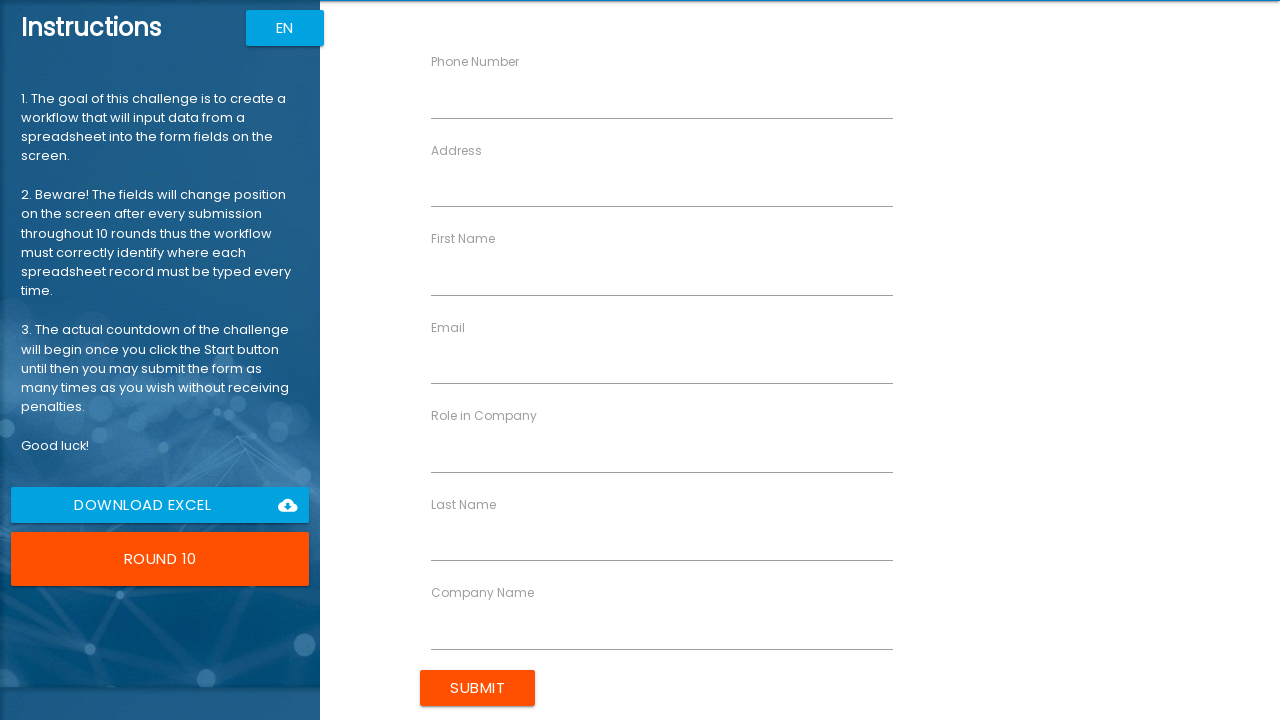

Filled company name with 'Education Plus' on [ng-reflect-name="labelCompanyName"]
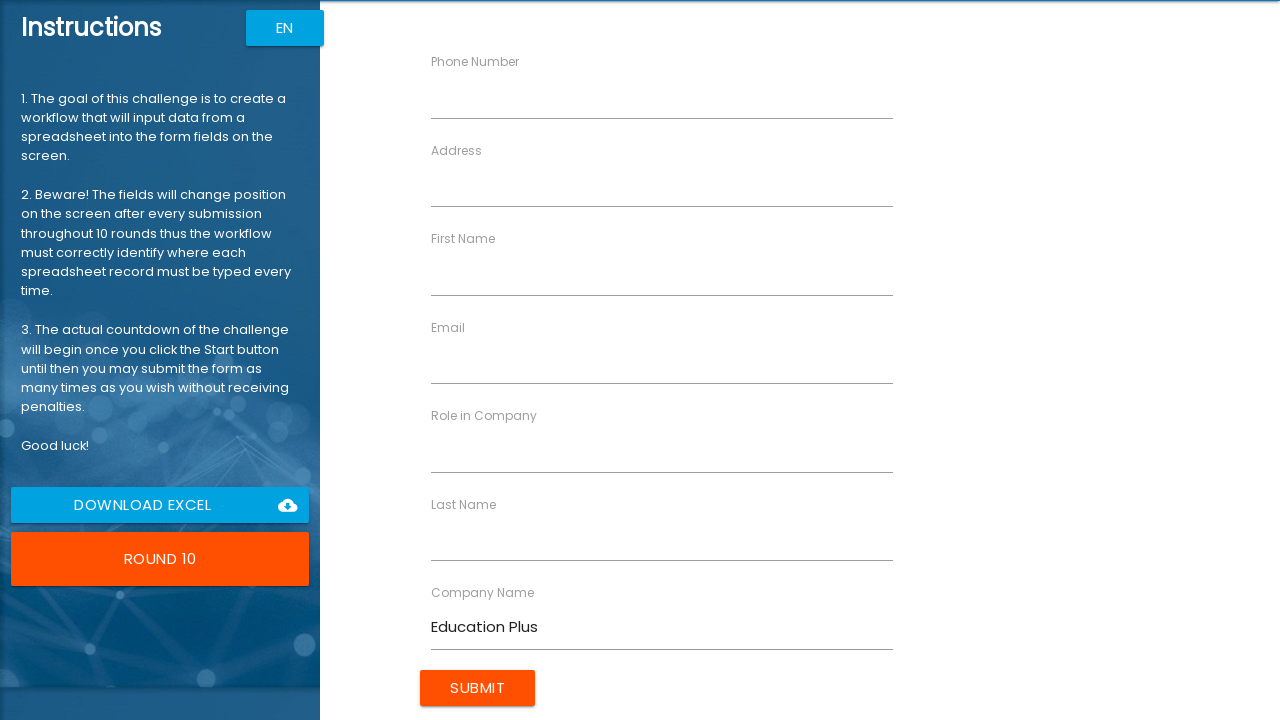

Filled phone number with '555-0110' on [ng-reflect-name="labelPhone"]
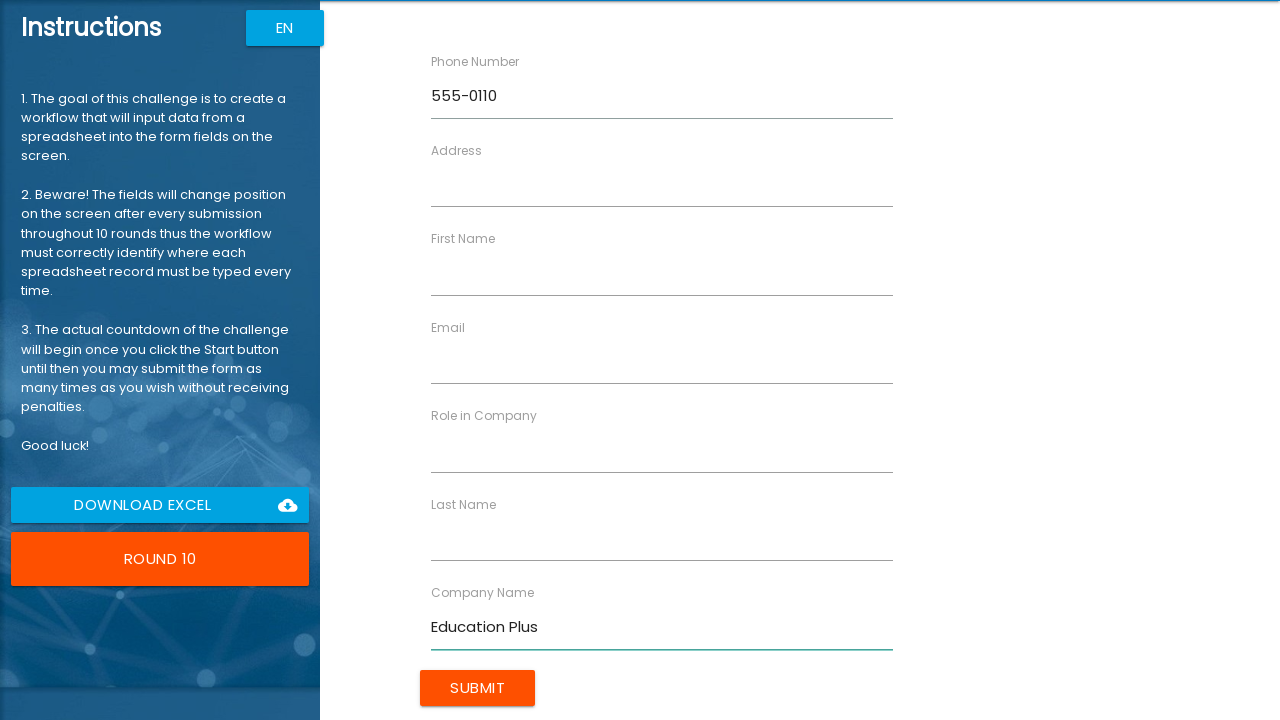

Filled email with 'maria.r@example.com' on [ng-reflect-name="labelEmail"]
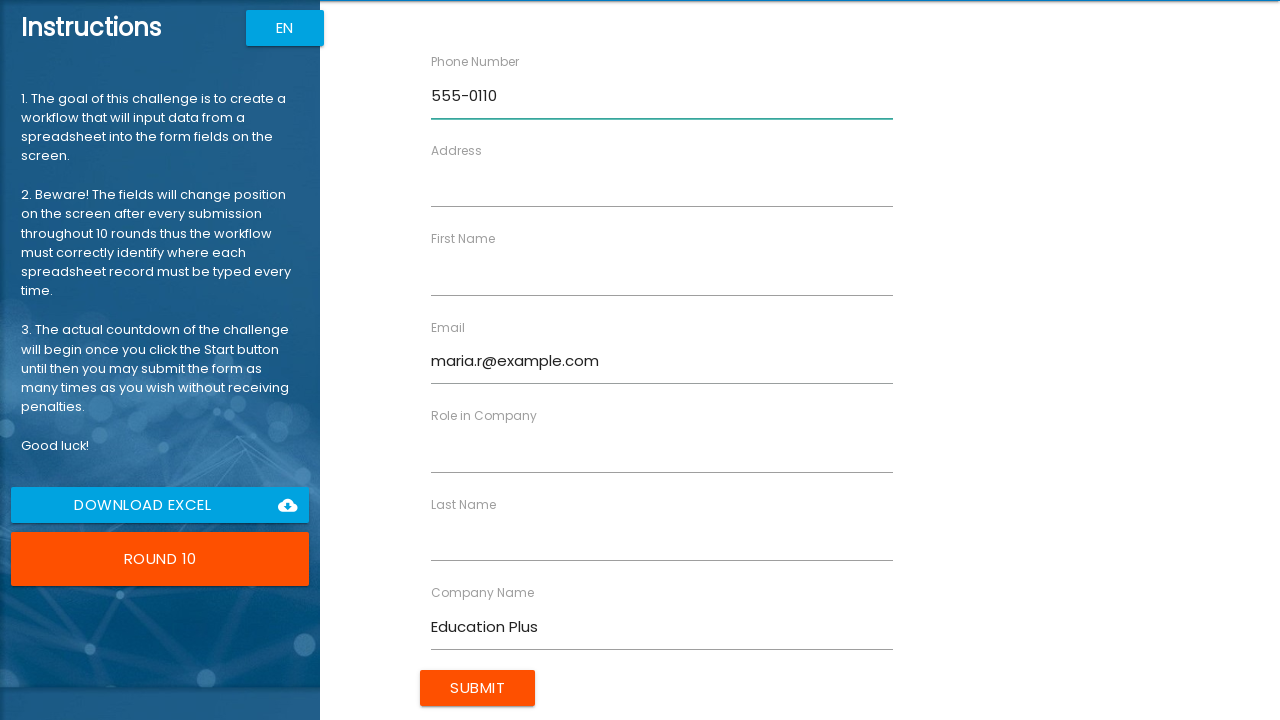

Filled role with 'Training Coordinator' on [ng-reflect-name="labelRole"]
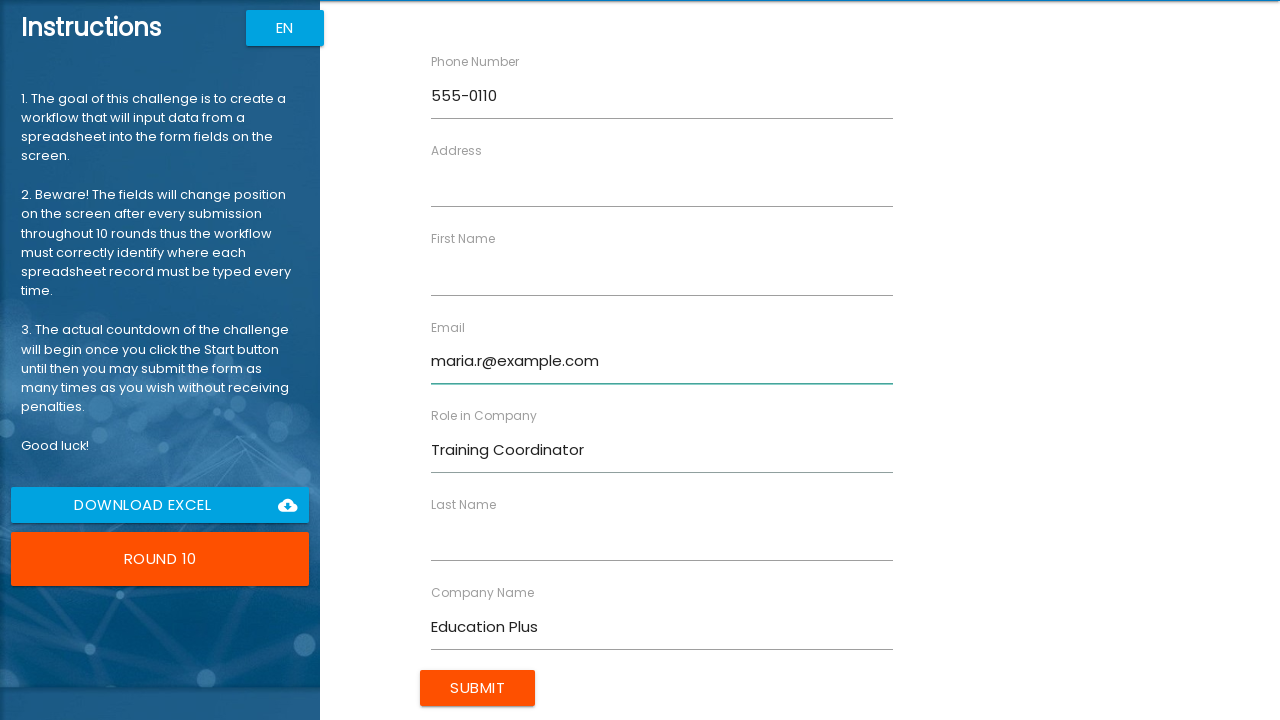

Filled last name with 'Rodriguez' on [ng-reflect-name="labelLastName"]
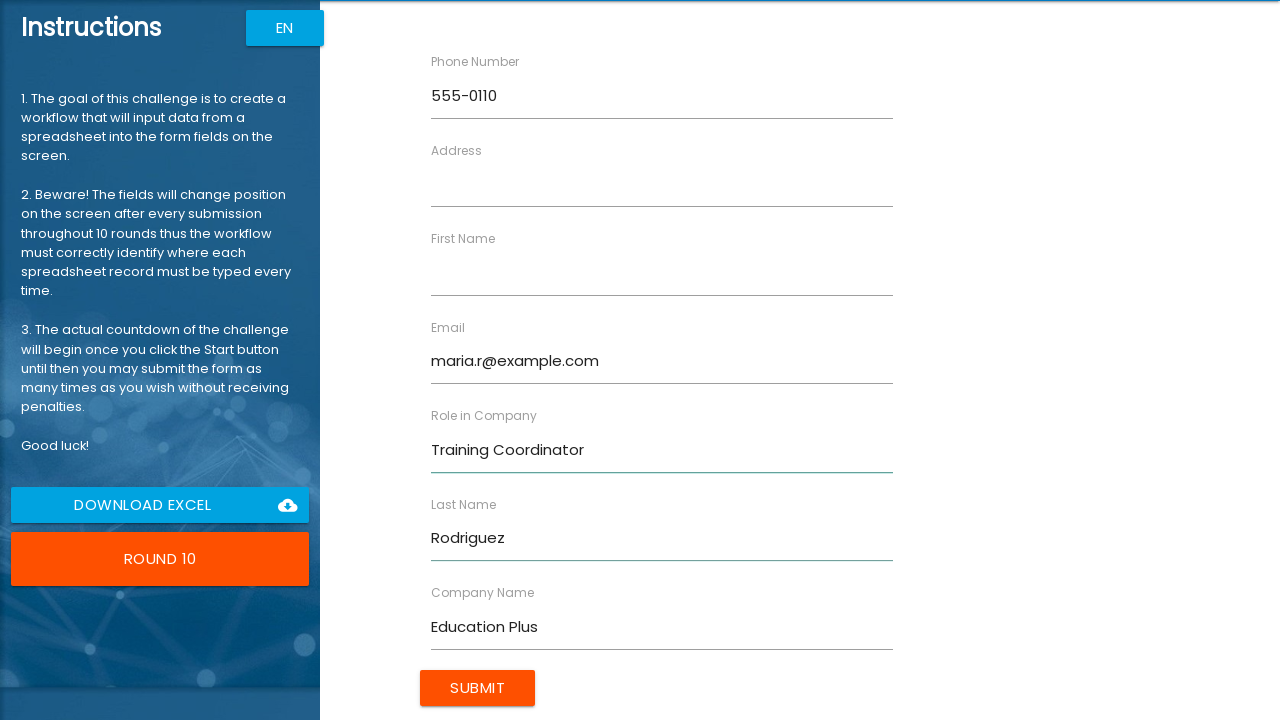

Filled address with '741 Learning Ln' on [ng-reflect-name="labelAddress"]
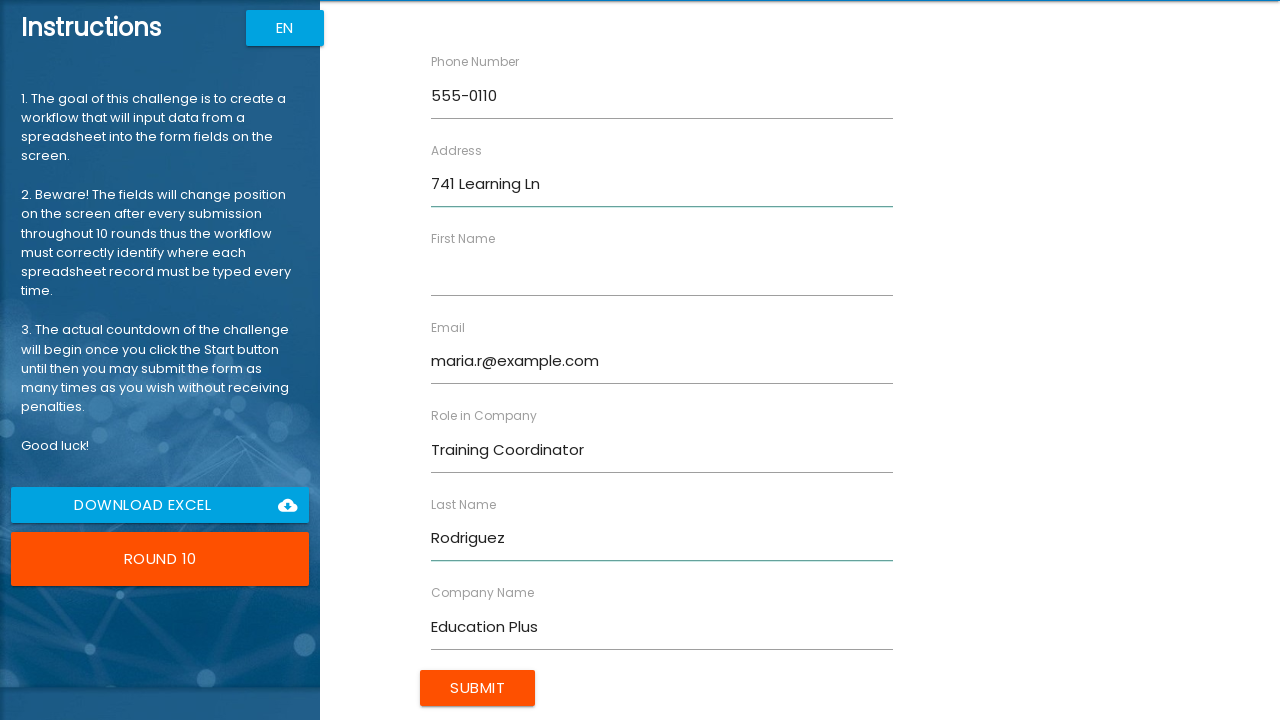

Filled first name with 'Maria' on [ng-reflect-name="labelFirstName"]
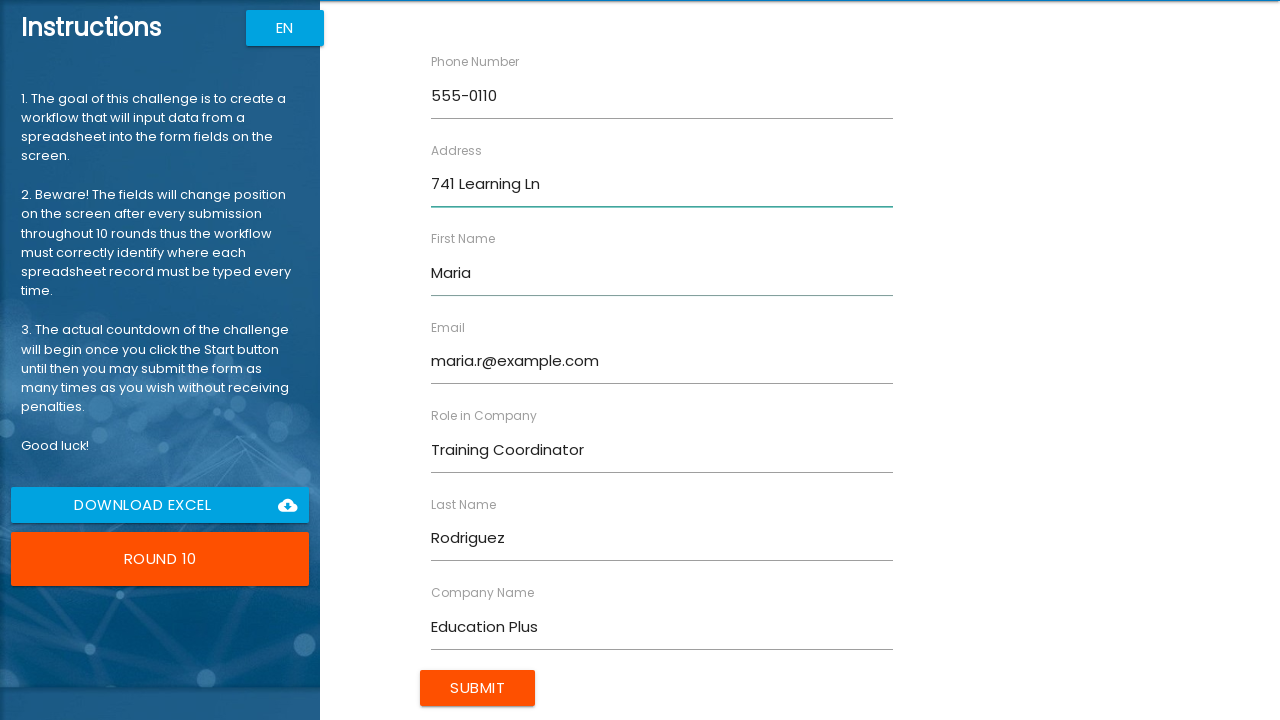

Submitted form for Maria Rodriguez at (478, 688) on xpath=/html/body/app-root/div[2]/app-rpa1/div/div[2]/form/input
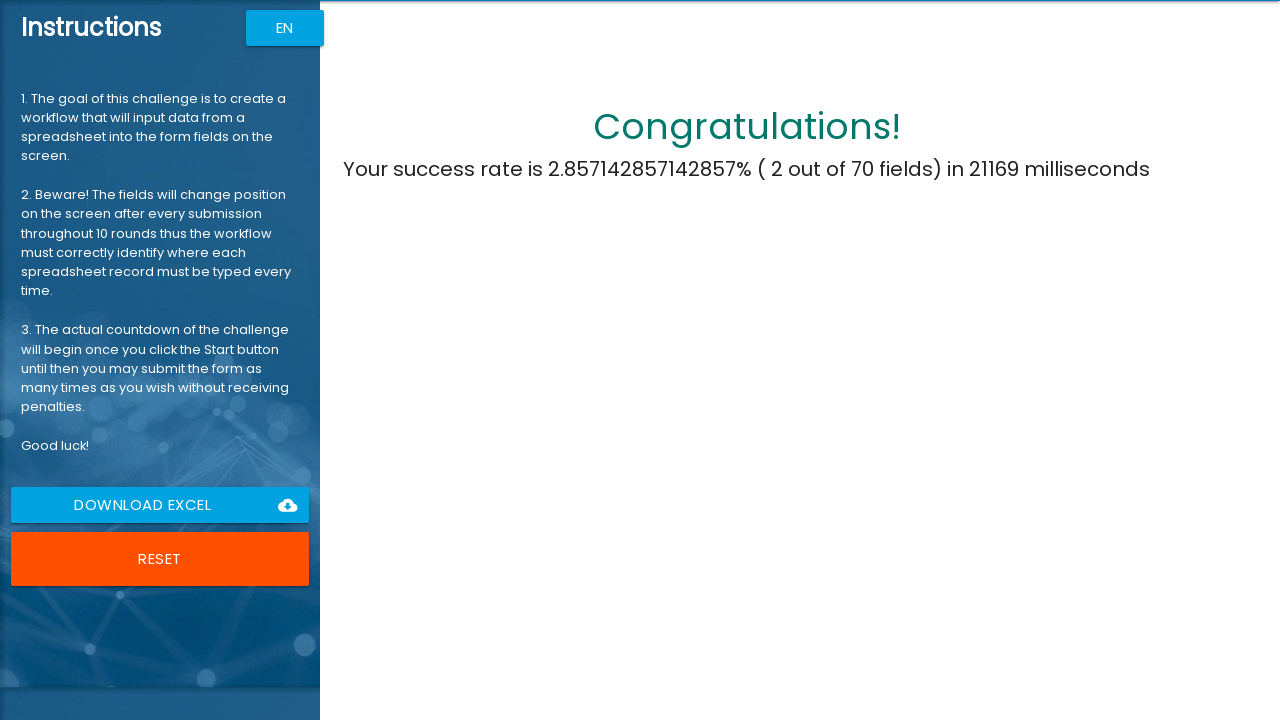

Waited 100ms for form to reset
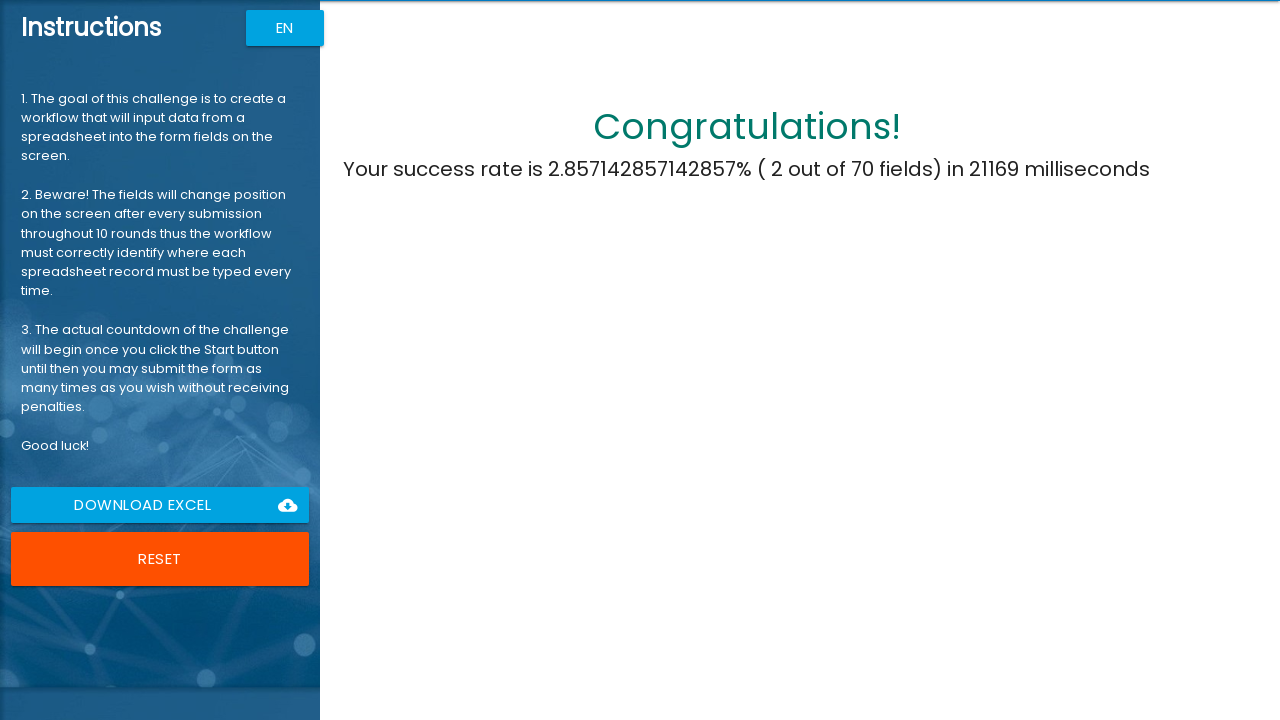

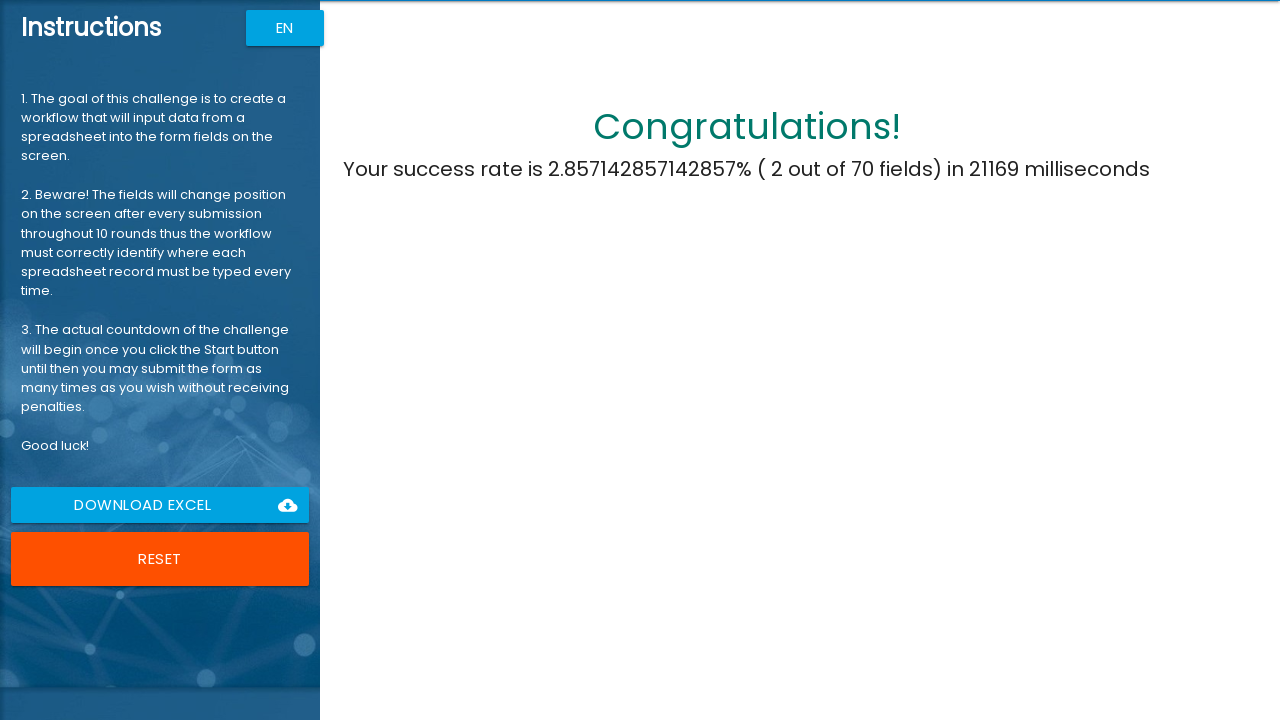